Tests filling a large form by finding all input elements on the page, entering text into each one, and clicking the submit button.

Starting URL: http://suninjuly.github.io/huge_form.html

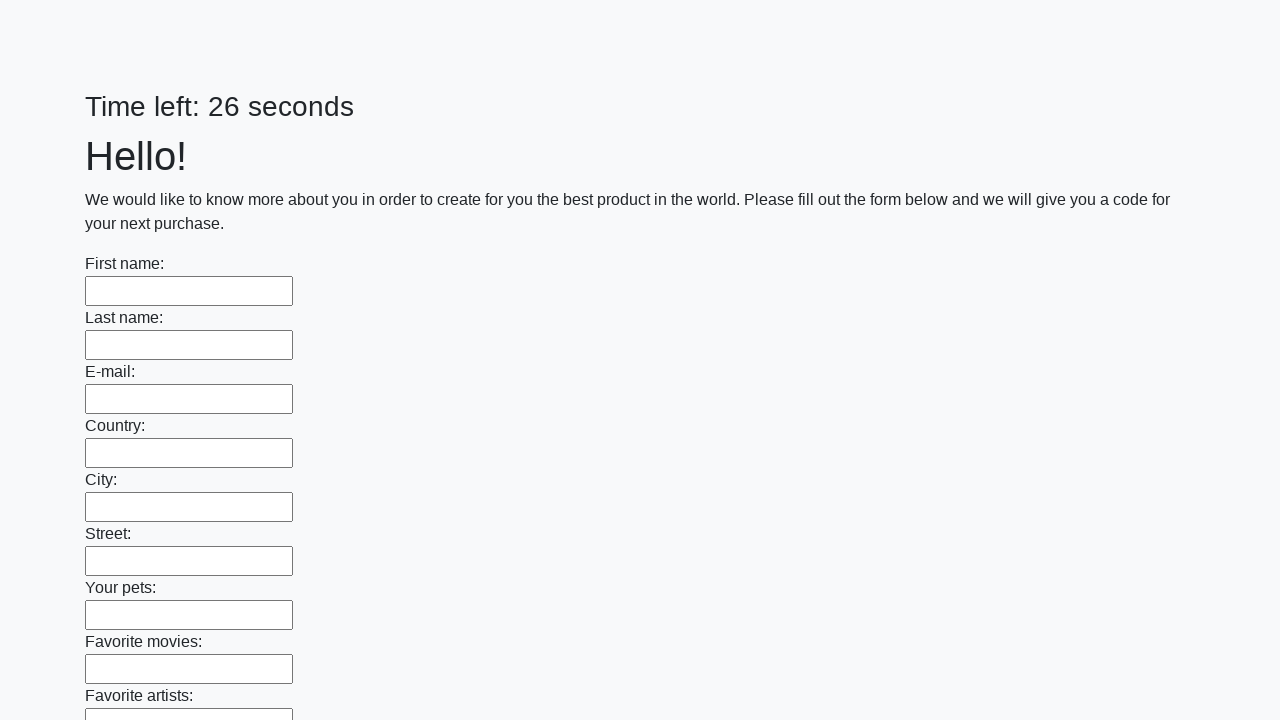

Located all input elements on the form
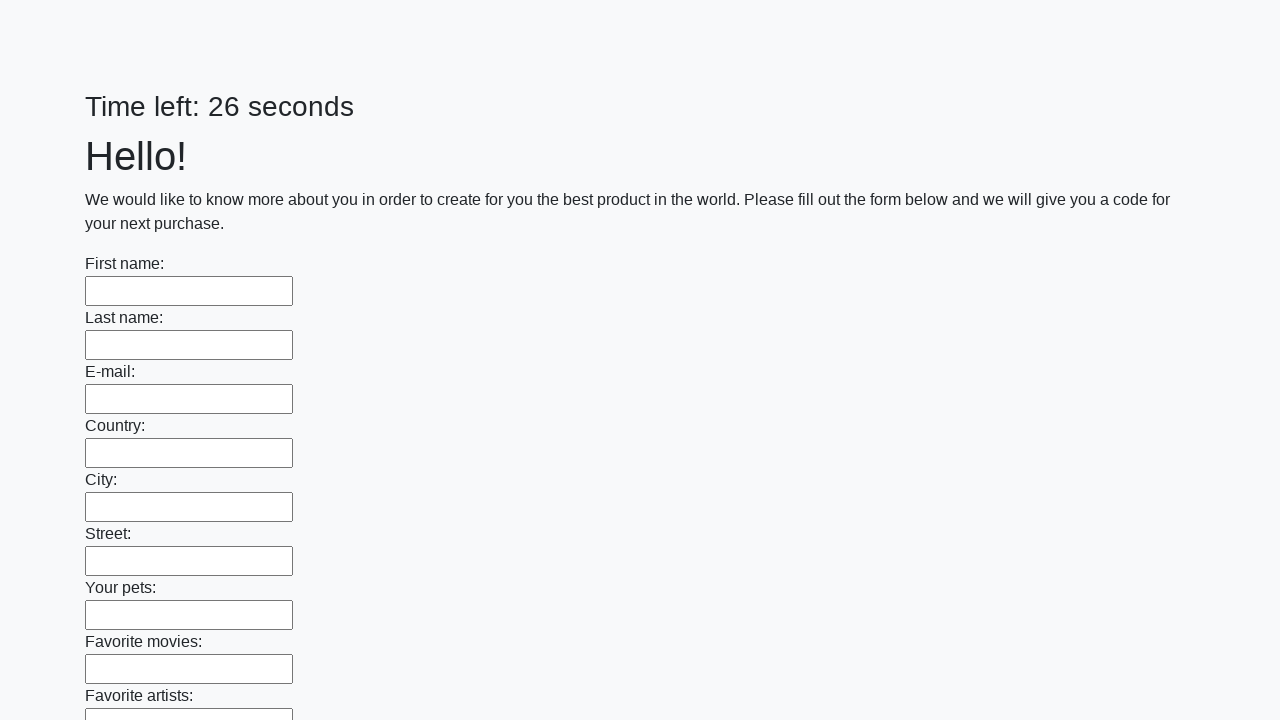

Filled input element with 'TestValue123' on input >> nth=0
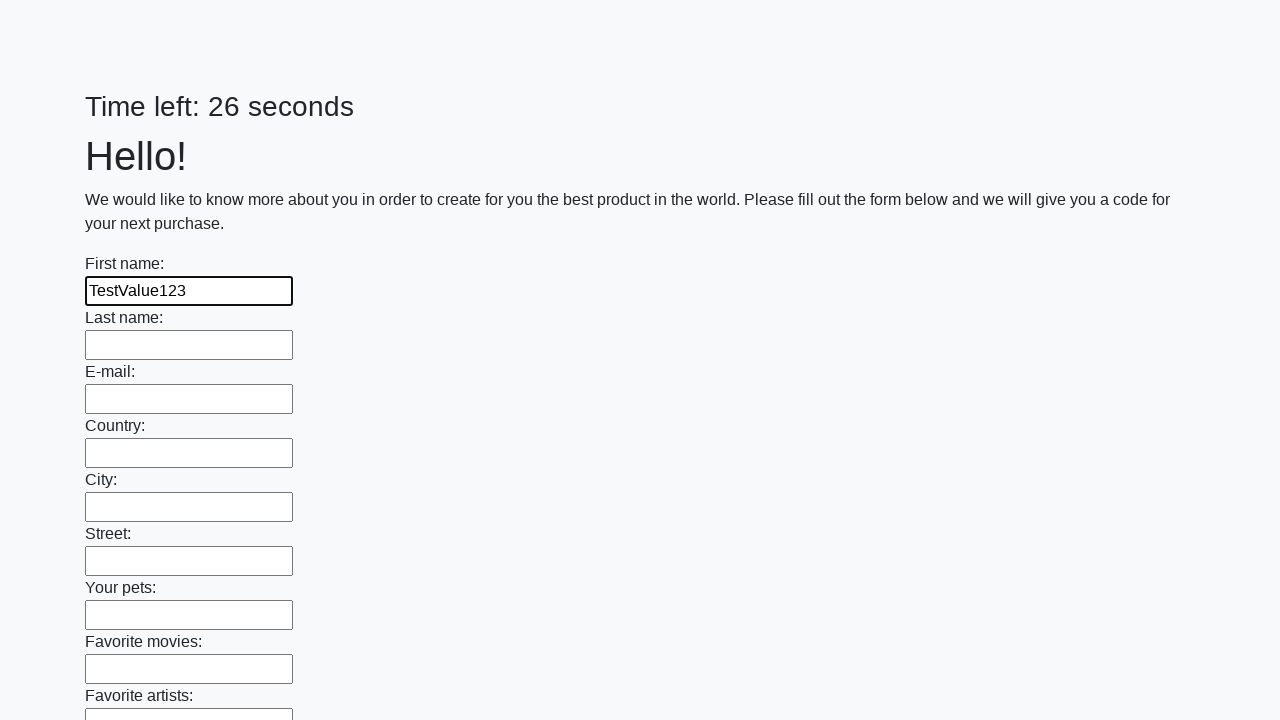

Filled input element with 'TestValue123' on input >> nth=1
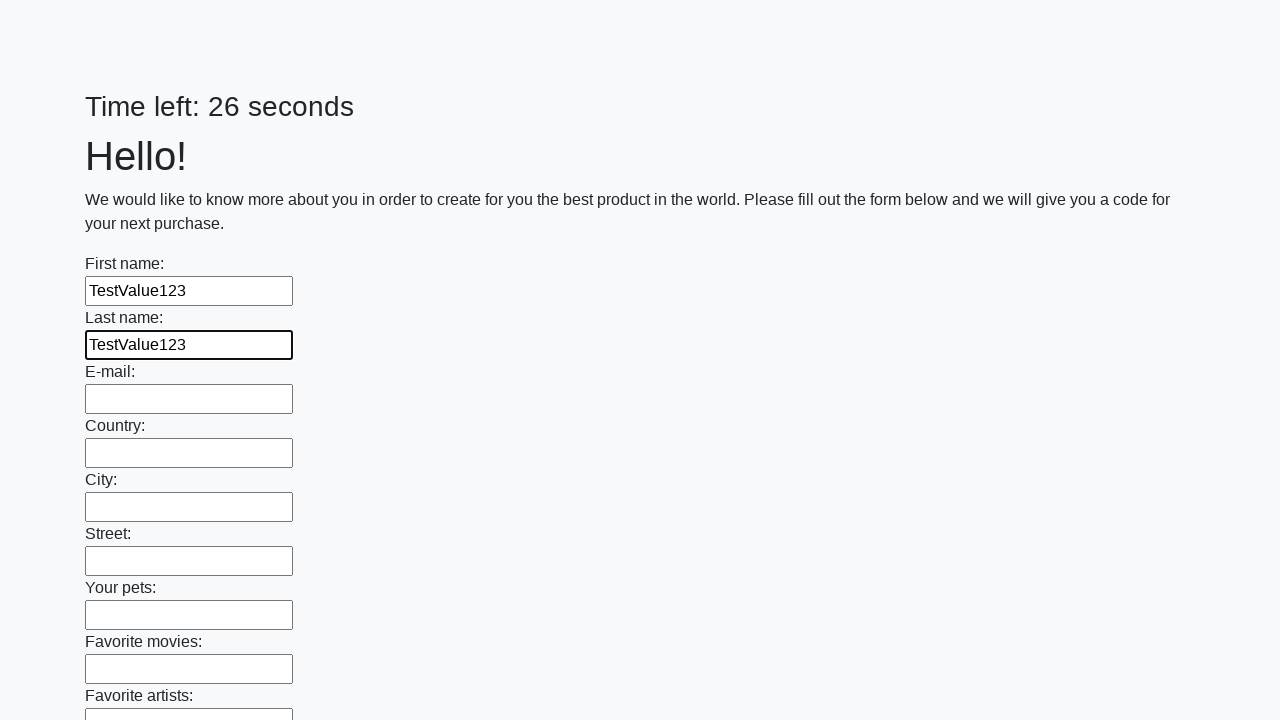

Filled input element with 'TestValue123' on input >> nth=2
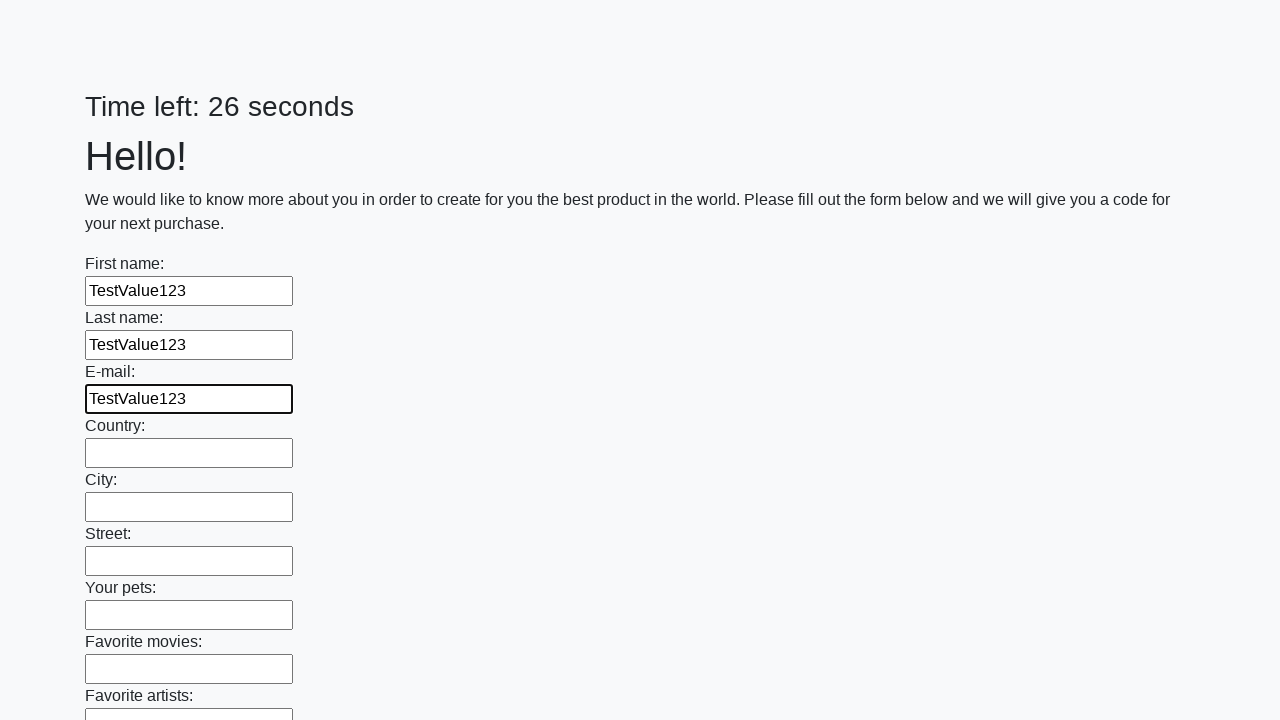

Filled input element with 'TestValue123' on input >> nth=3
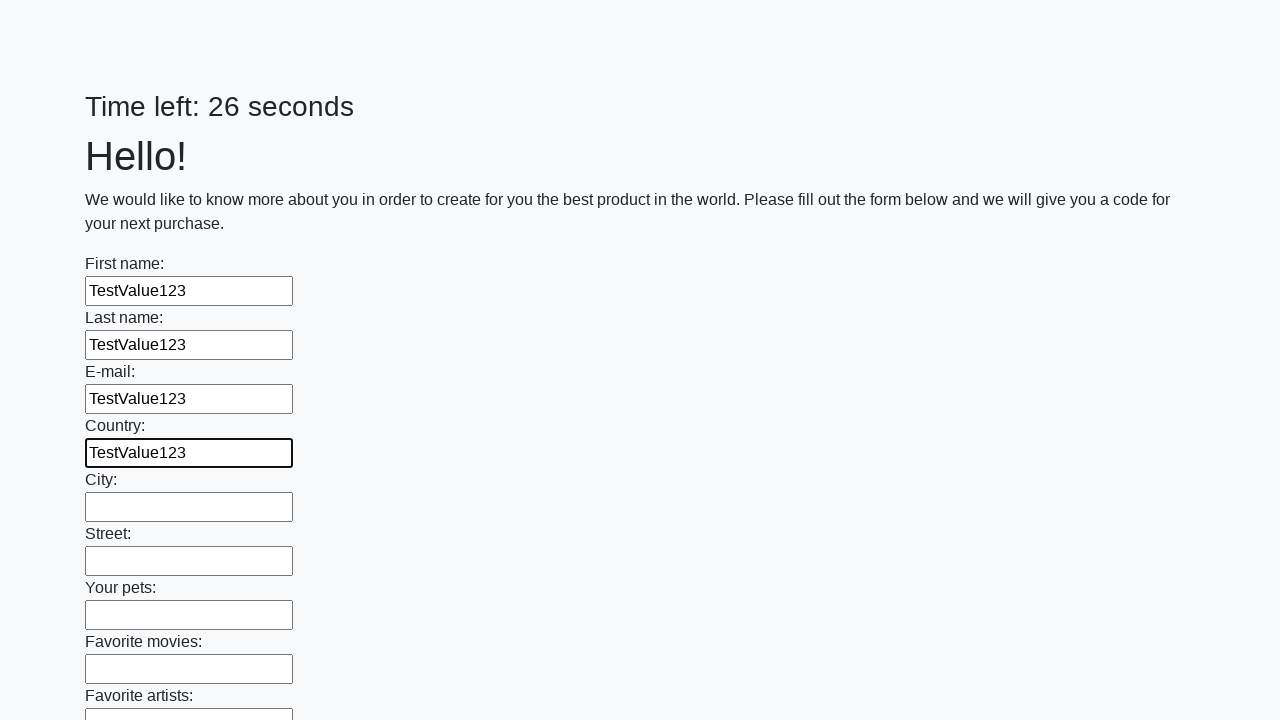

Filled input element with 'TestValue123' on input >> nth=4
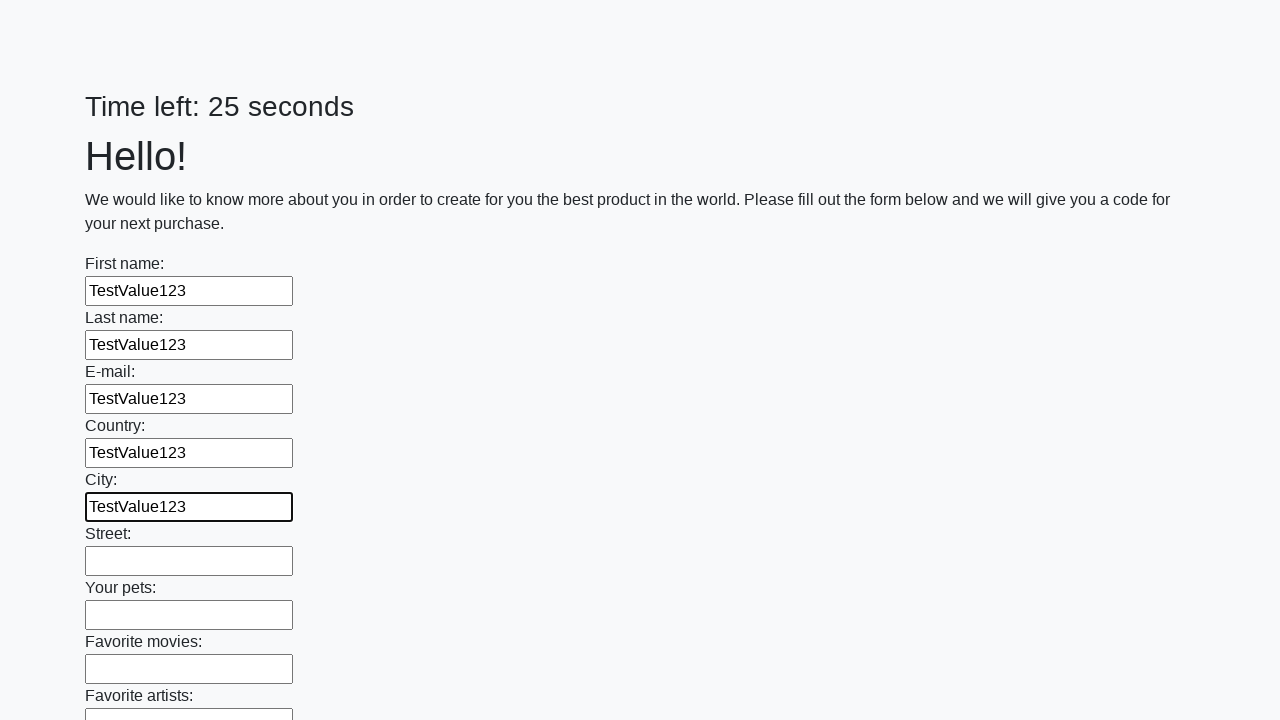

Filled input element with 'TestValue123' on input >> nth=5
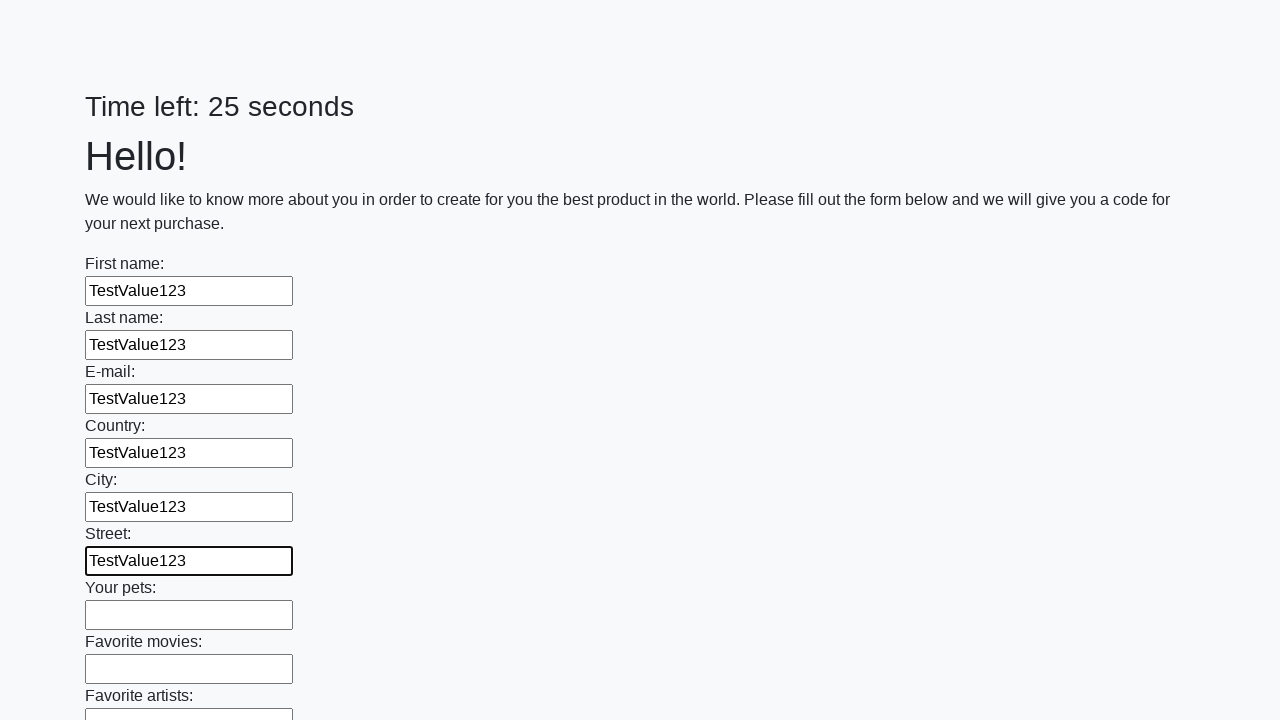

Filled input element with 'TestValue123' on input >> nth=6
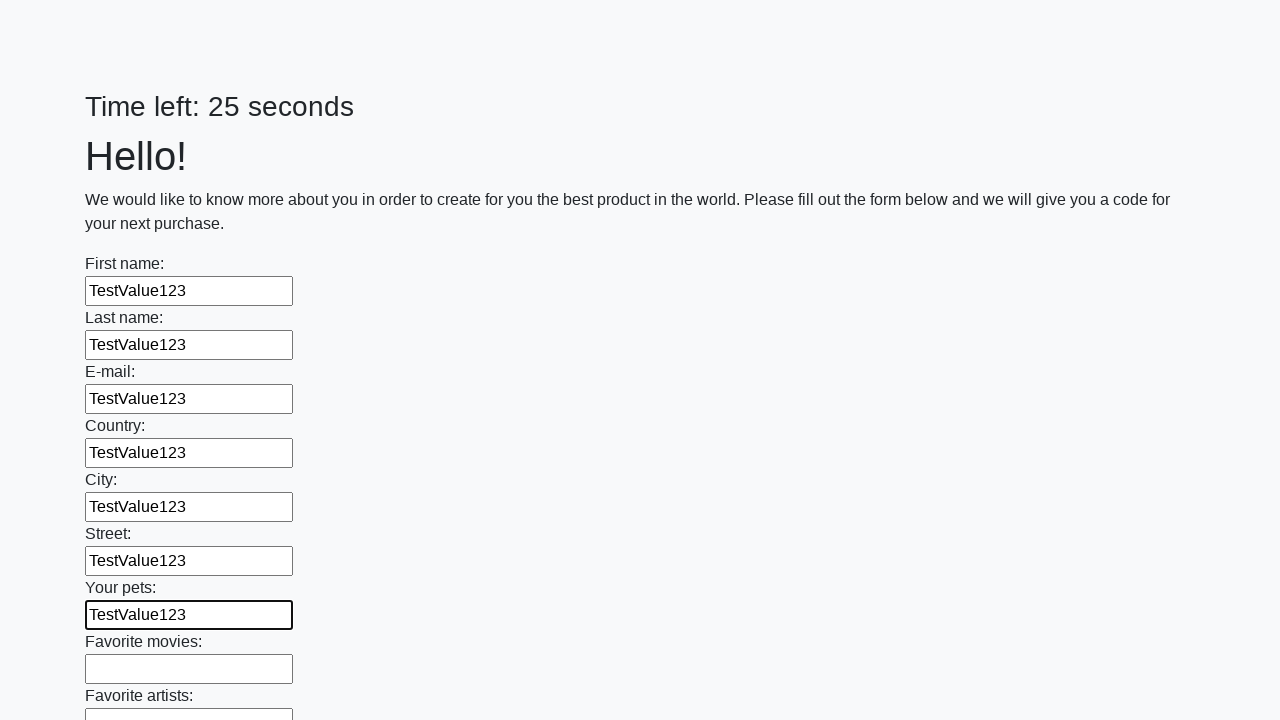

Filled input element with 'TestValue123' on input >> nth=7
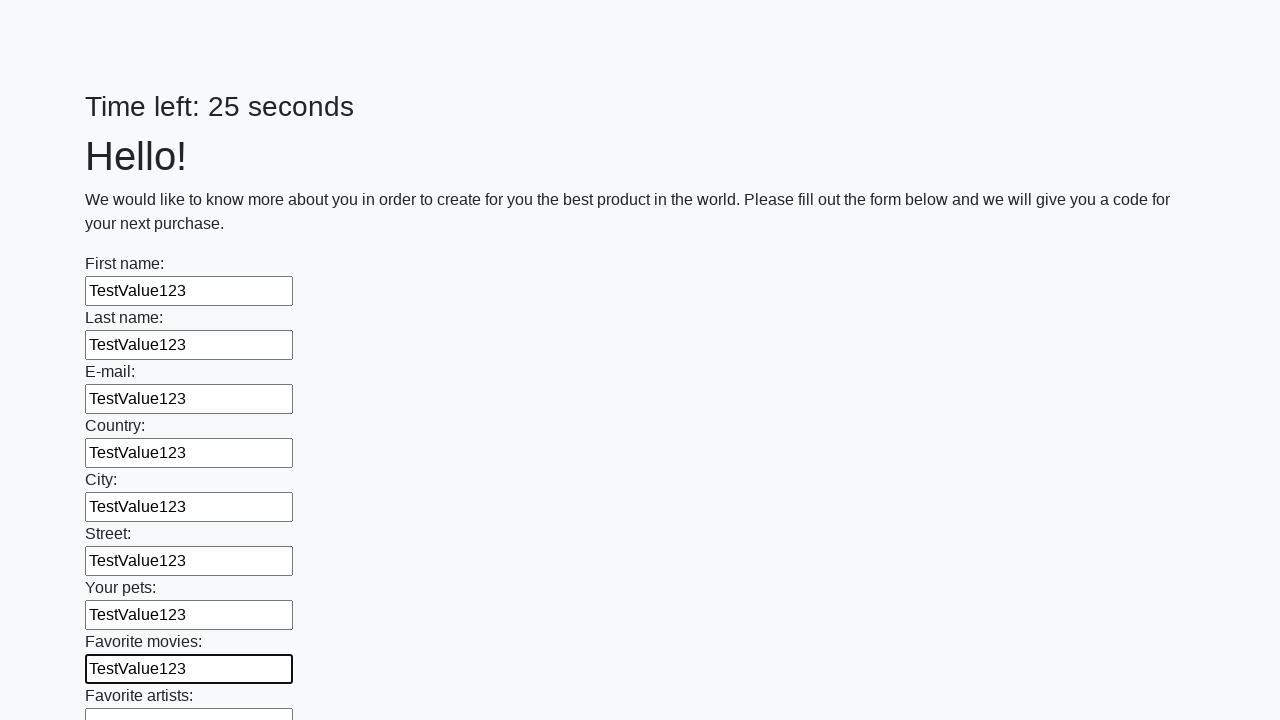

Filled input element with 'TestValue123' on input >> nth=8
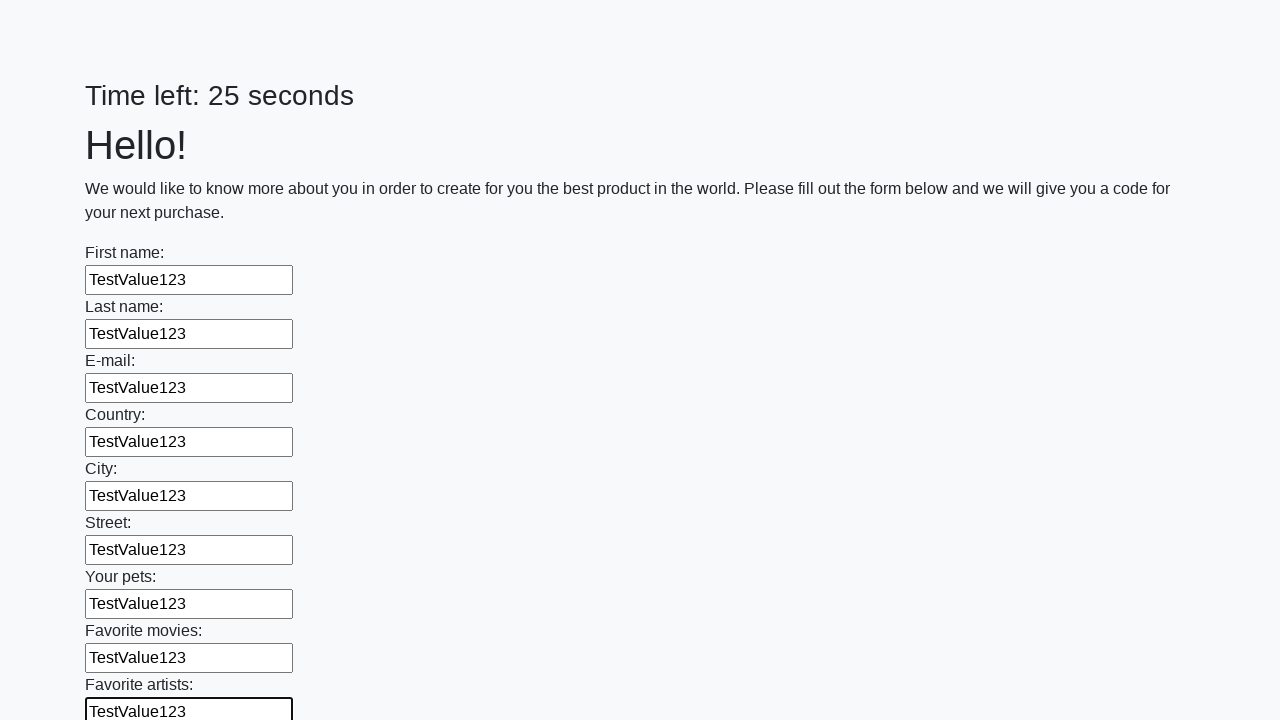

Filled input element with 'TestValue123' on input >> nth=9
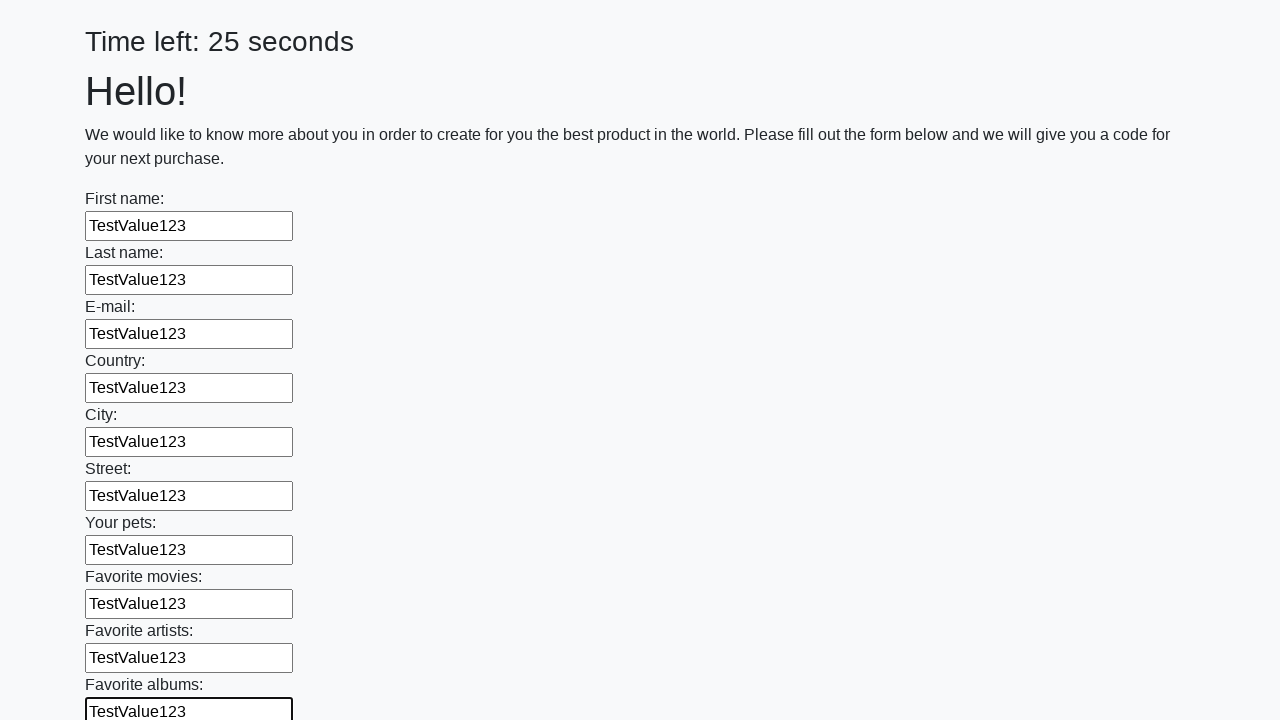

Filled input element with 'TestValue123' on input >> nth=10
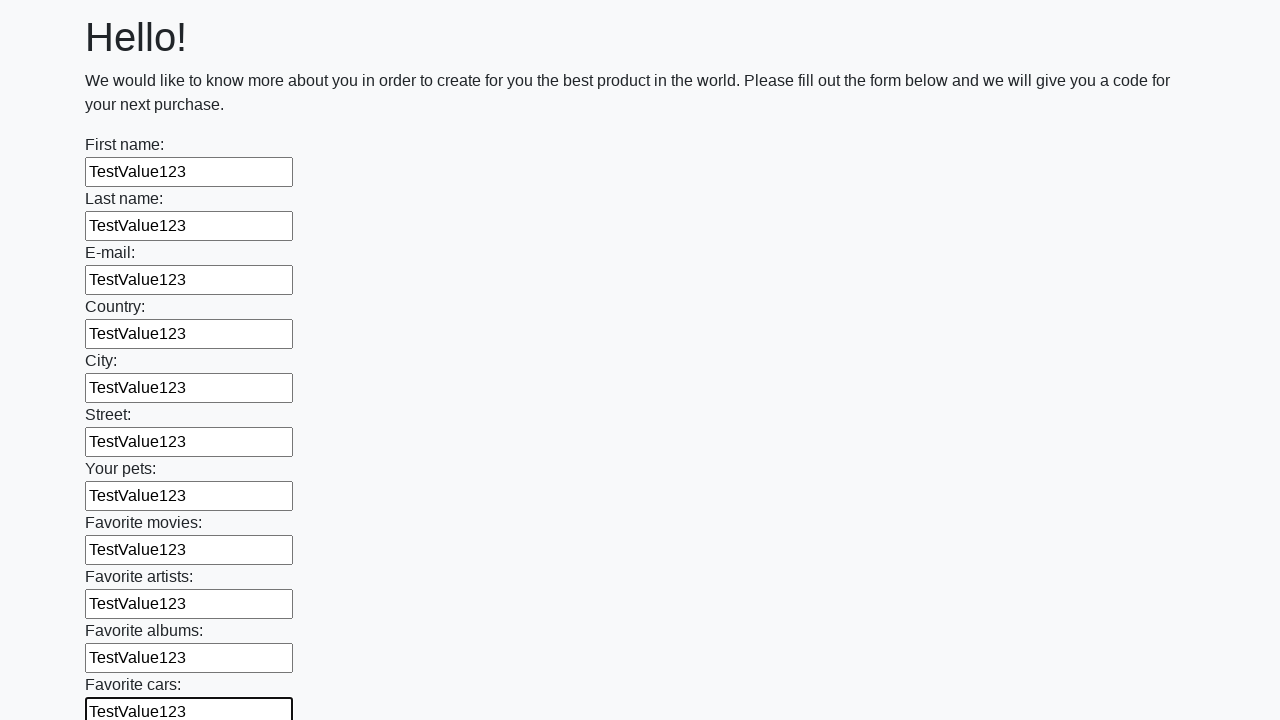

Filled input element with 'TestValue123' on input >> nth=11
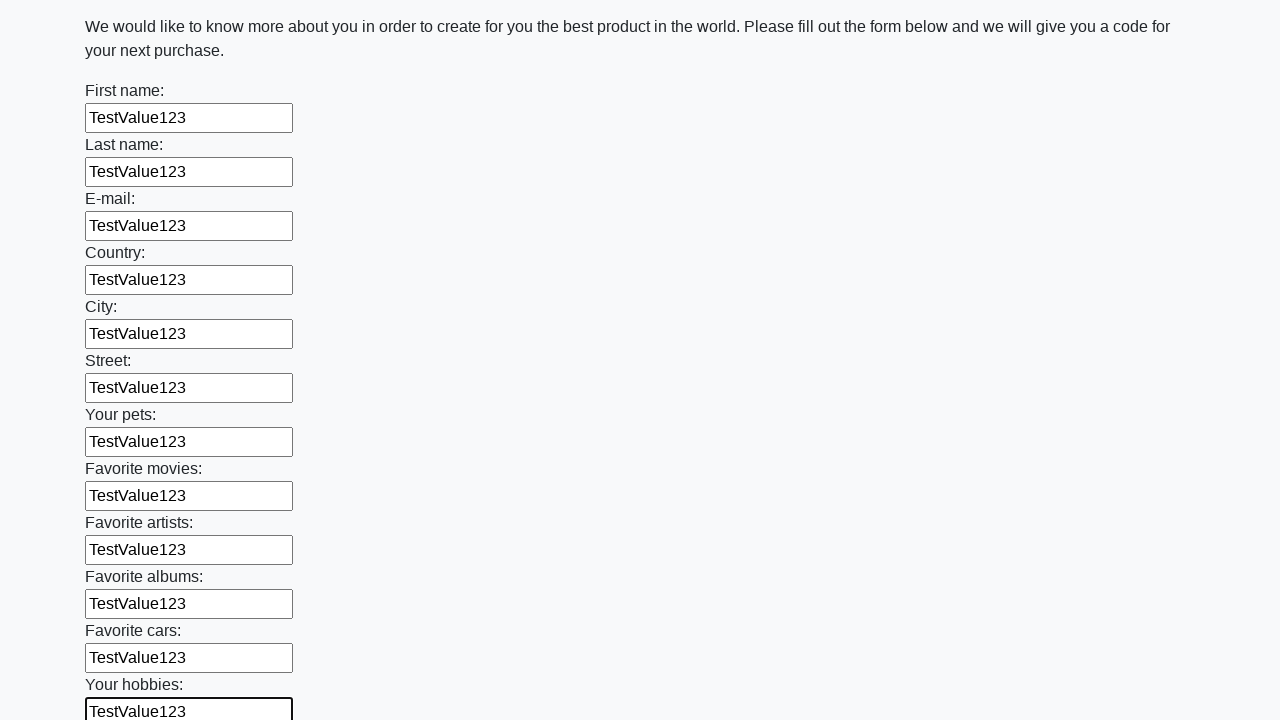

Filled input element with 'TestValue123' on input >> nth=12
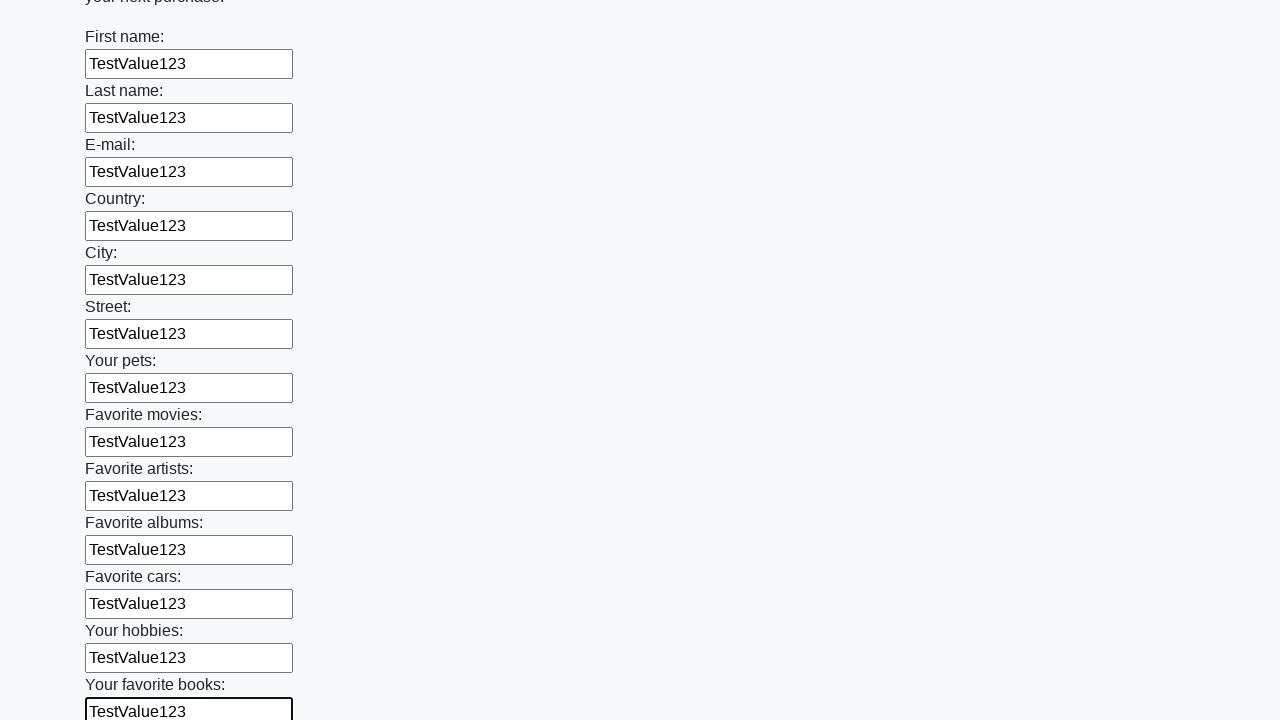

Filled input element with 'TestValue123' on input >> nth=13
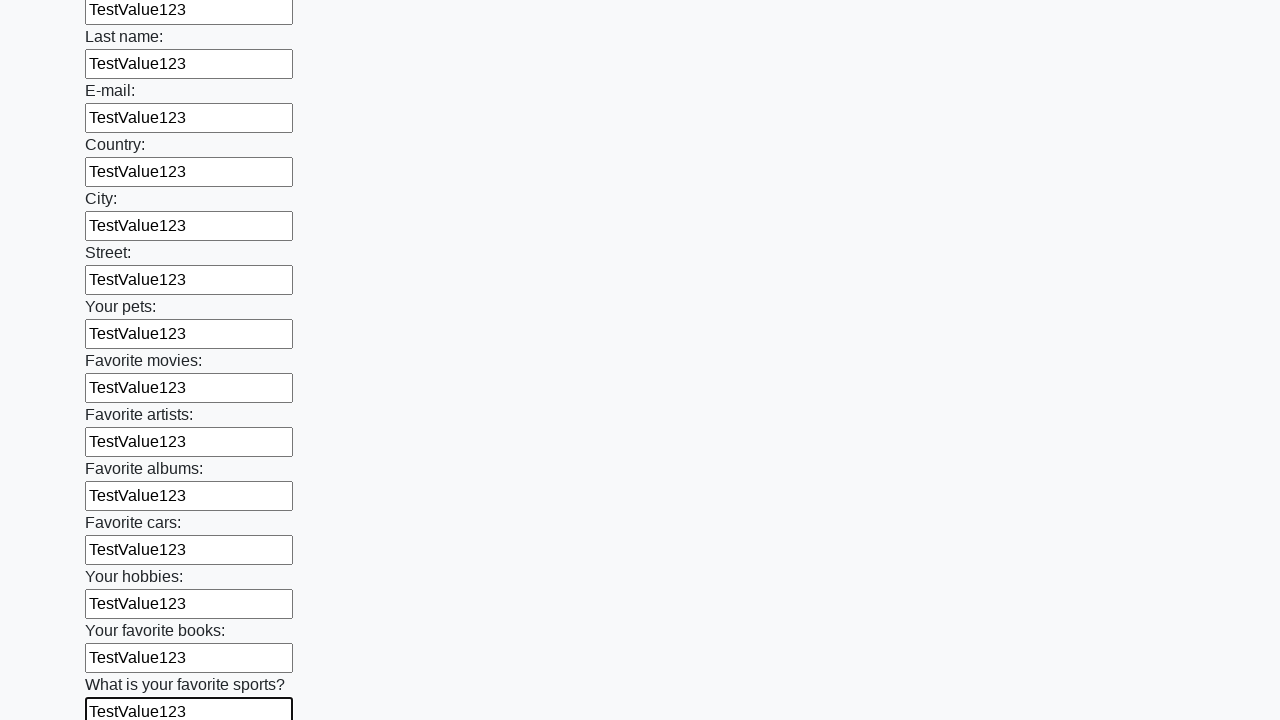

Filled input element with 'TestValue123' on input >> nth=14
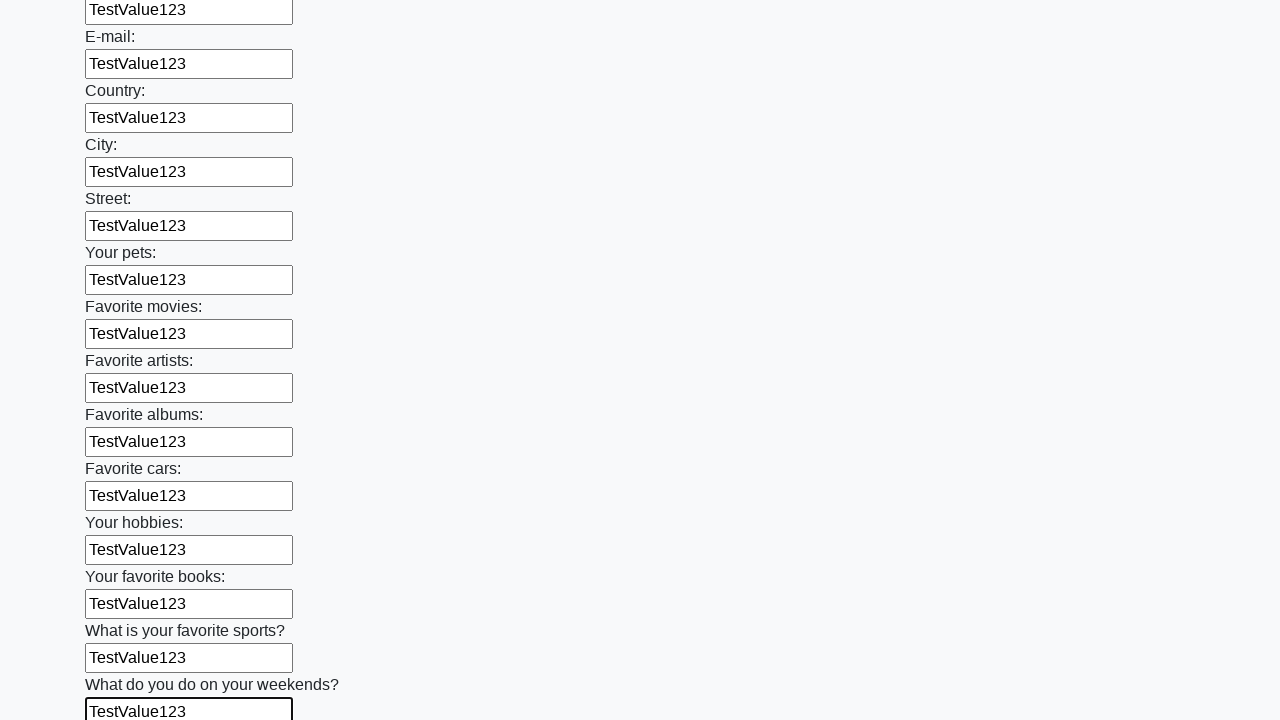

Filled input element with 'TestValue123' on input >> nth=15
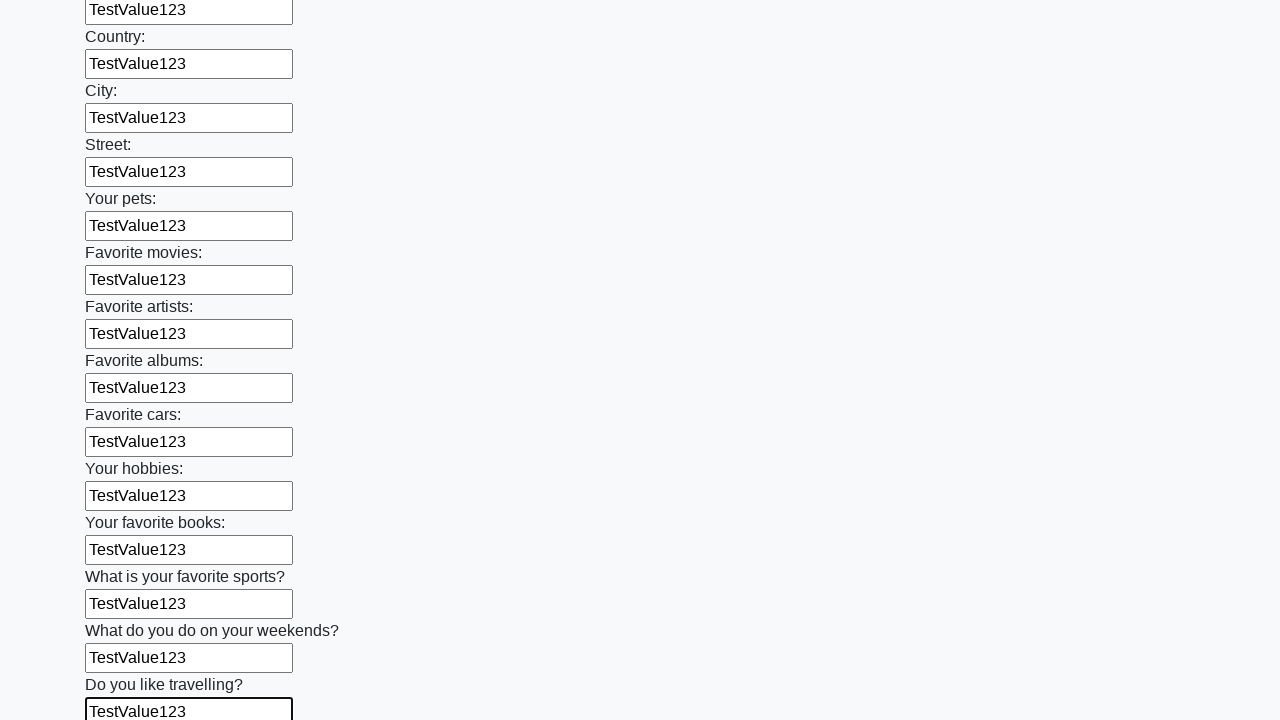

Filled input element with 'TestValue123' on input >> nth=16
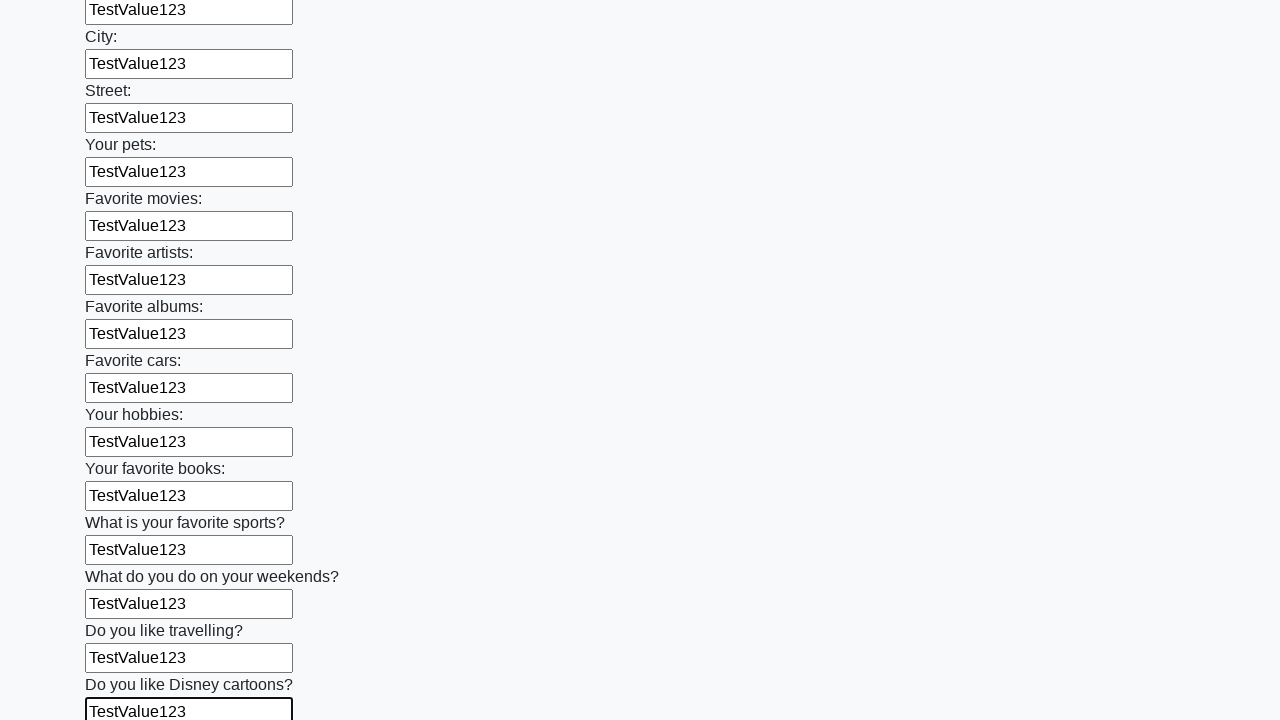

Filled input element with 'TestValue123' on input >> nth=17
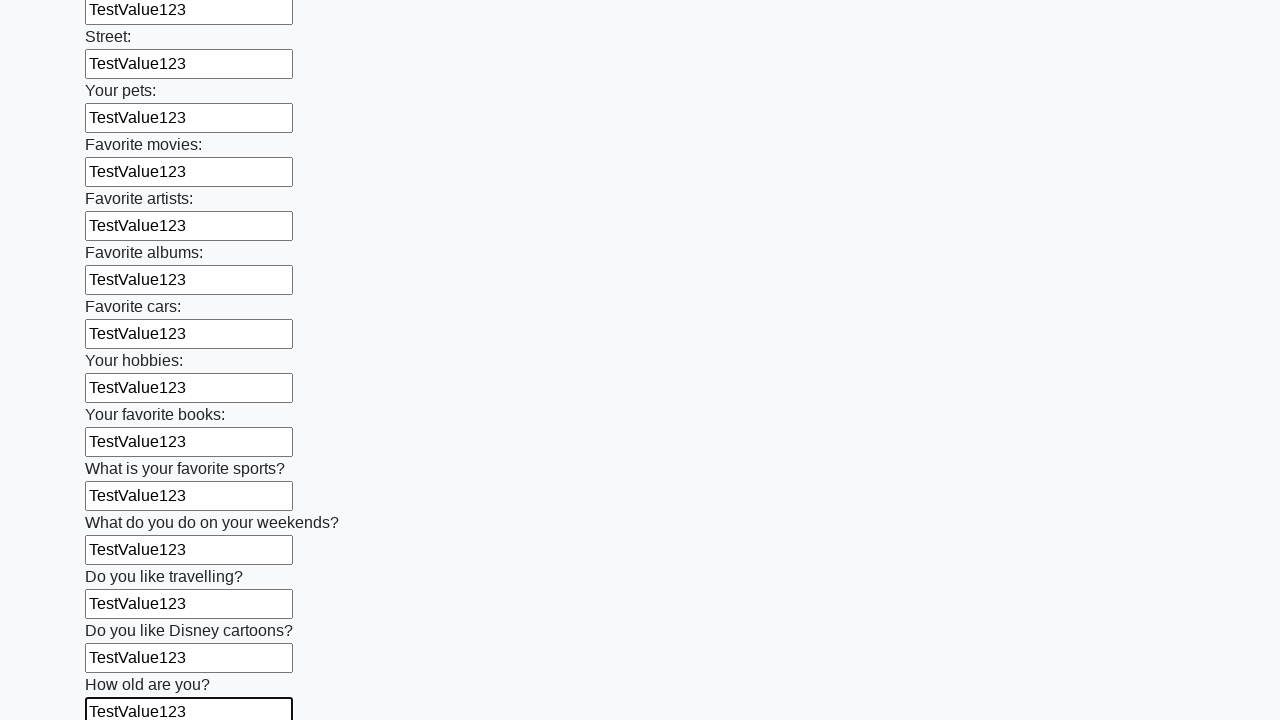

Filled input element with 'TestValue123' on input >> nth=18
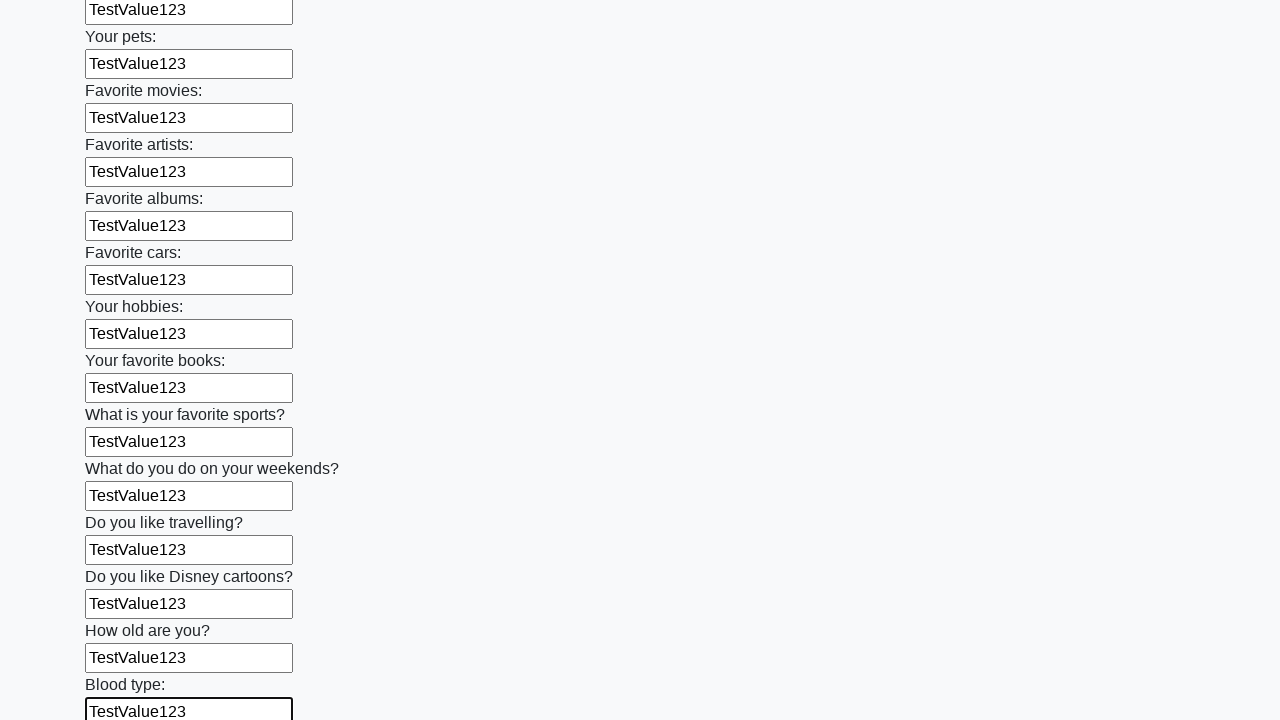

Filled input element with 'TestValue123' on input >> nth=19
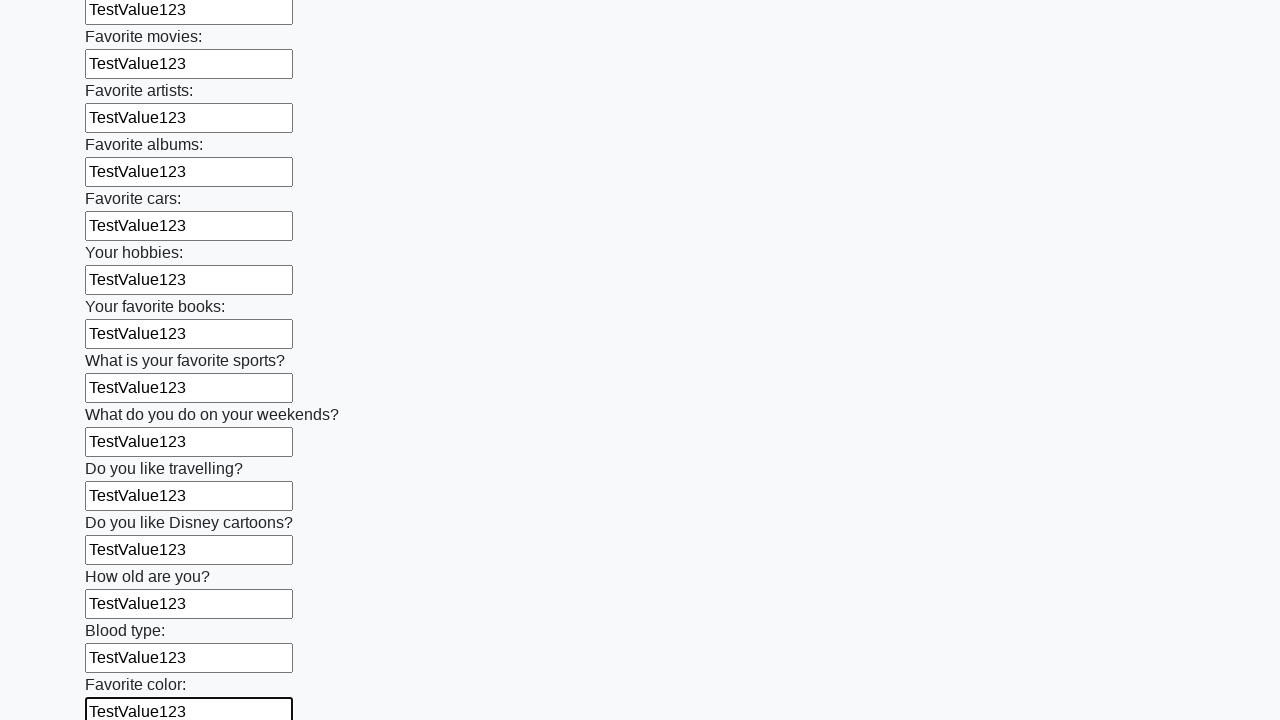

Filled input element with 'TestValue123' on input >> nth=20
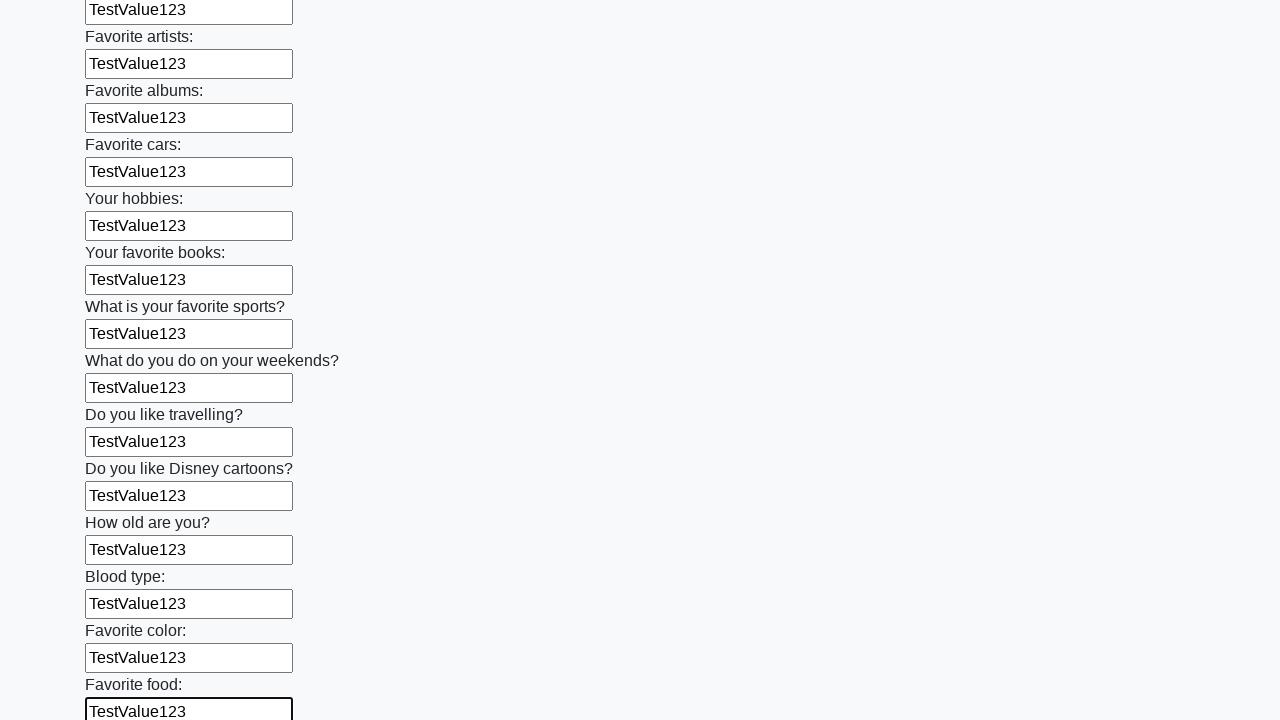

Filled input element with 'TestValue123' on input >> nth=21
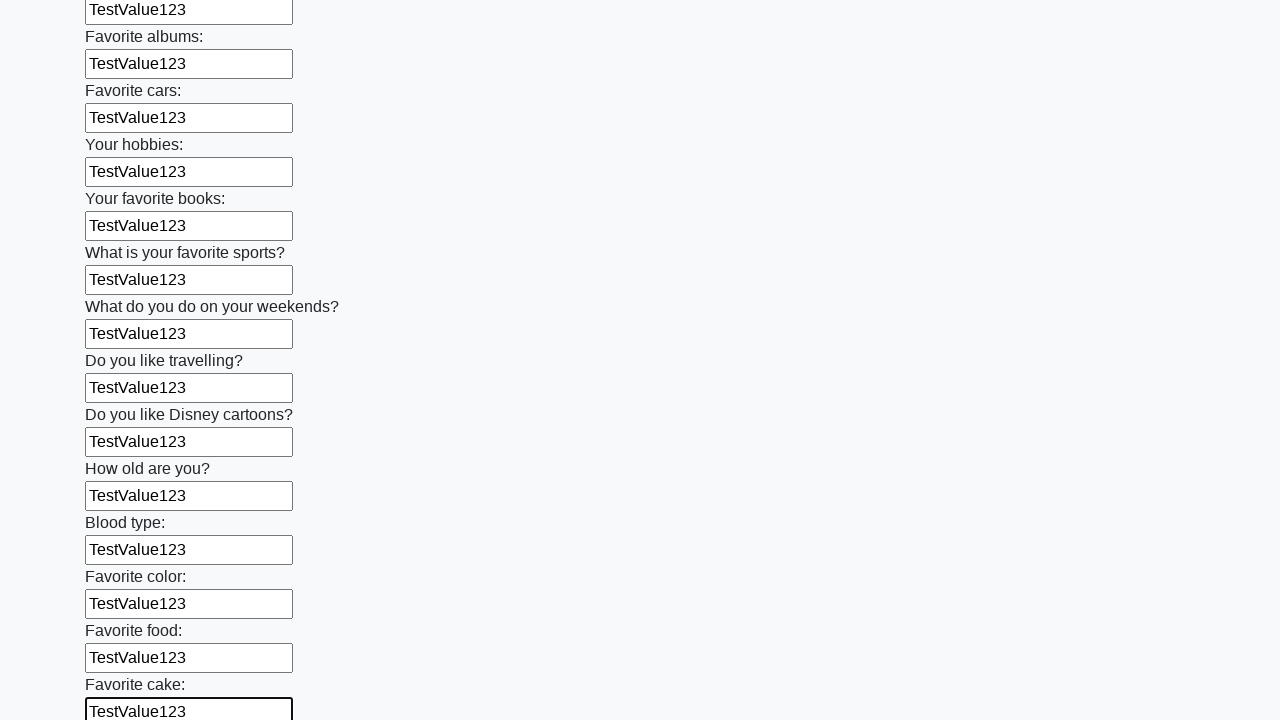

Filled input element with 'TestValue123' on input >> nth=22
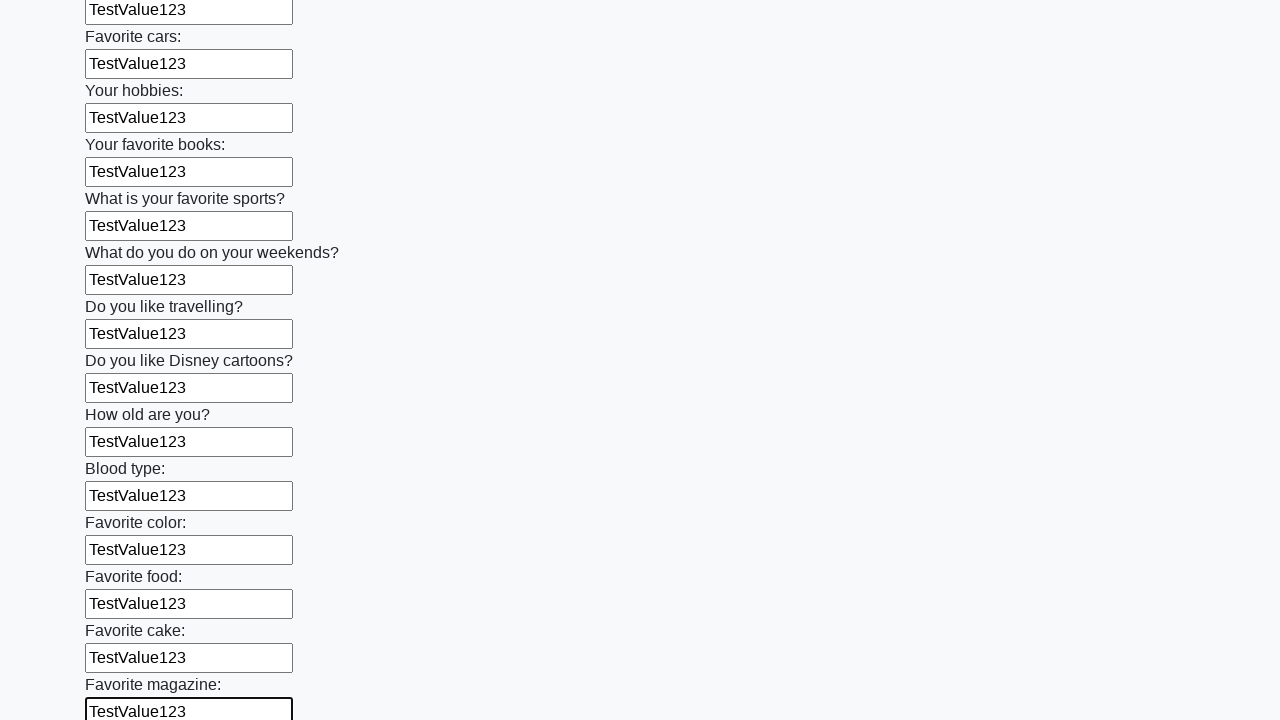

Filled input element with 'TestValue123' on input >> nth=23
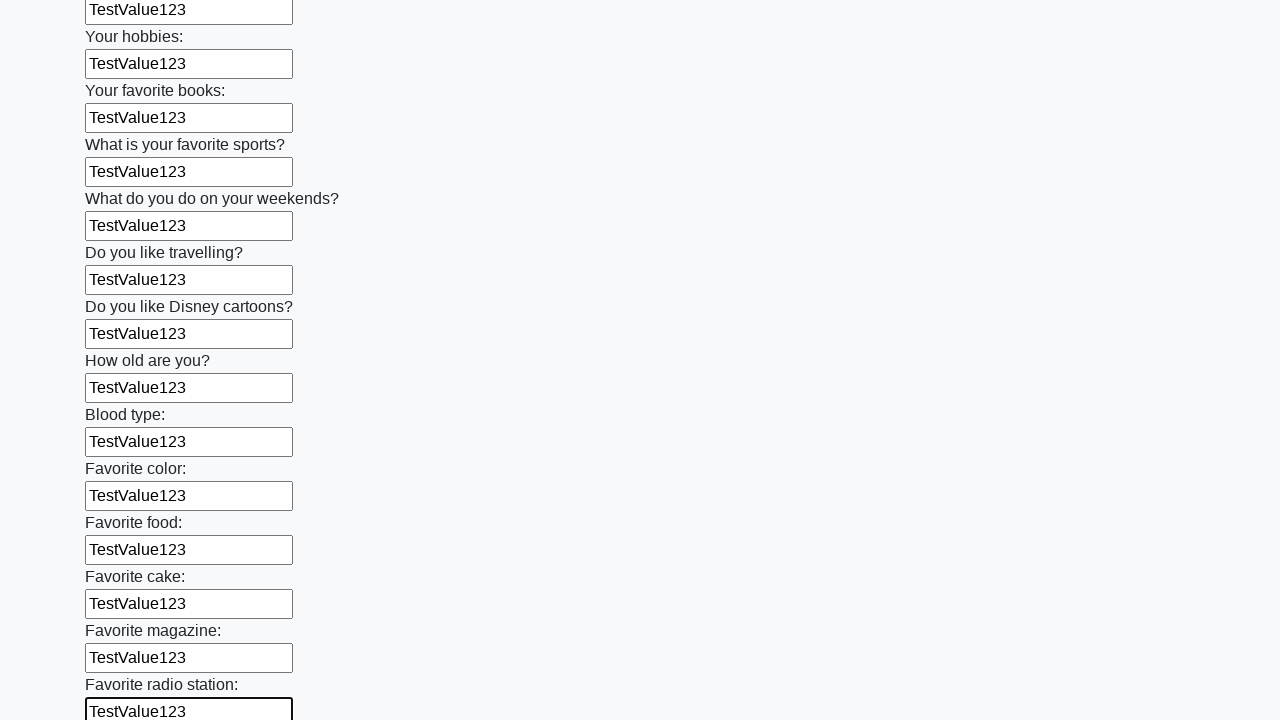

Filled input element with 'TestValue123' on input >> nth=24
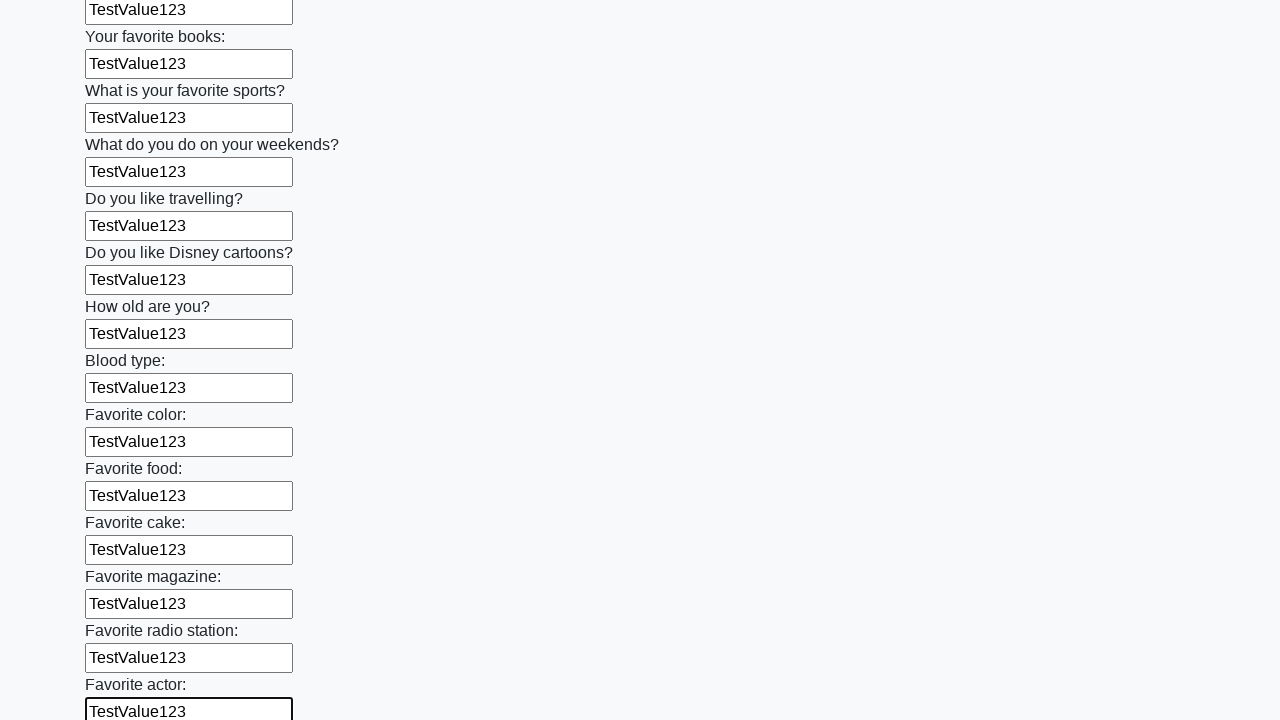

Filled input element with 'TestValue123' on input >> nth=25
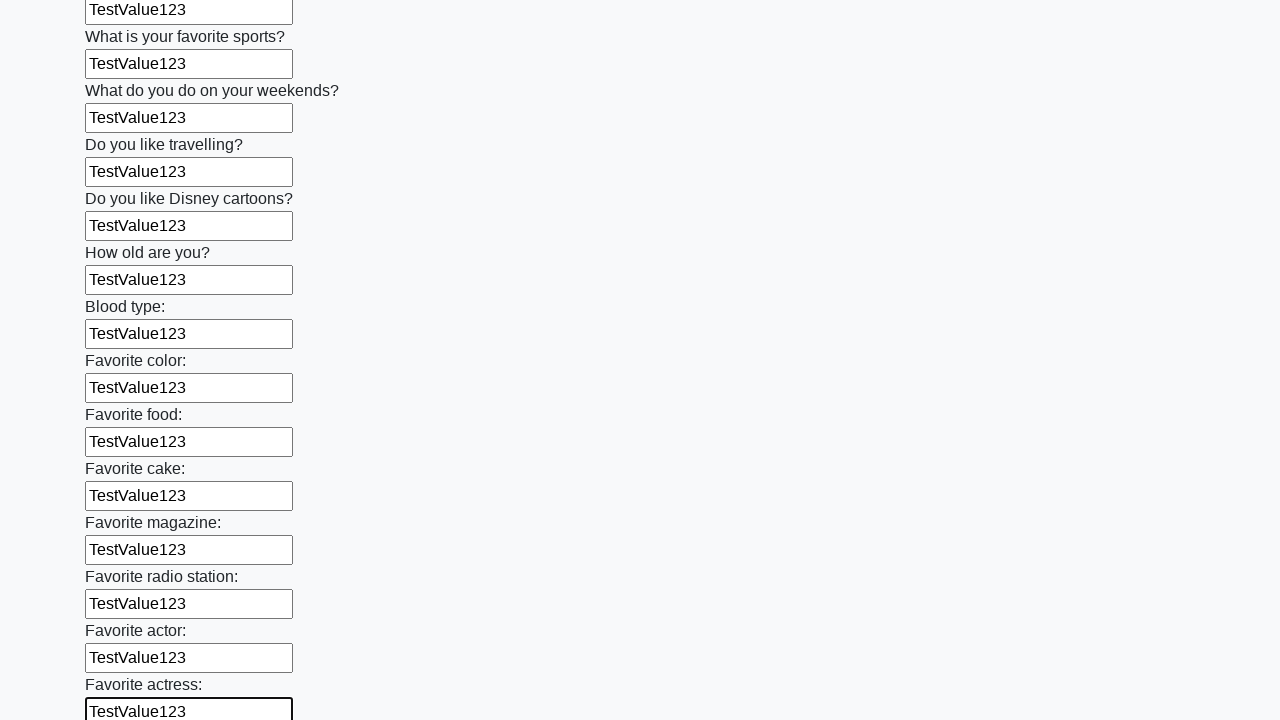

Filled input element with 'TestValue123' on input >> nth=26
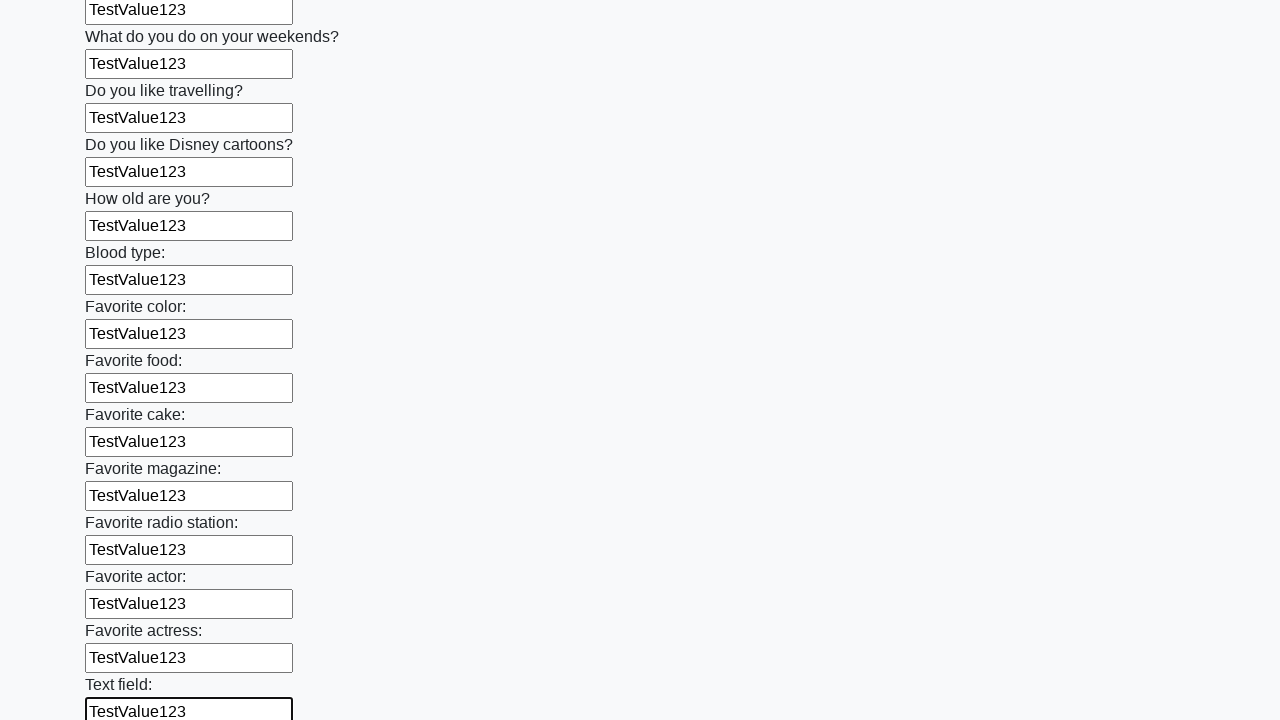

Filled input element with 'TestValue123' on input >> nth=27
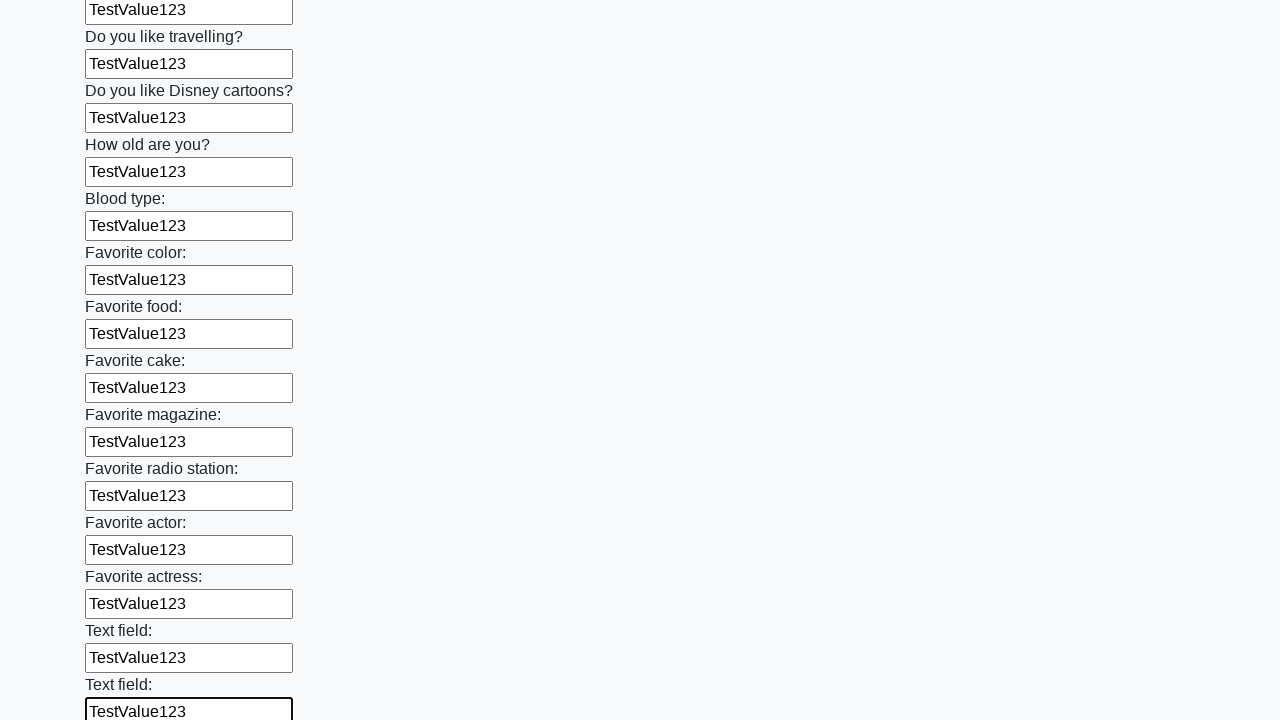

Filled input element with 'TestValue123' on input >> nth=28
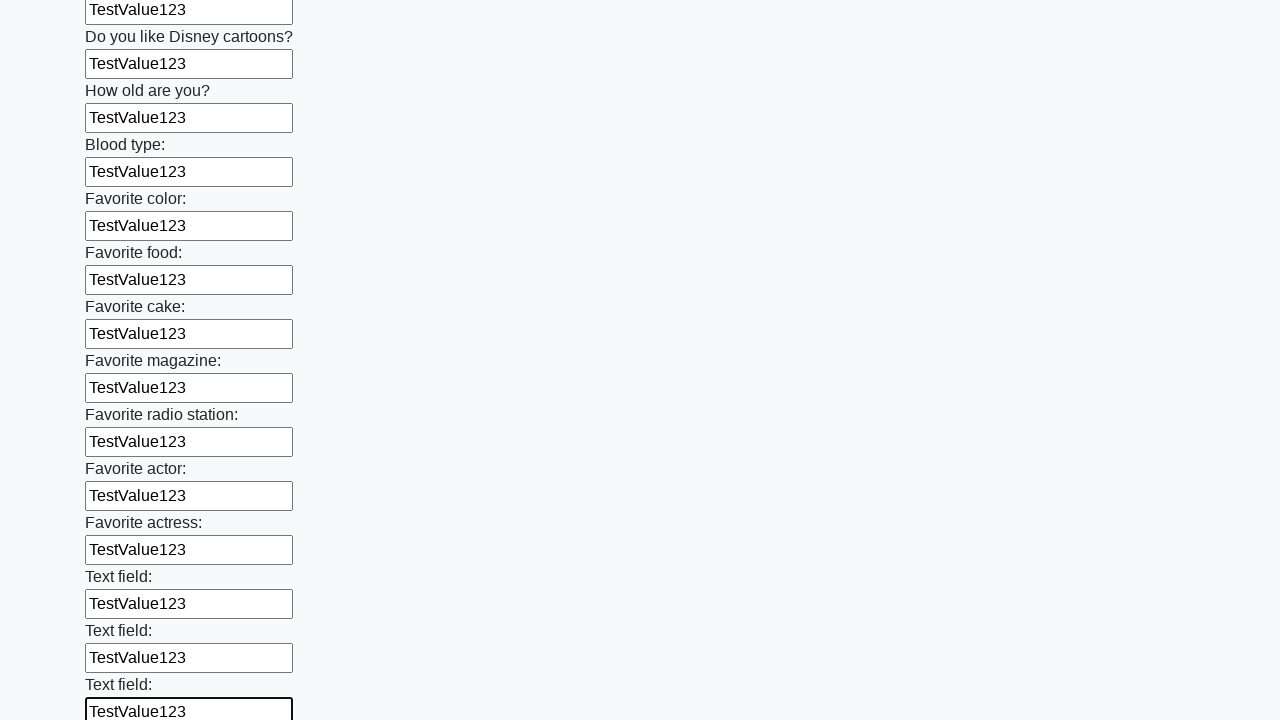

Filled input element with 'TestValue123' on input >> nth=29
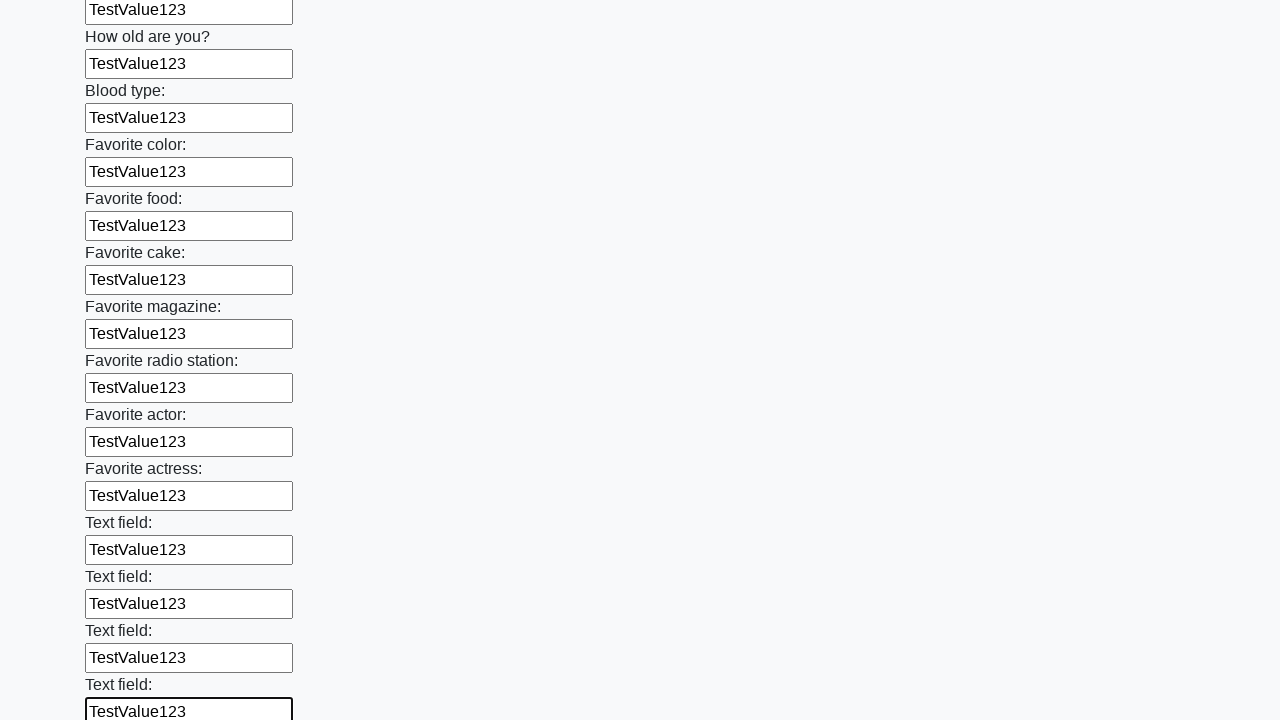

Filled input element with 'TestValue123' on input >> nth=30
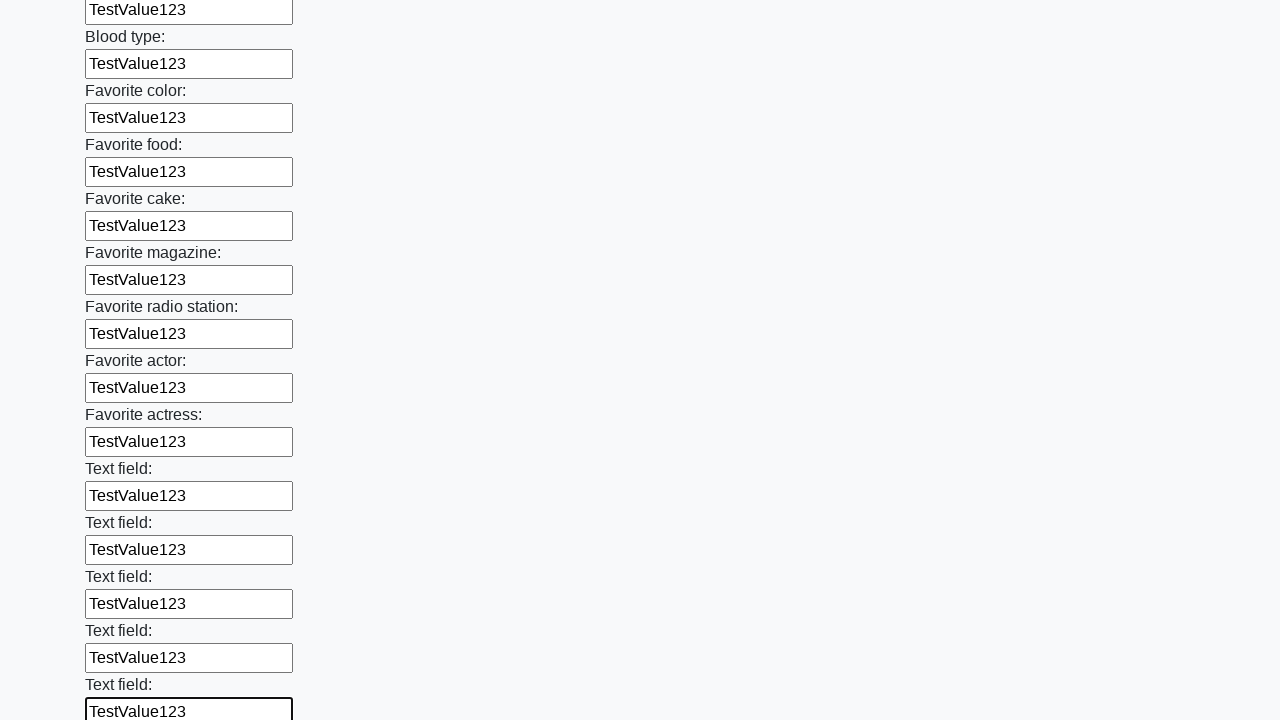

Filled input element with 'TestValue123' on input >> nth=31
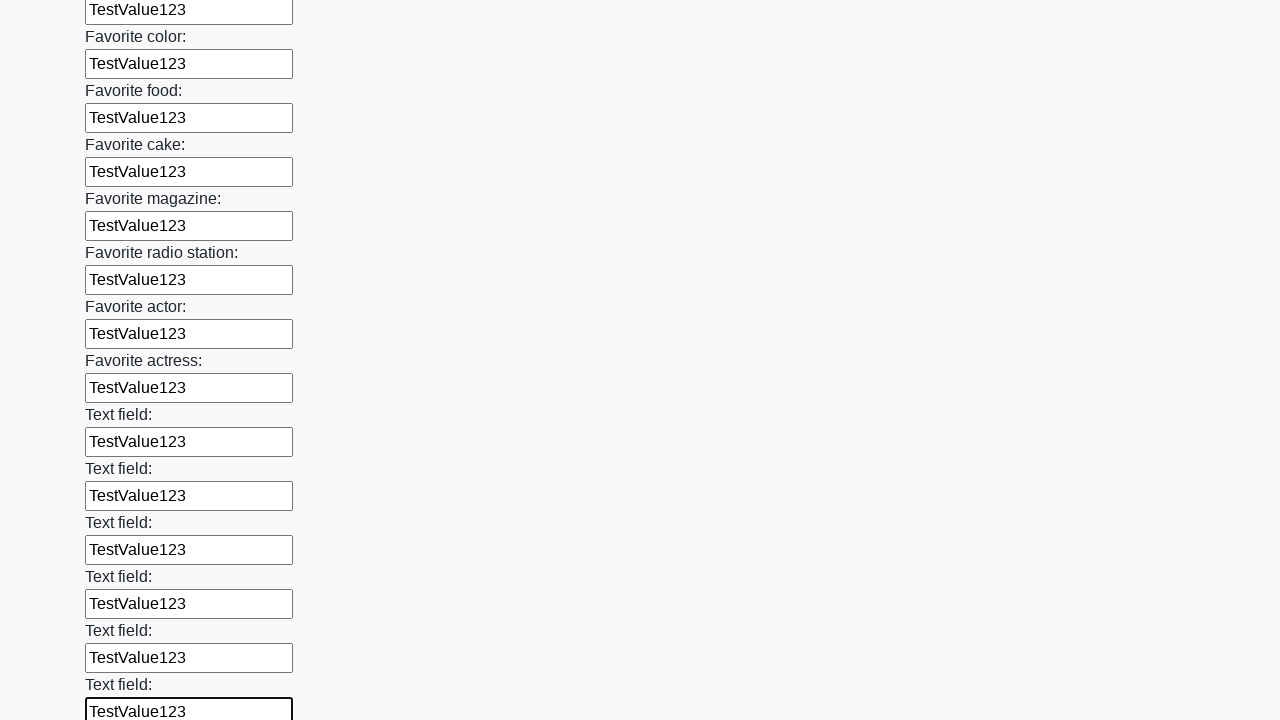

Filled input element with 'TestValue123' on input >> nth=32
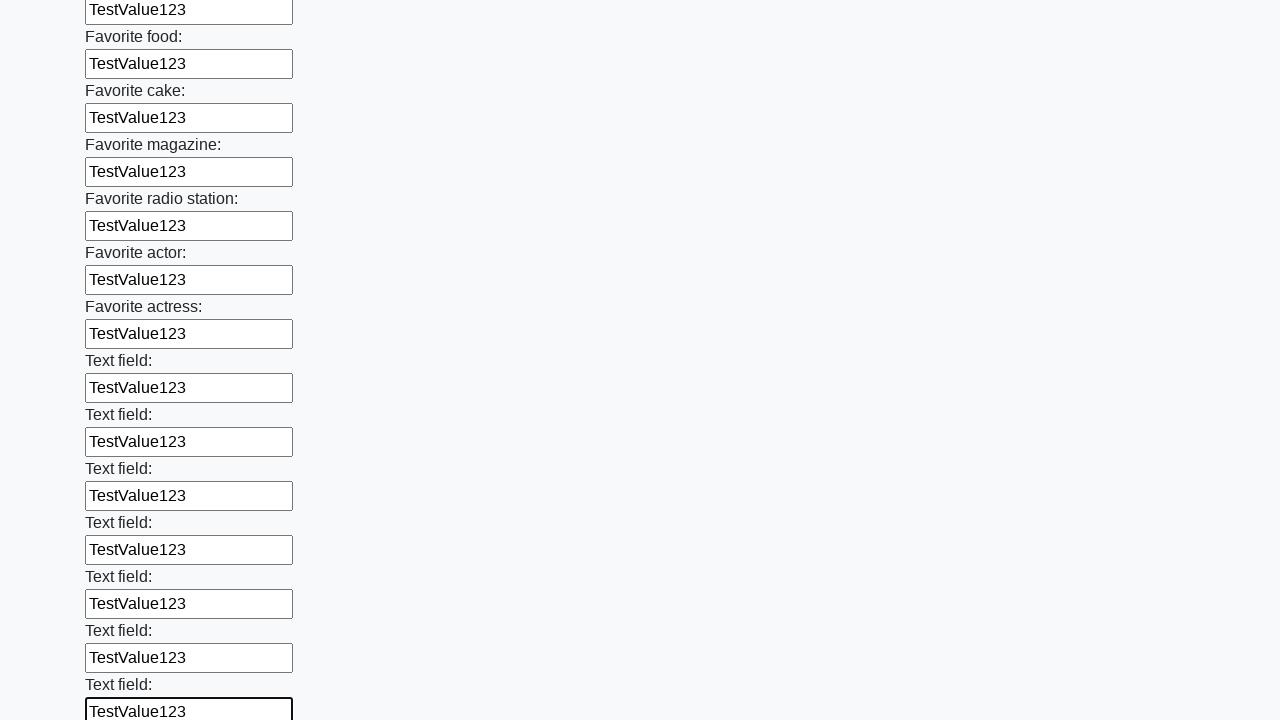

Filled input element with 'TestValue123' on input >> nth=33
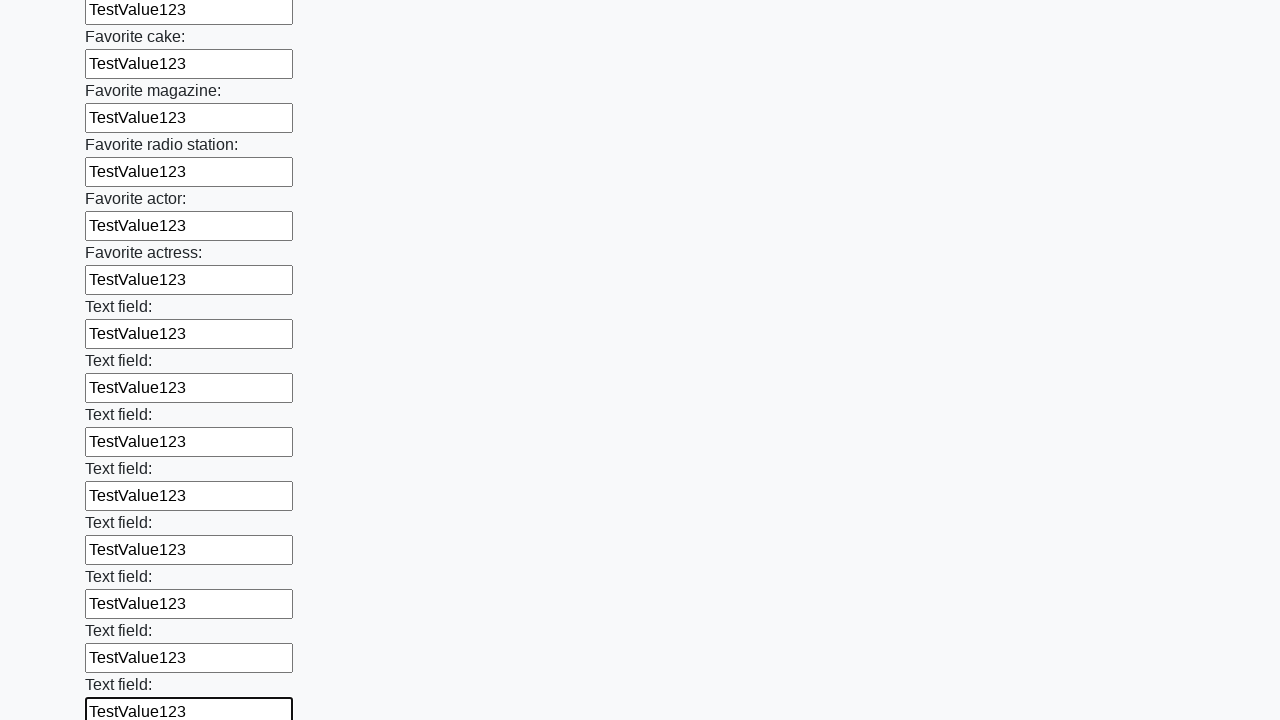

Filled input element with 'TestValue123' on input >> nth=34
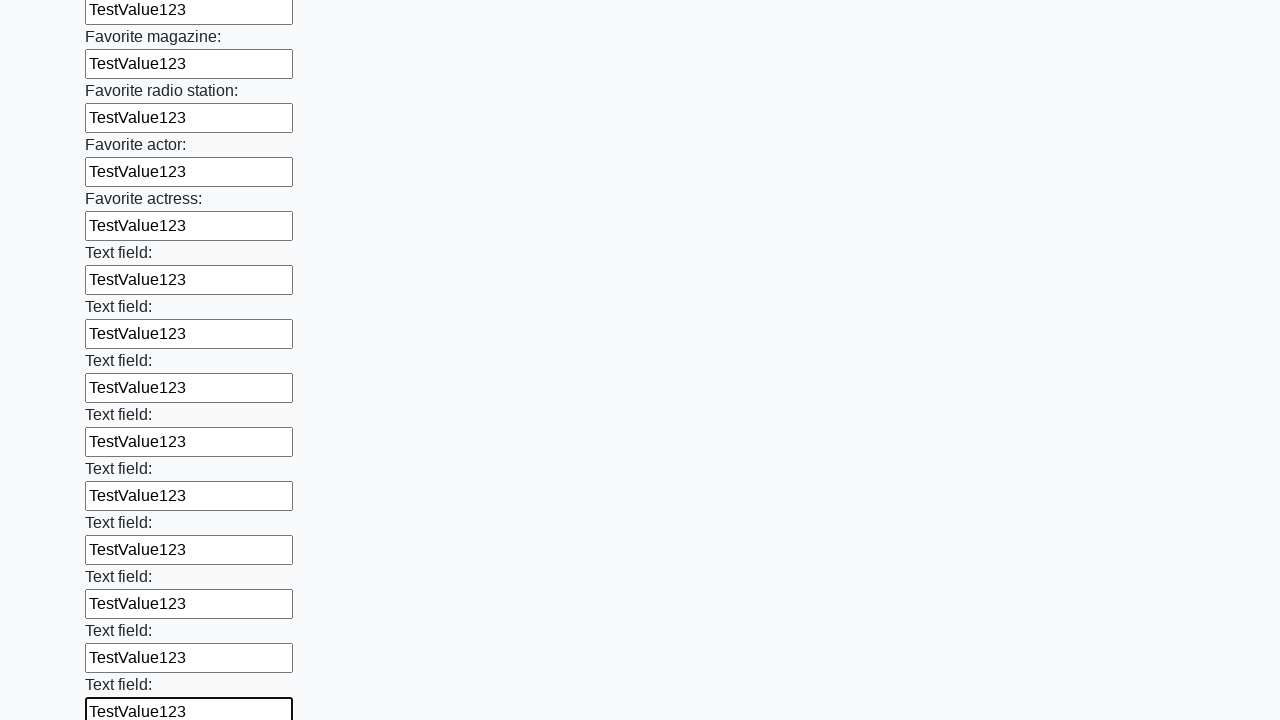

Filled input element with 'TestValue123' on input >> nth=35
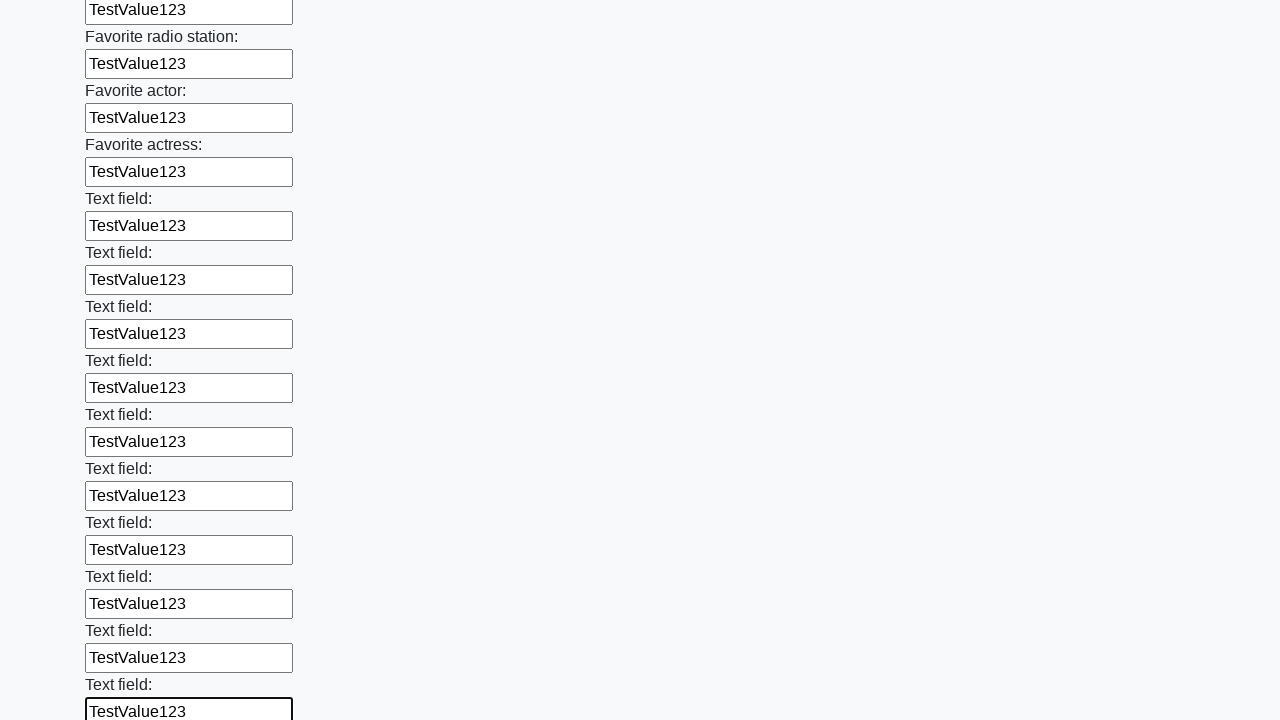

Filled input element with 'TestValue123' on input >> nth=36
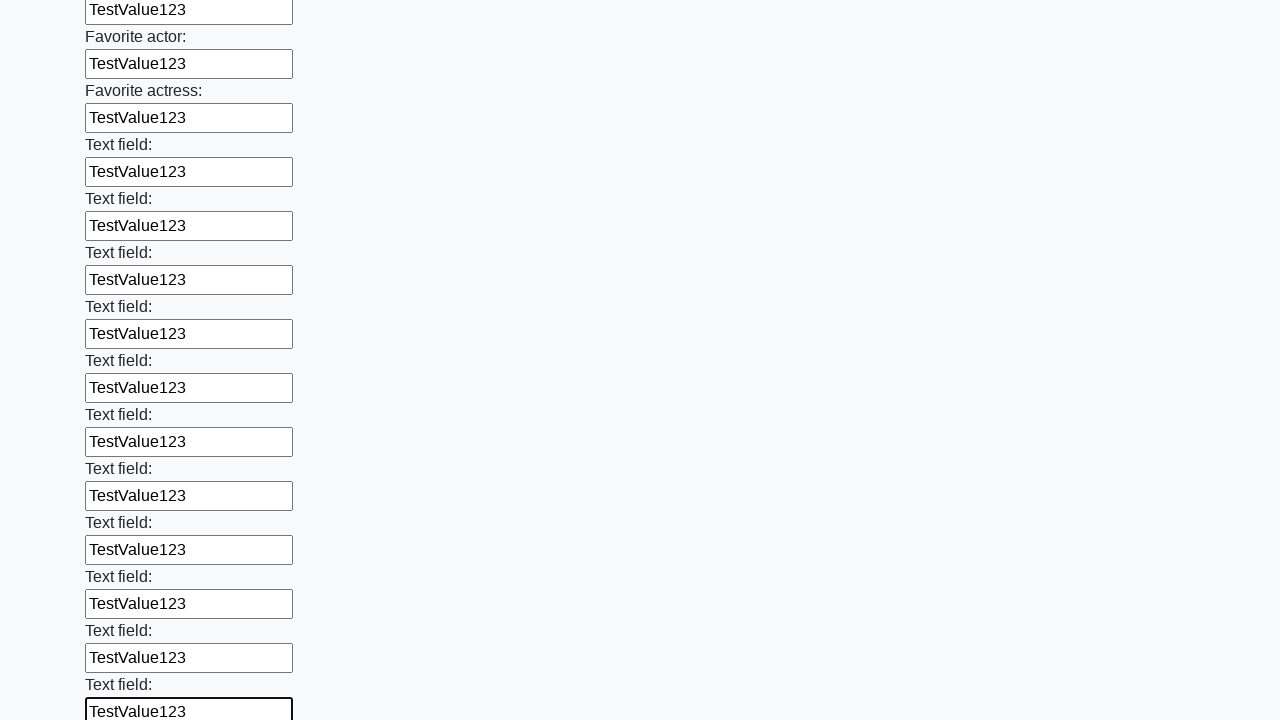

Filled input element with 'TestValue123' on input >> nth=37
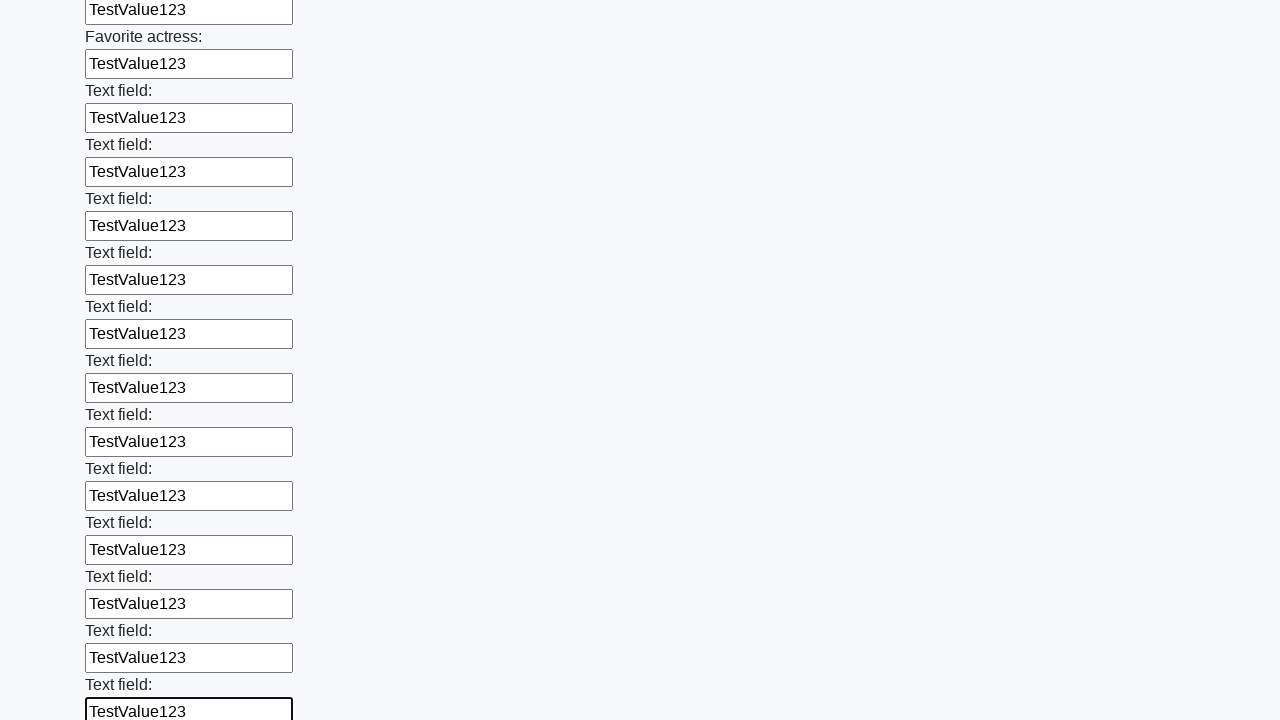

Filled input element with 'TestValue123' on input >> nth=38
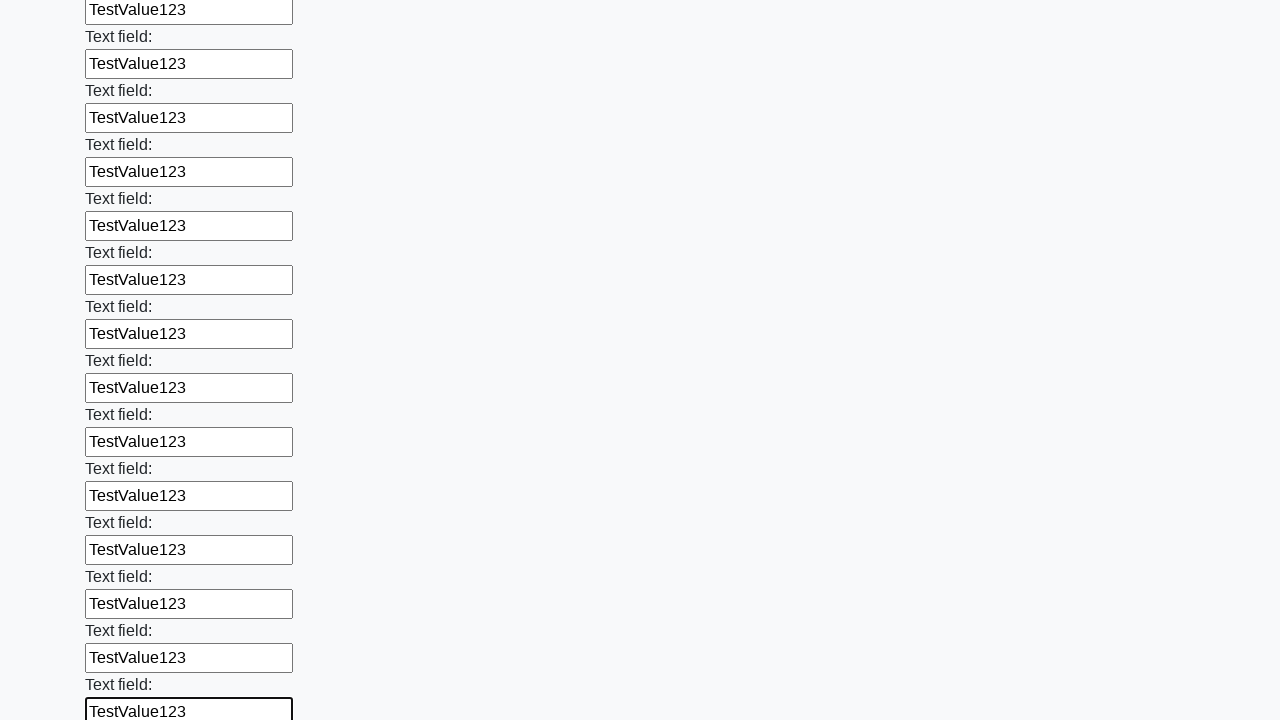

Filled input element with 'TestValue123' on input >> nth=39
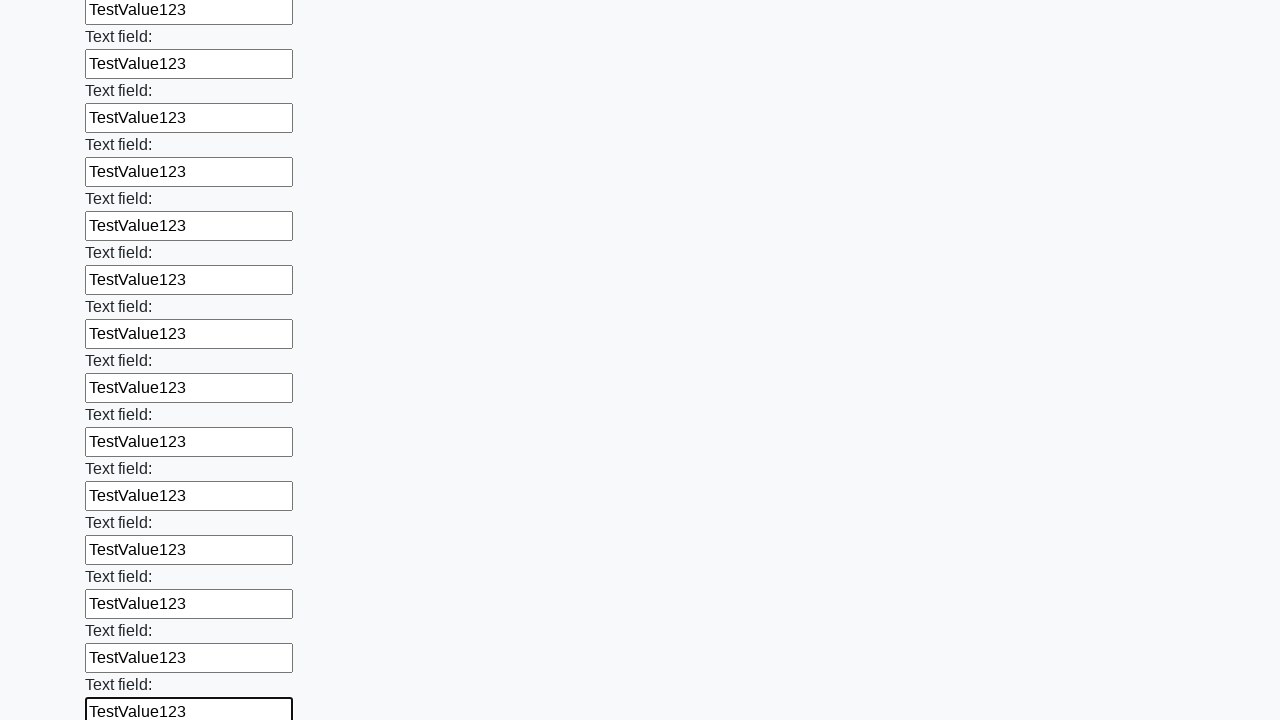

Filled input element with 'TestValue123' on input >> nth=40
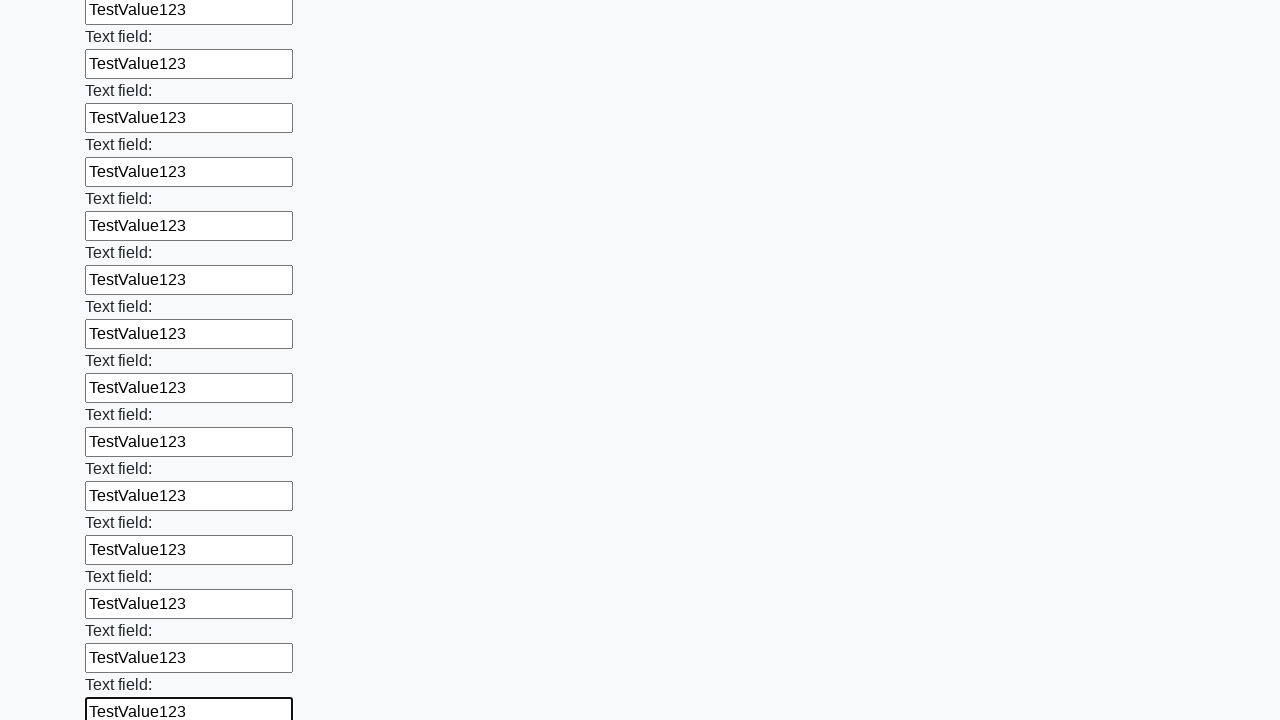

Filled input element with 'TestValue123' on input >> nth=41
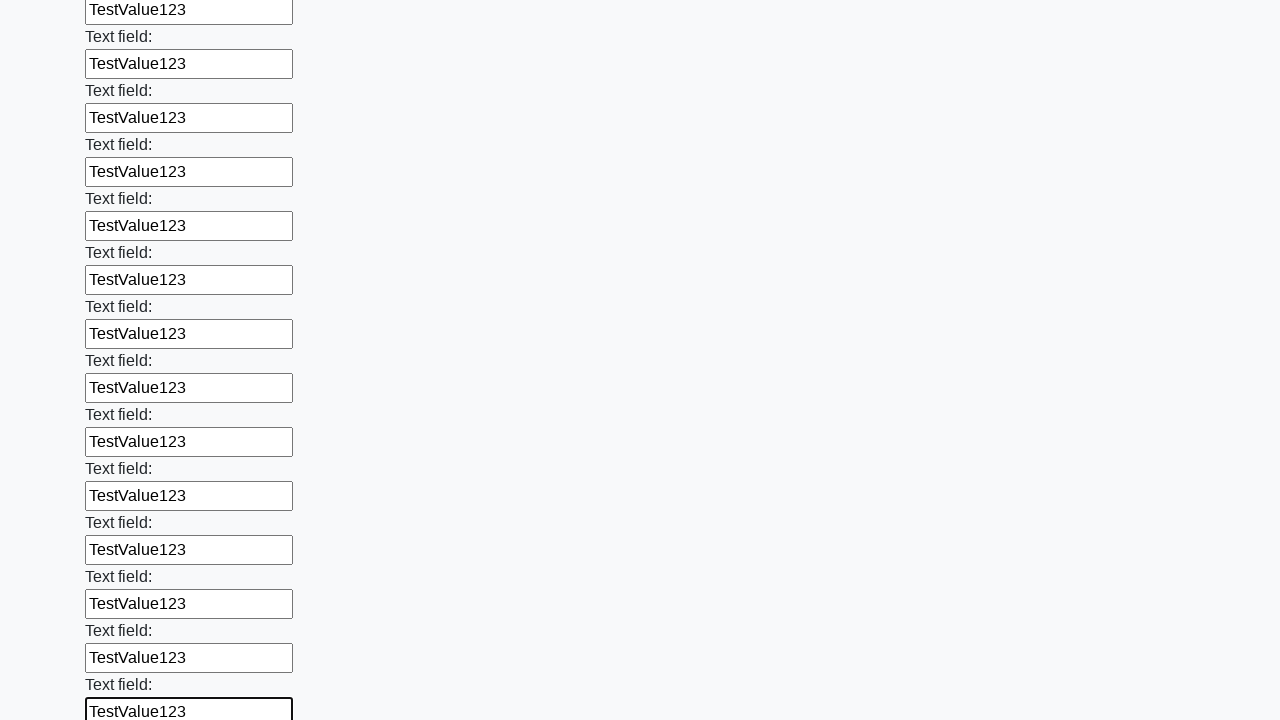

Filled input element with 'TestValue123' on input >> nth=42
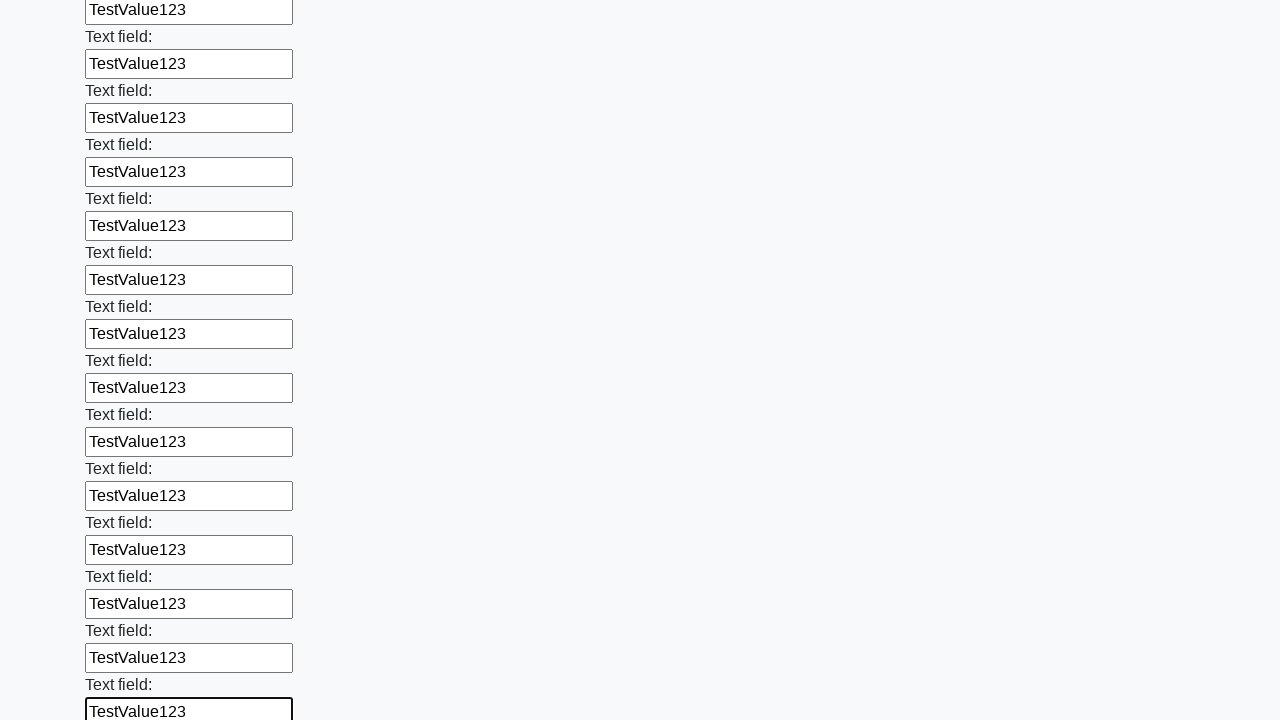

Filled input element with 'TestValue123' on input >> nth=43
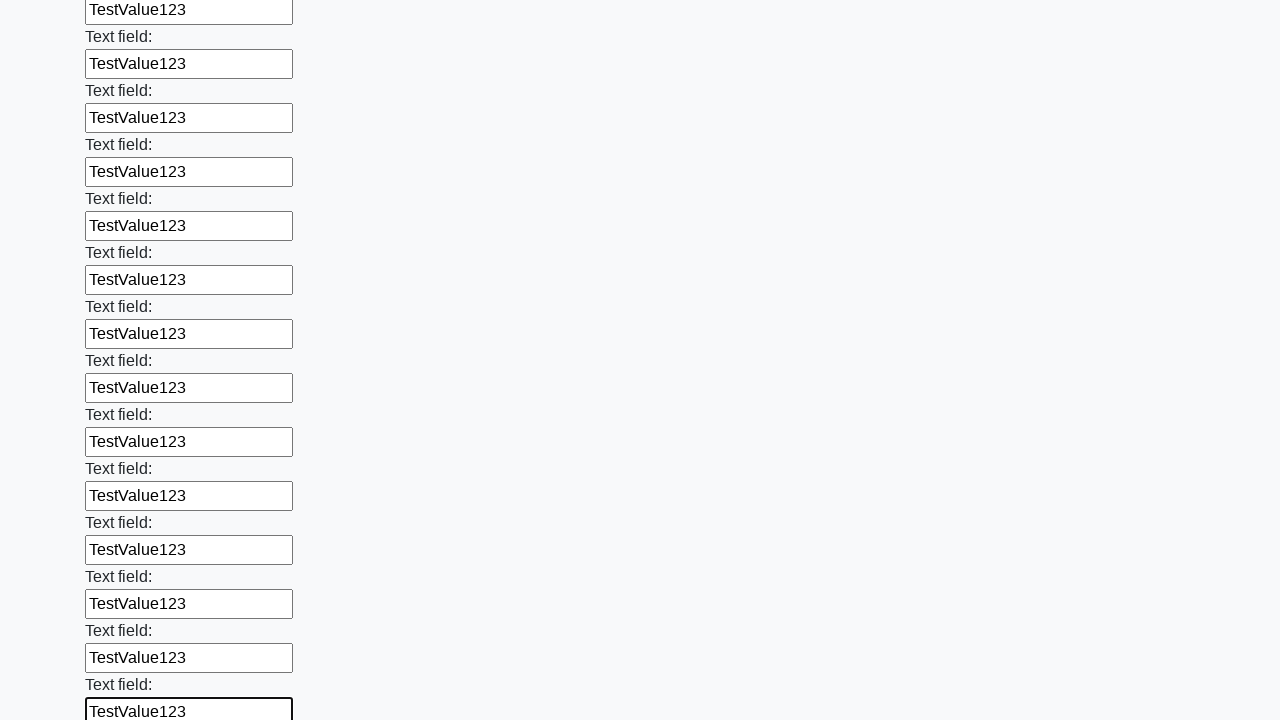

Filled input element with 'TestValue123' on input >> nth=44
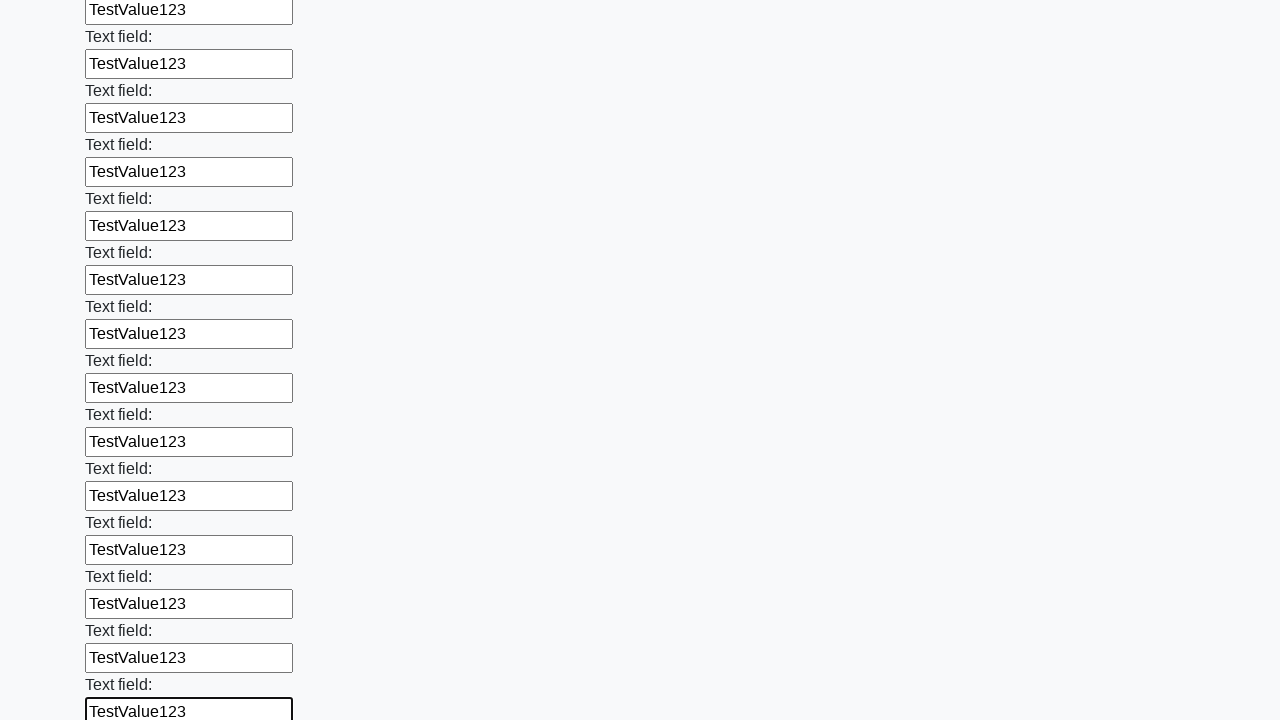

Filled input element with 'TestValue123' on input >> nth=45
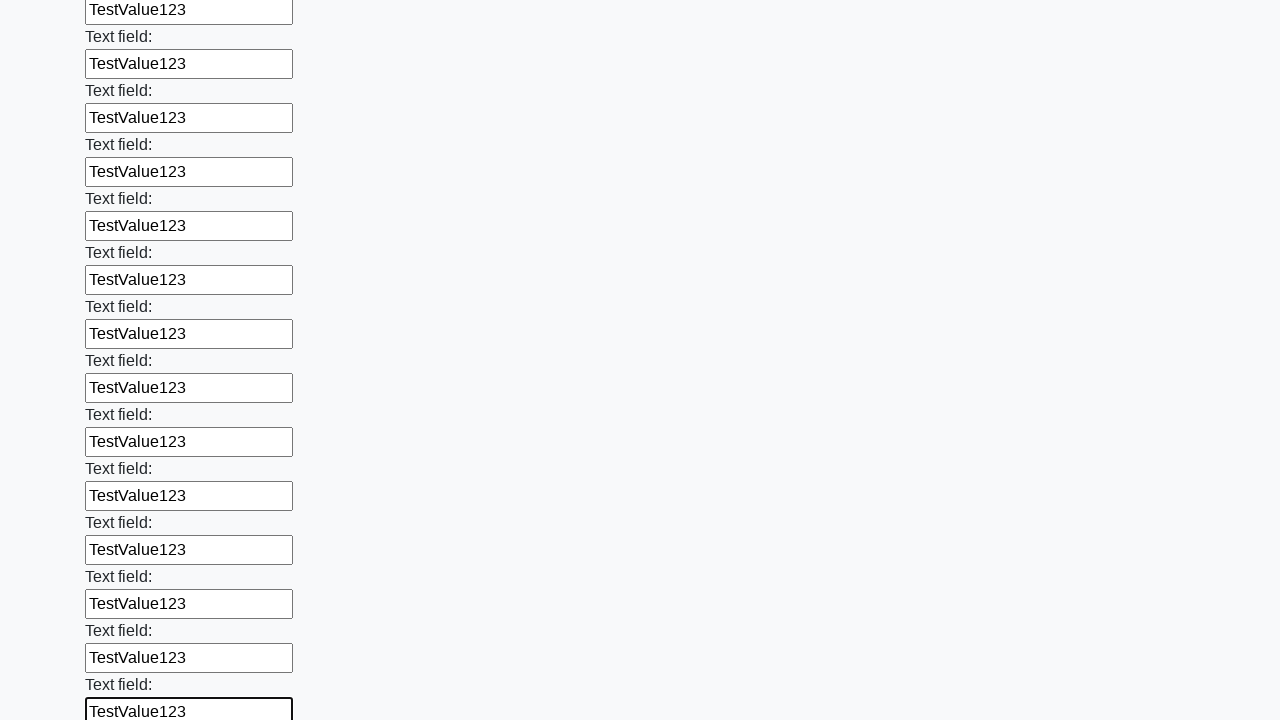

Filled input element with 'TestValue123' on input >> nth=46
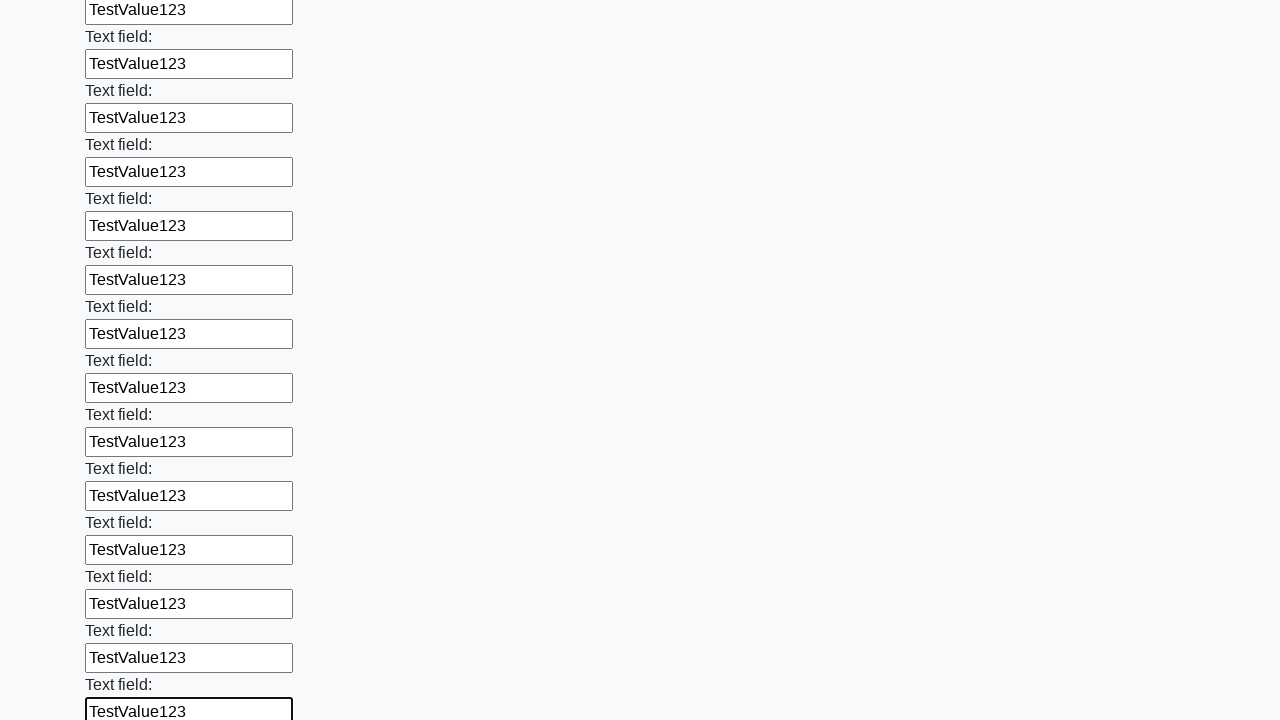

Filled input element with 'TestValue123' on input >> nth=47
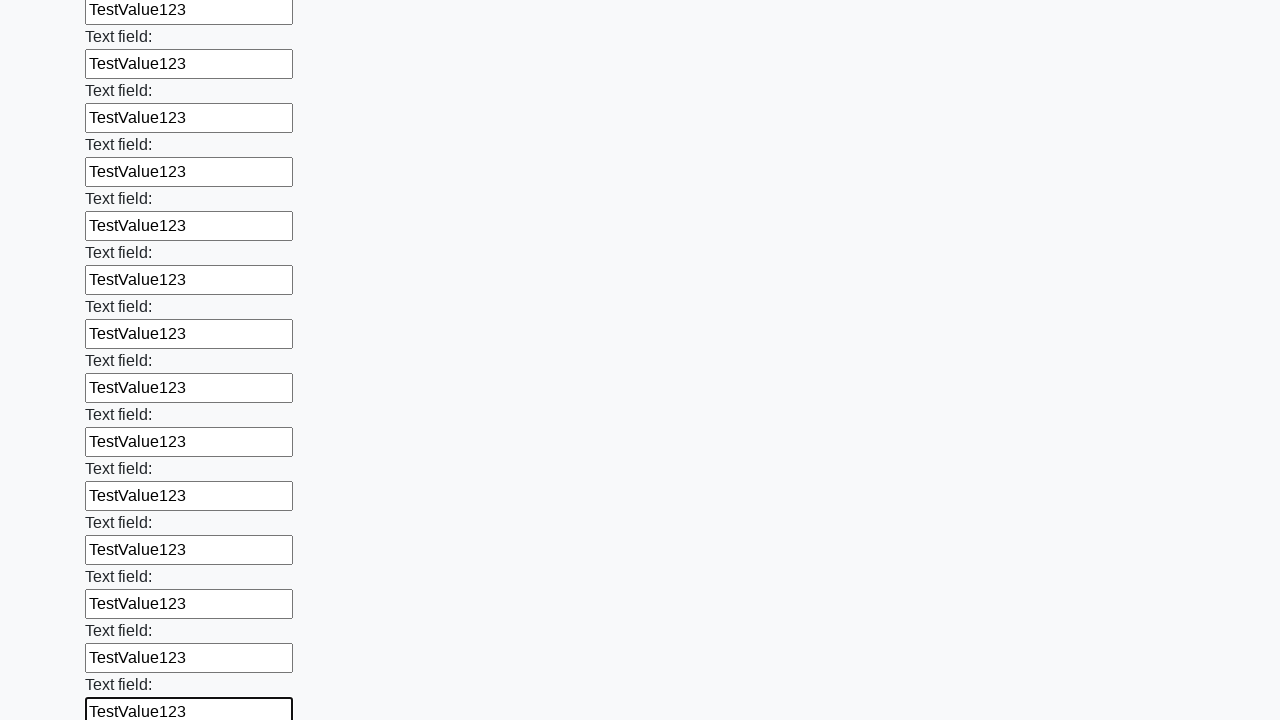

Filled input element with 'TestValue123' on input >> nth=48
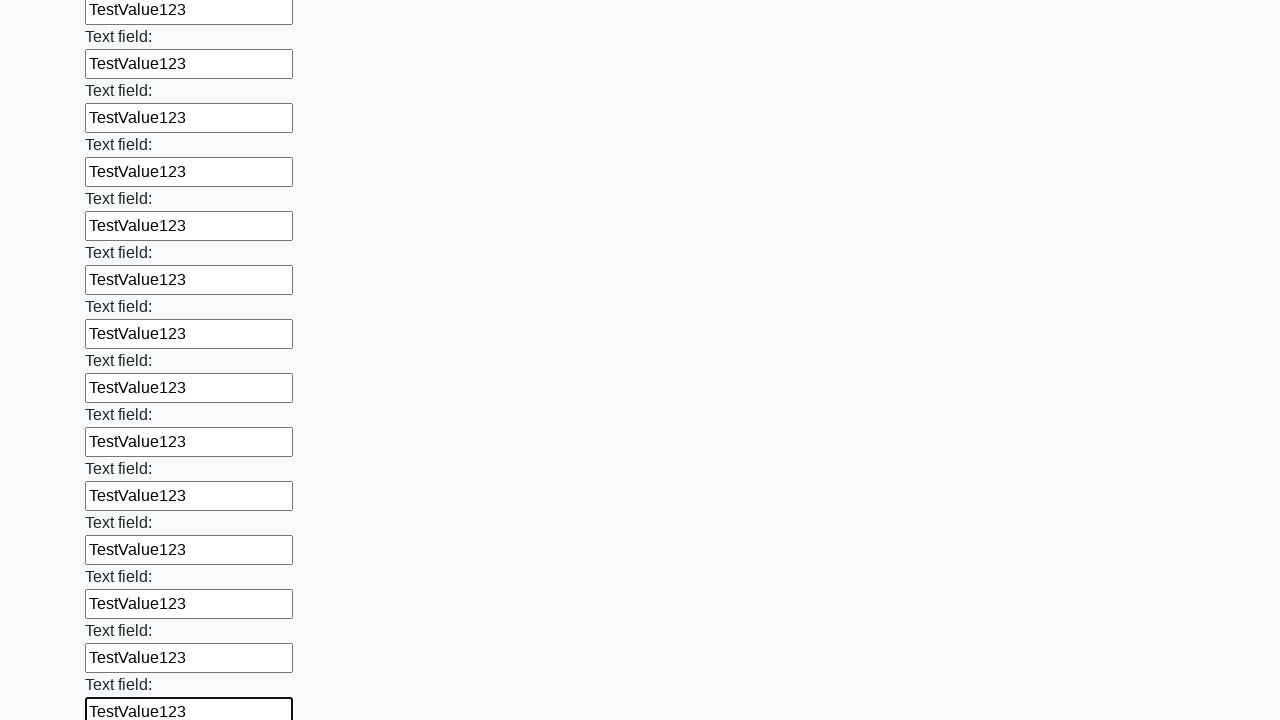

Filled input element with 'TestValue123' on input >> nth=49
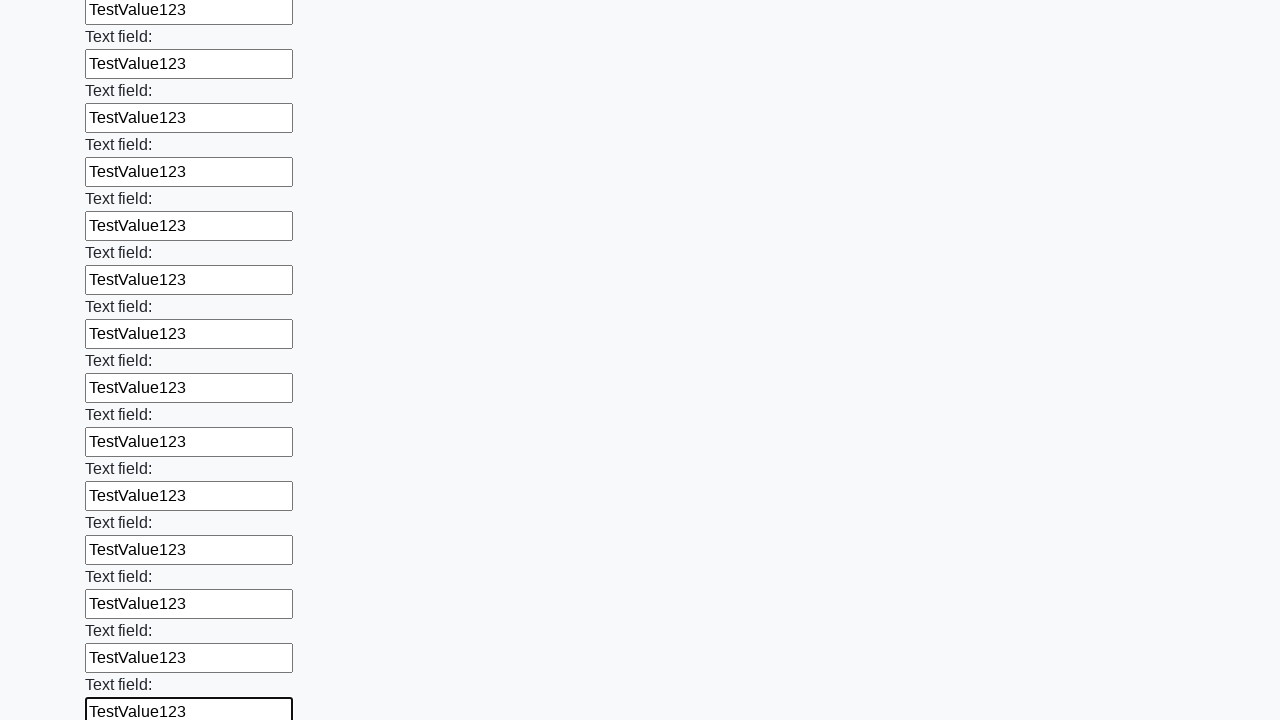

Filled input element with 'TestValue123' on input >> nth=50
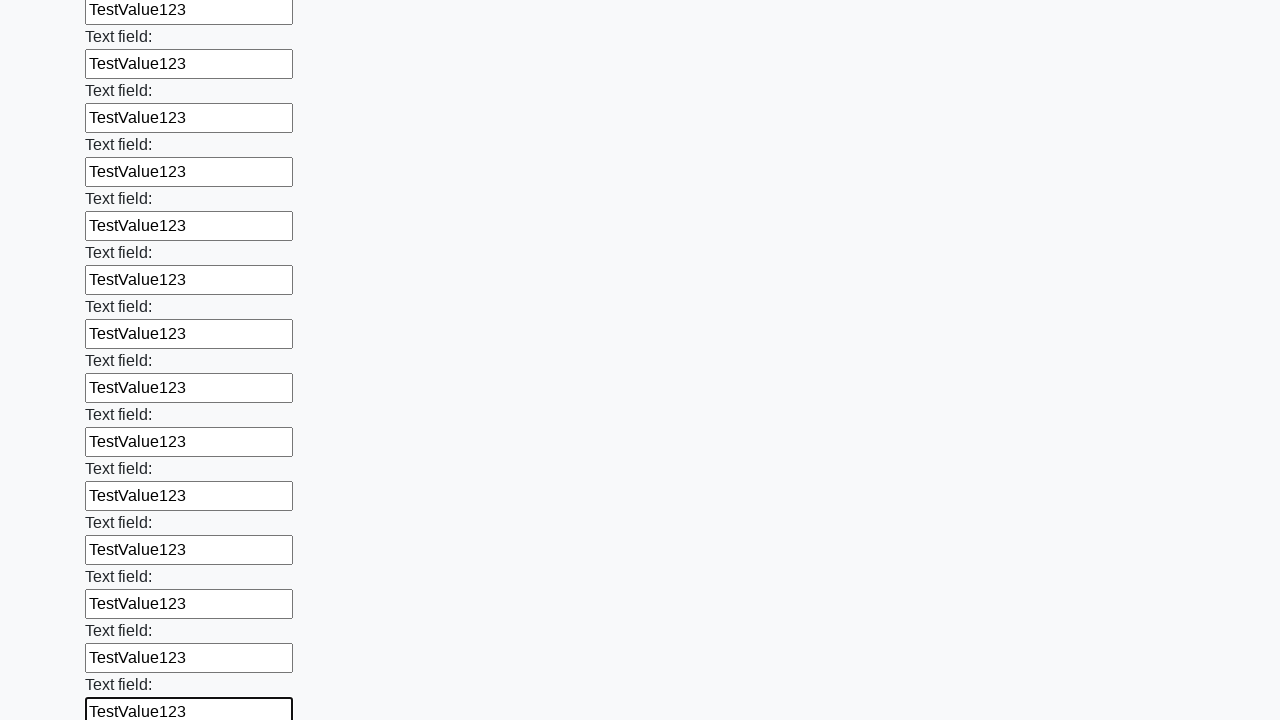

Filled input element with 'TestValue123' on input >> nth=51
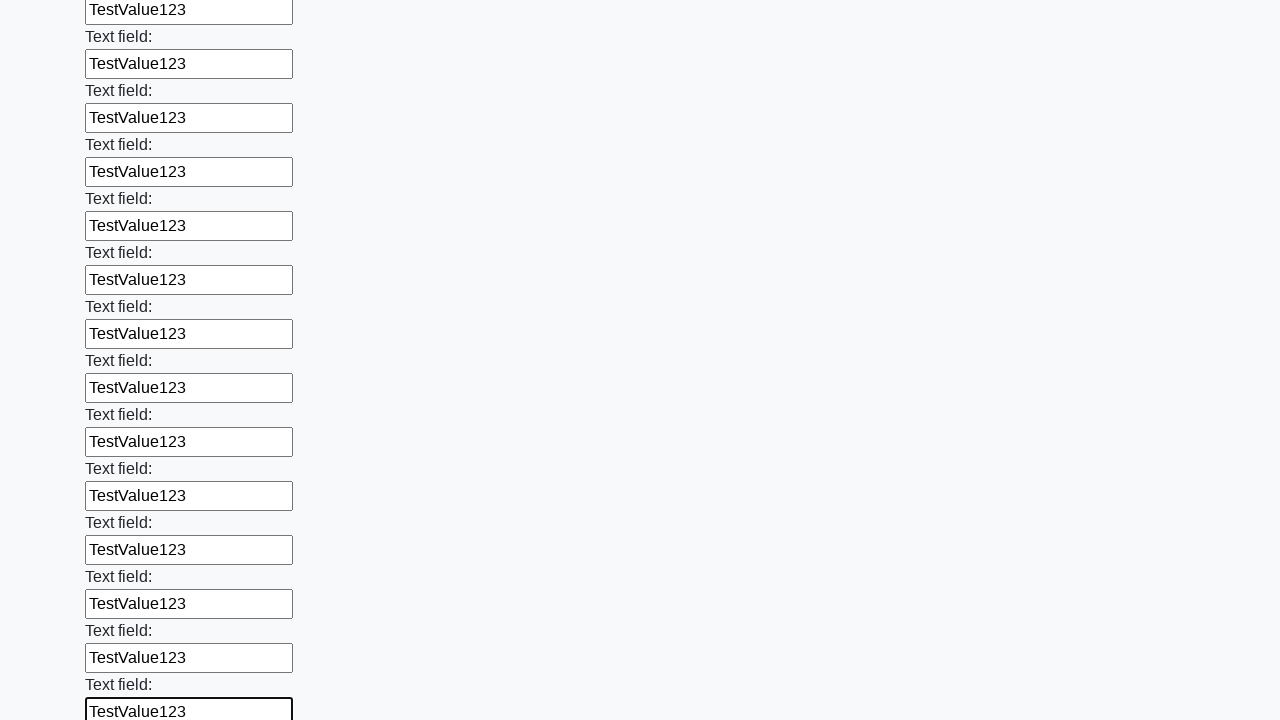

Filled input element with 'TestValue123' on input >> nth=52
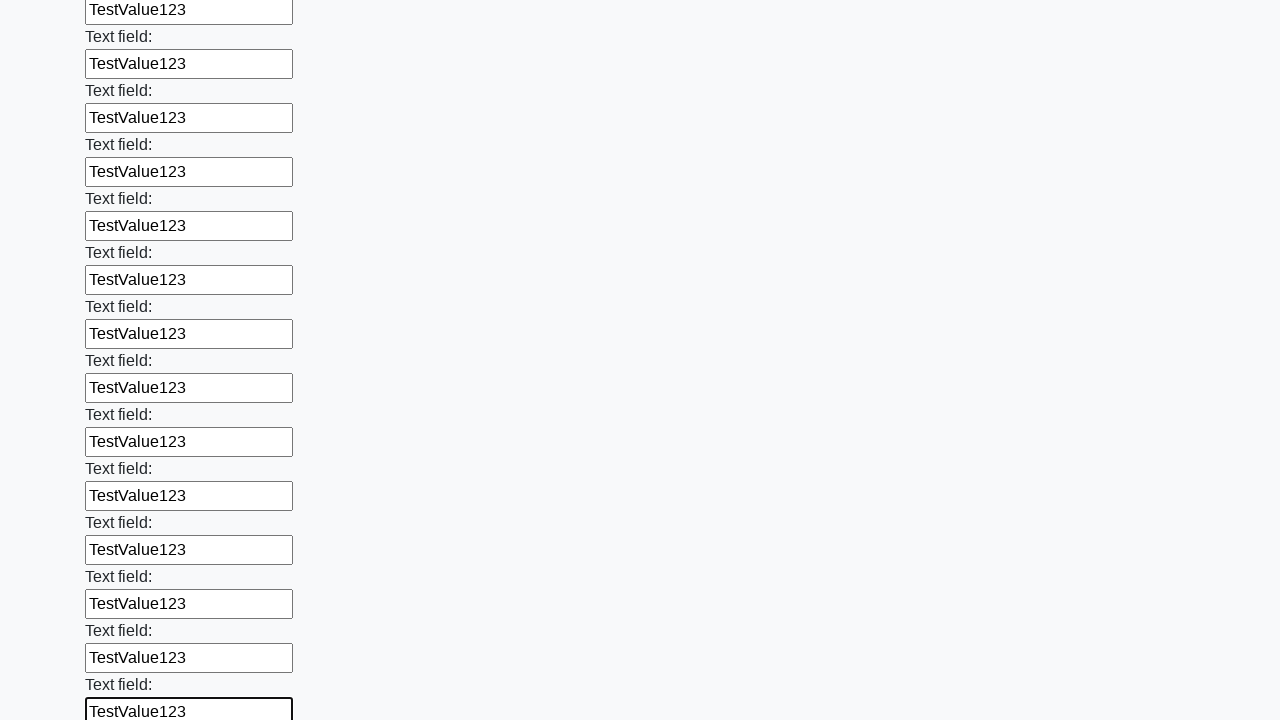

Filled input element with 'TestValue123' on input >> nth=53
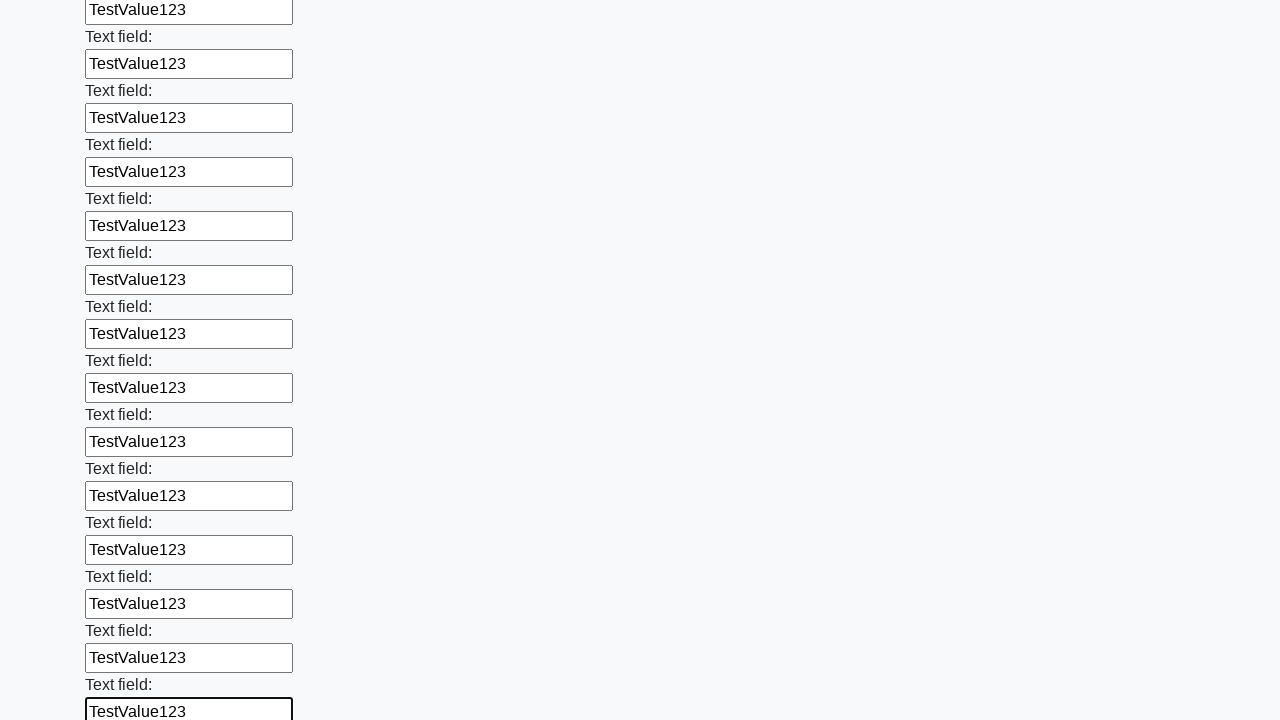

Filled input element with 'TestValue123' on input >> nth=54
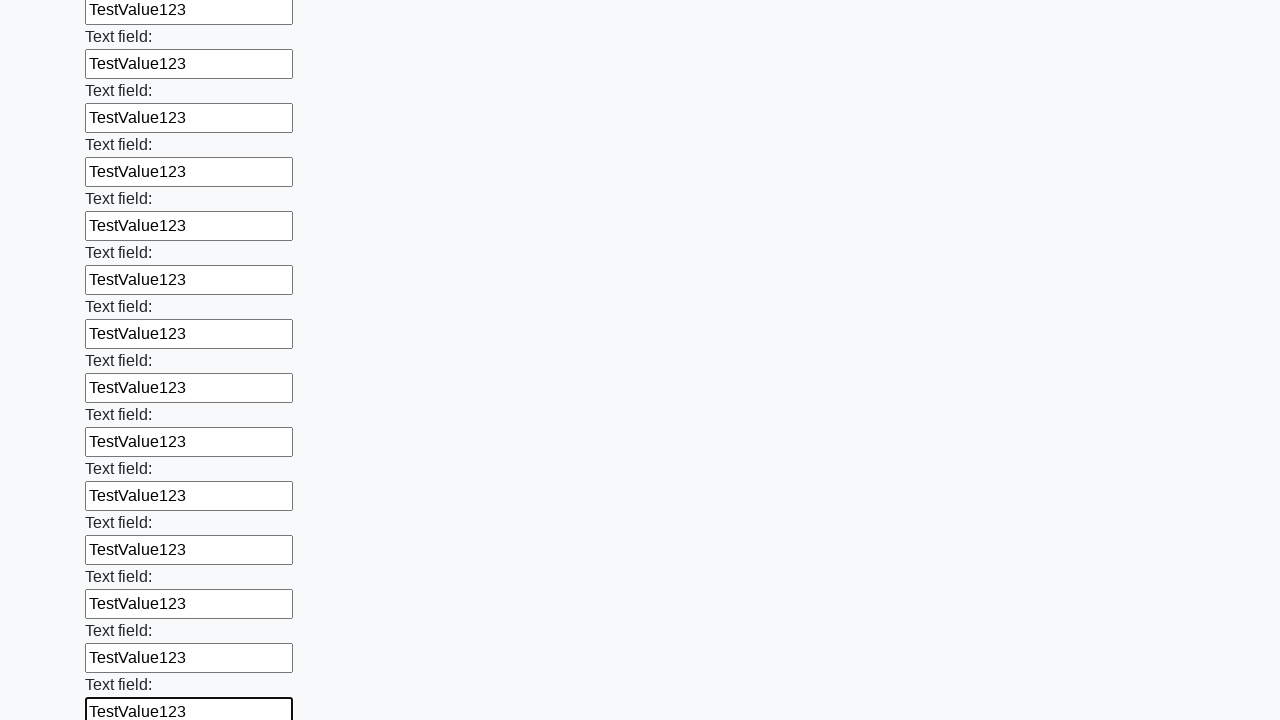

Filled input element with 'TestValue123' on input >> nth=55
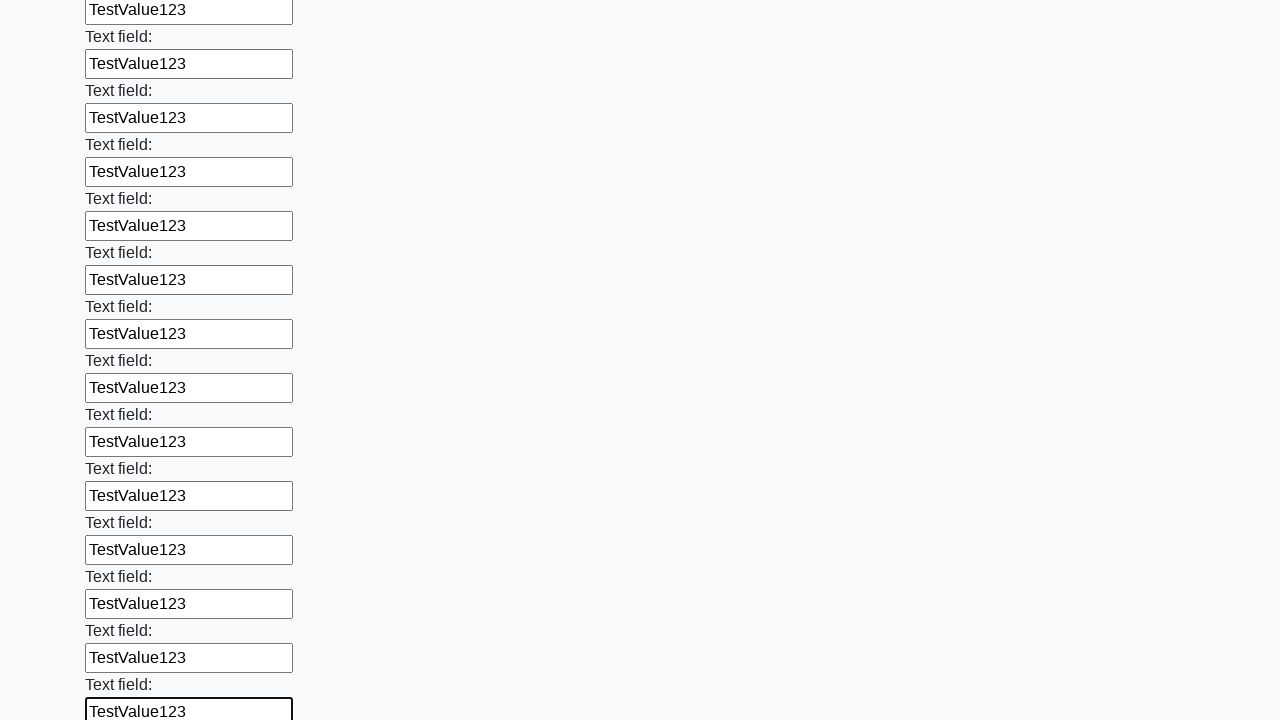

Filled input element with 'TestValue123' on input >> nth=56
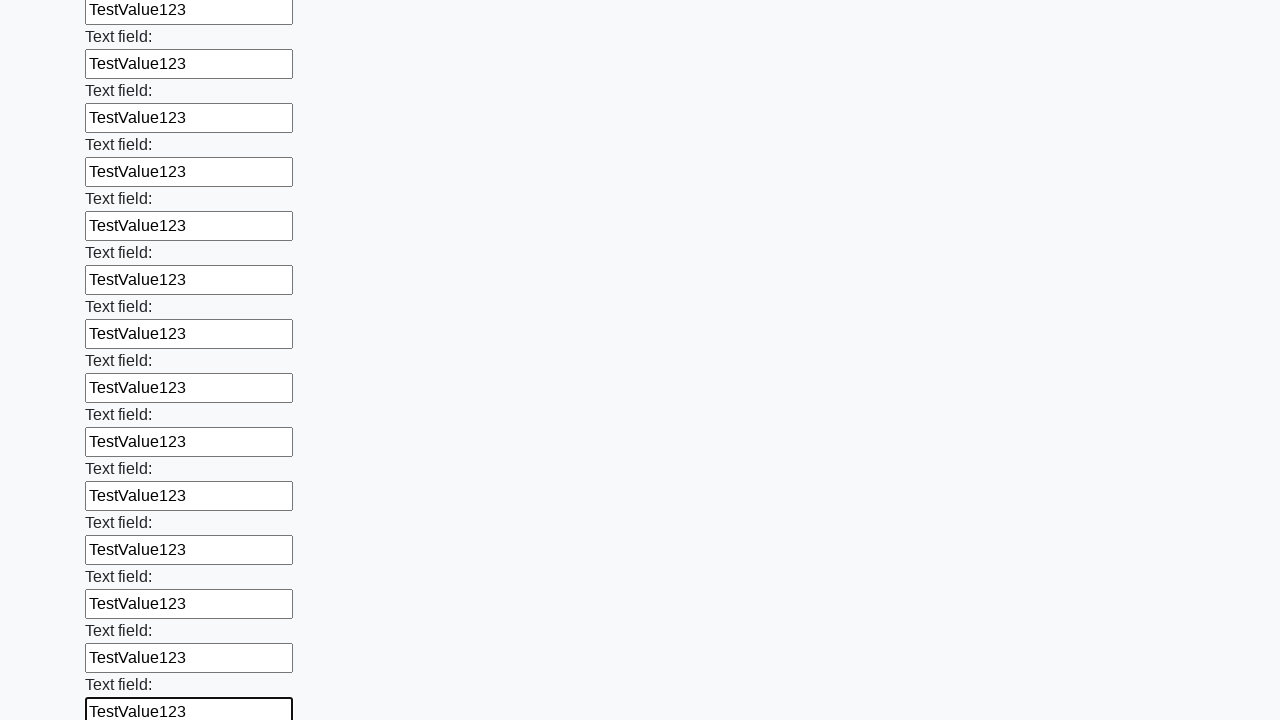

Filled input element with 'TestValue123' on input >> nth=57
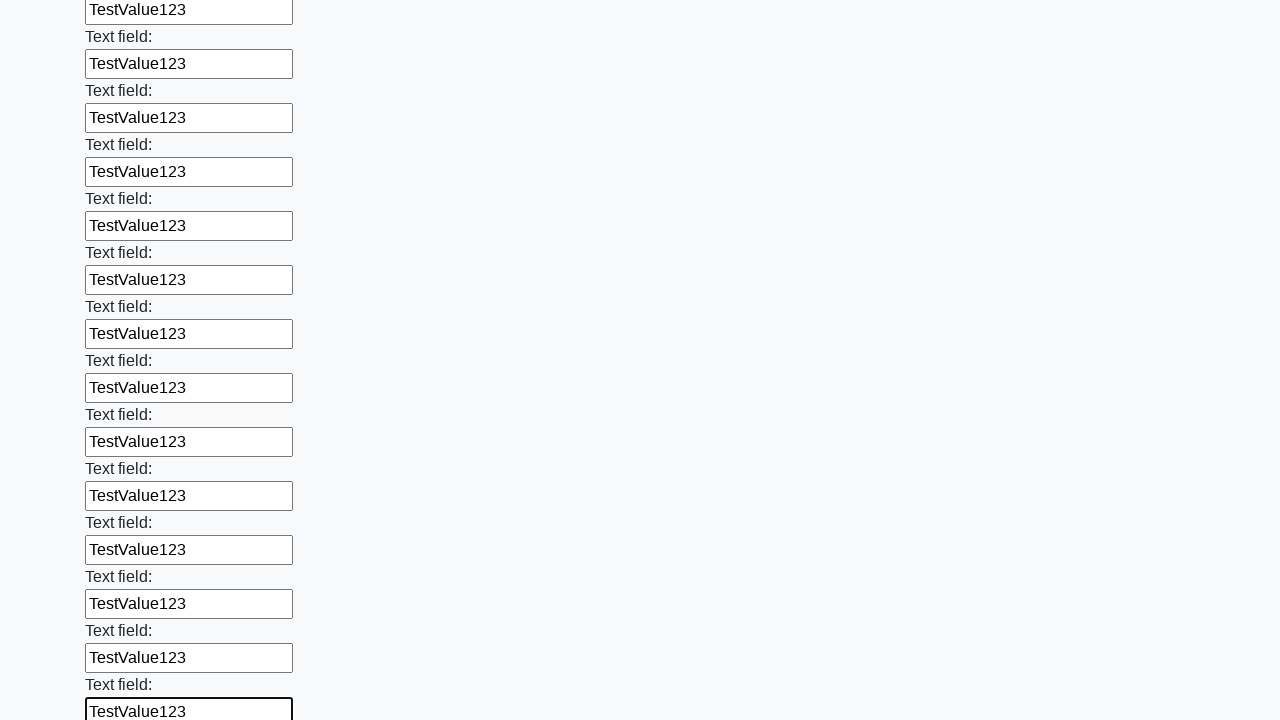

Filled input element with 'TestValue123' on input >> nth=58
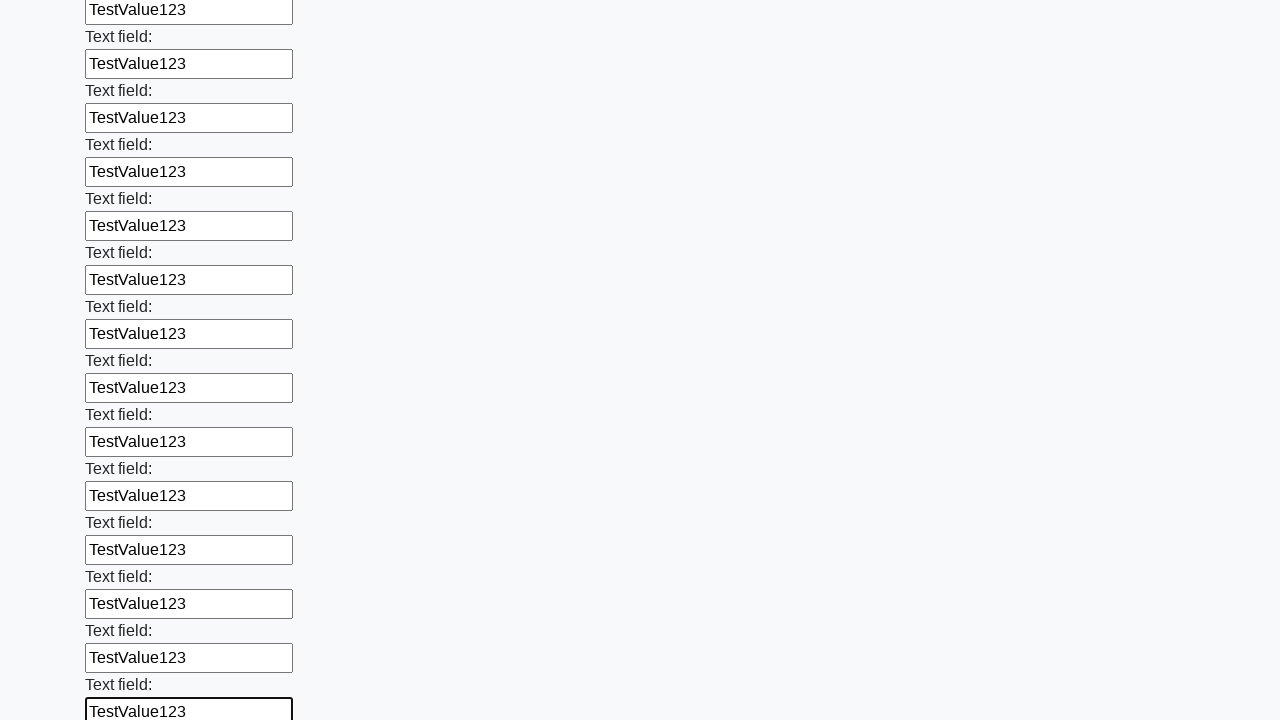

Filled input element with 'TestValue123' on input >> nth=59
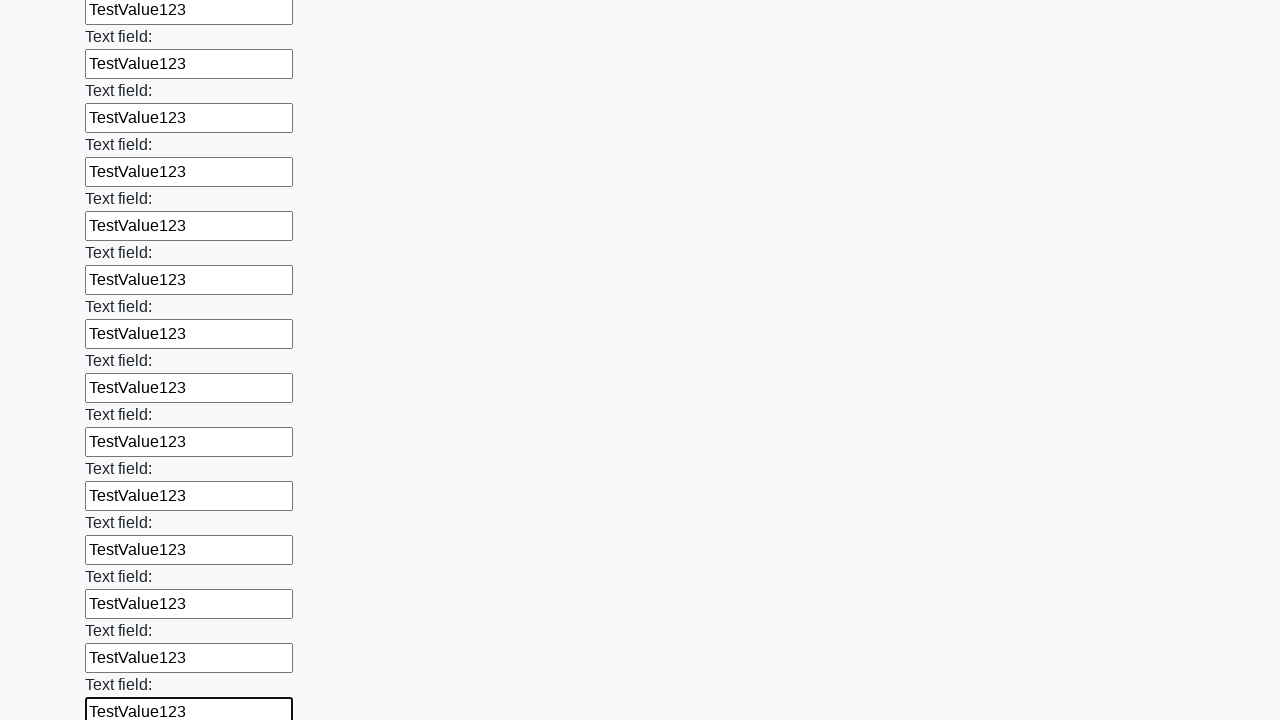

Filled input element with 'TestValue123' on input >> nth=60
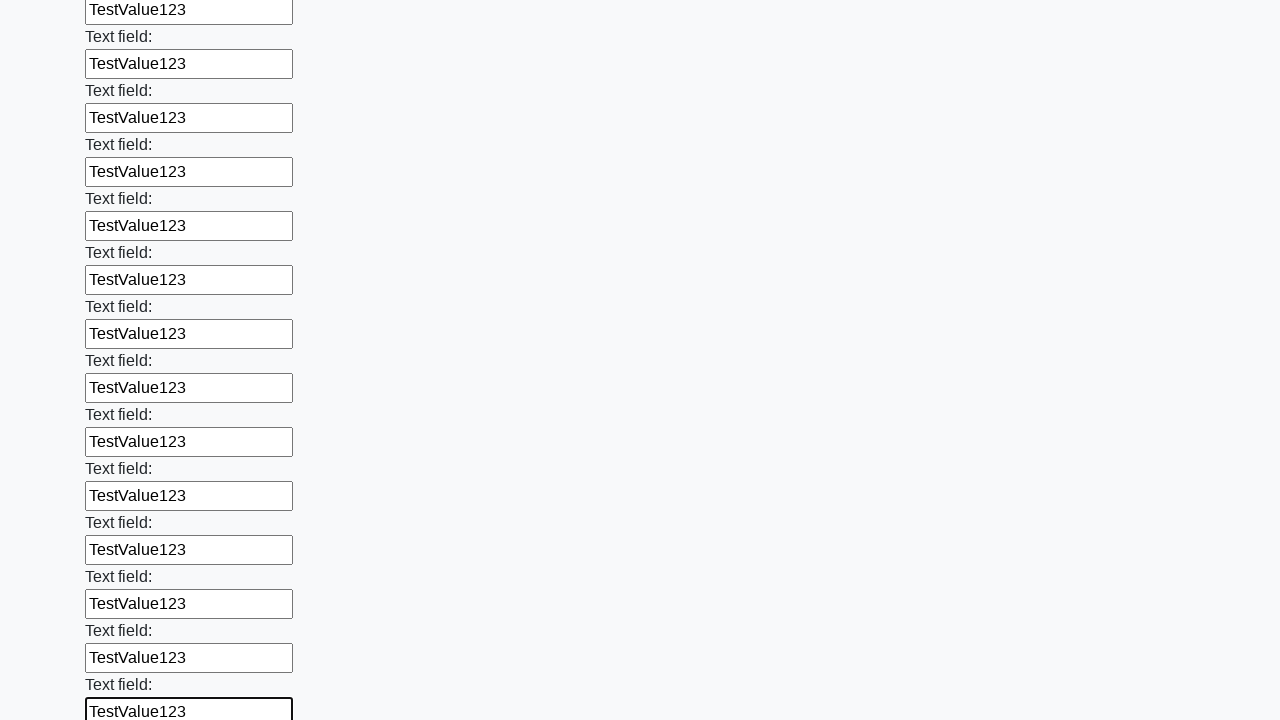

Filled input element with 'TestValue123' on input >> nth=61
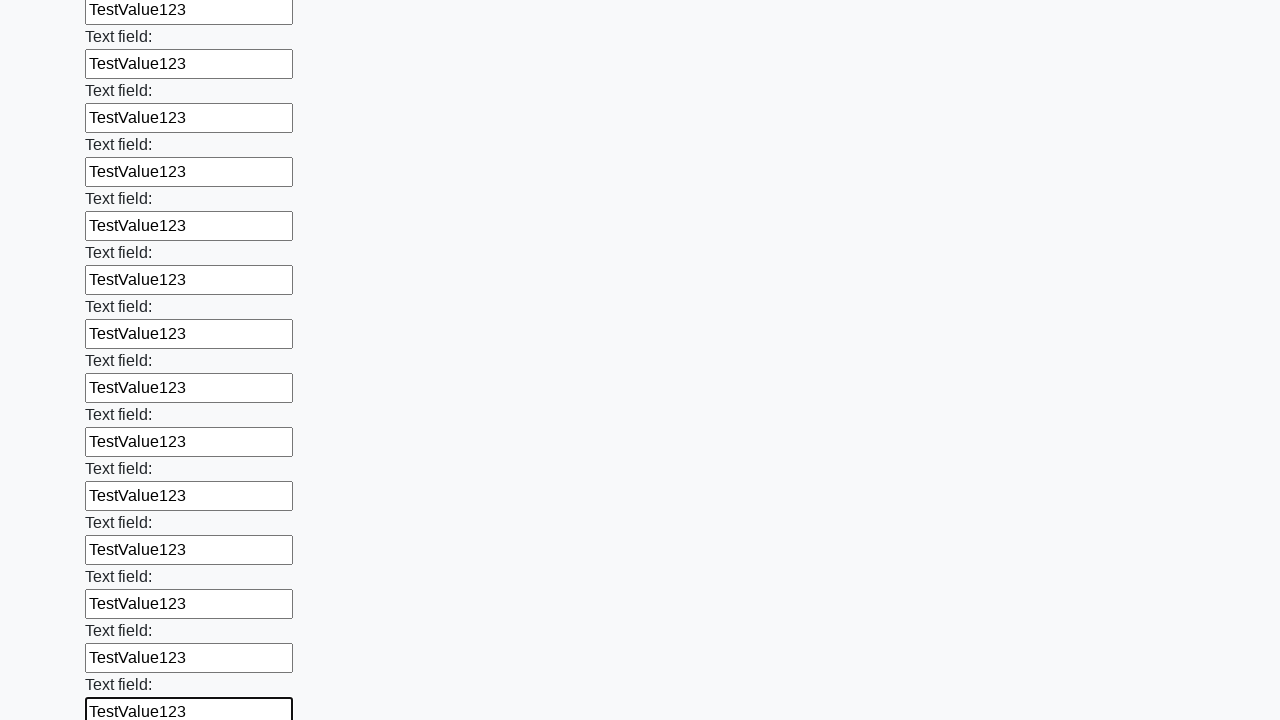

Filled input element with 'TestValue123' on input >> nth=62
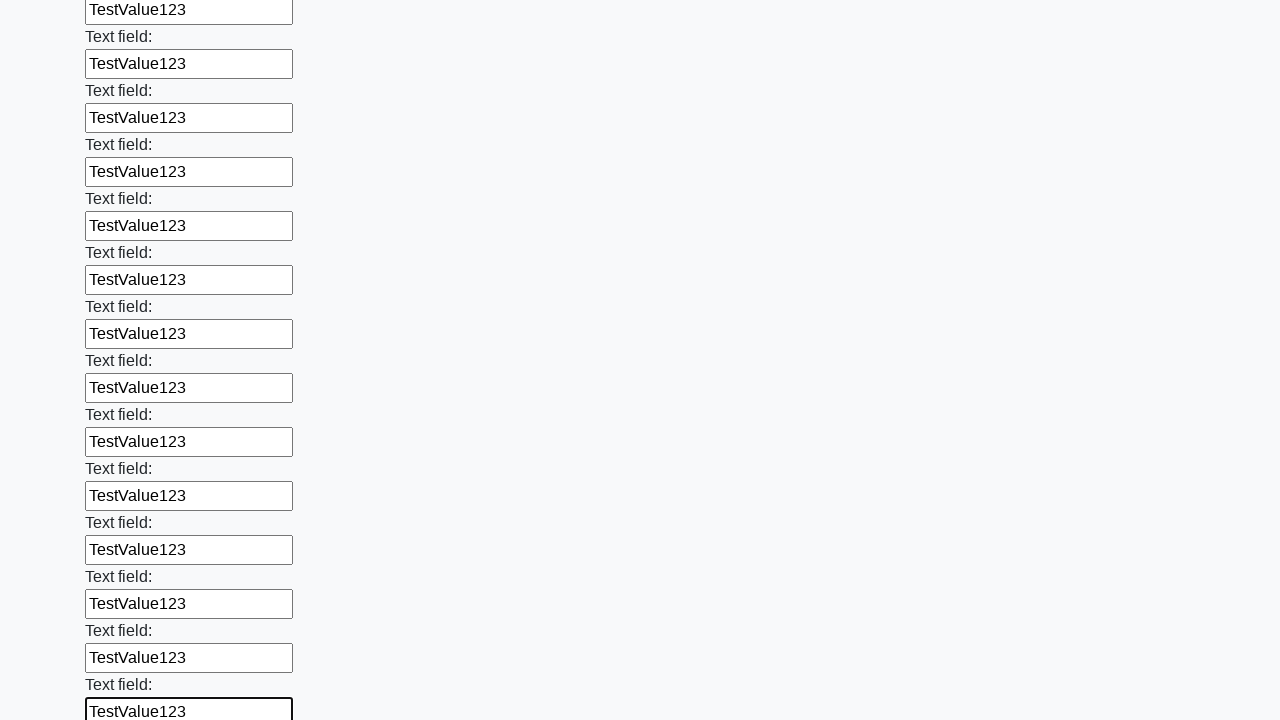

Filled input element with 'TestValue123' on input >> nth=63
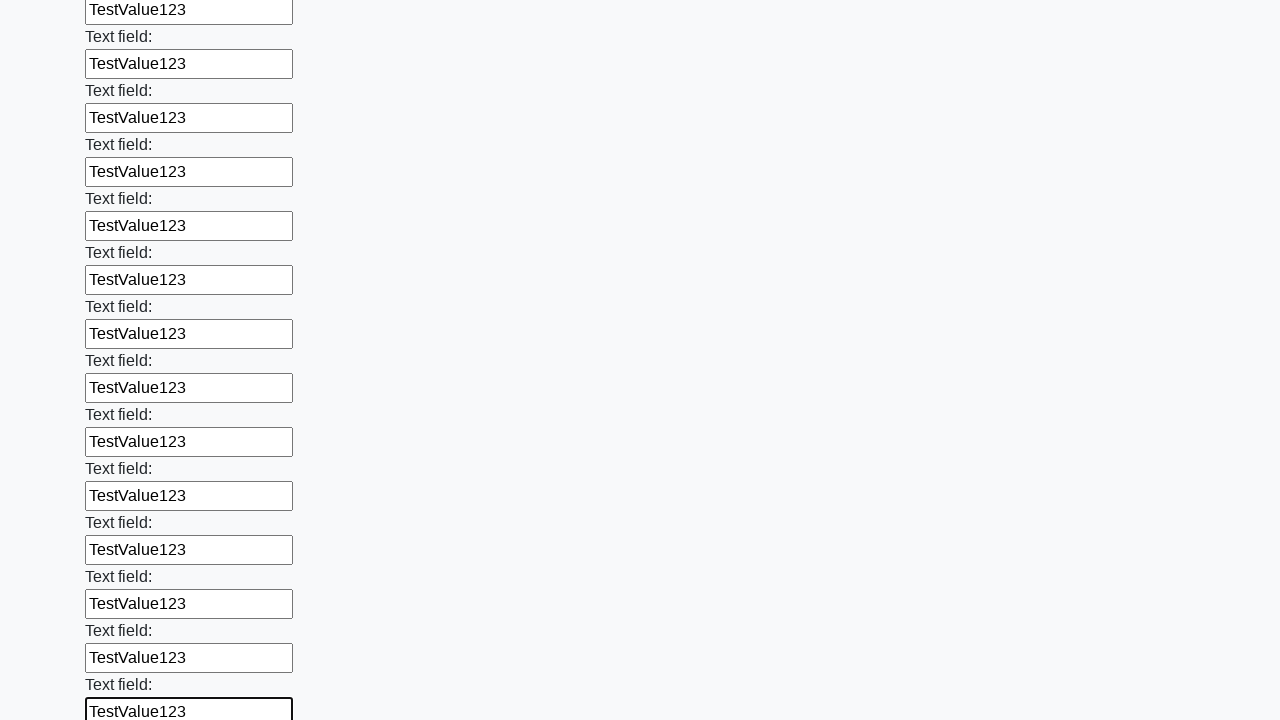

Filled input element with 'TestValue123' on input >> nth=64
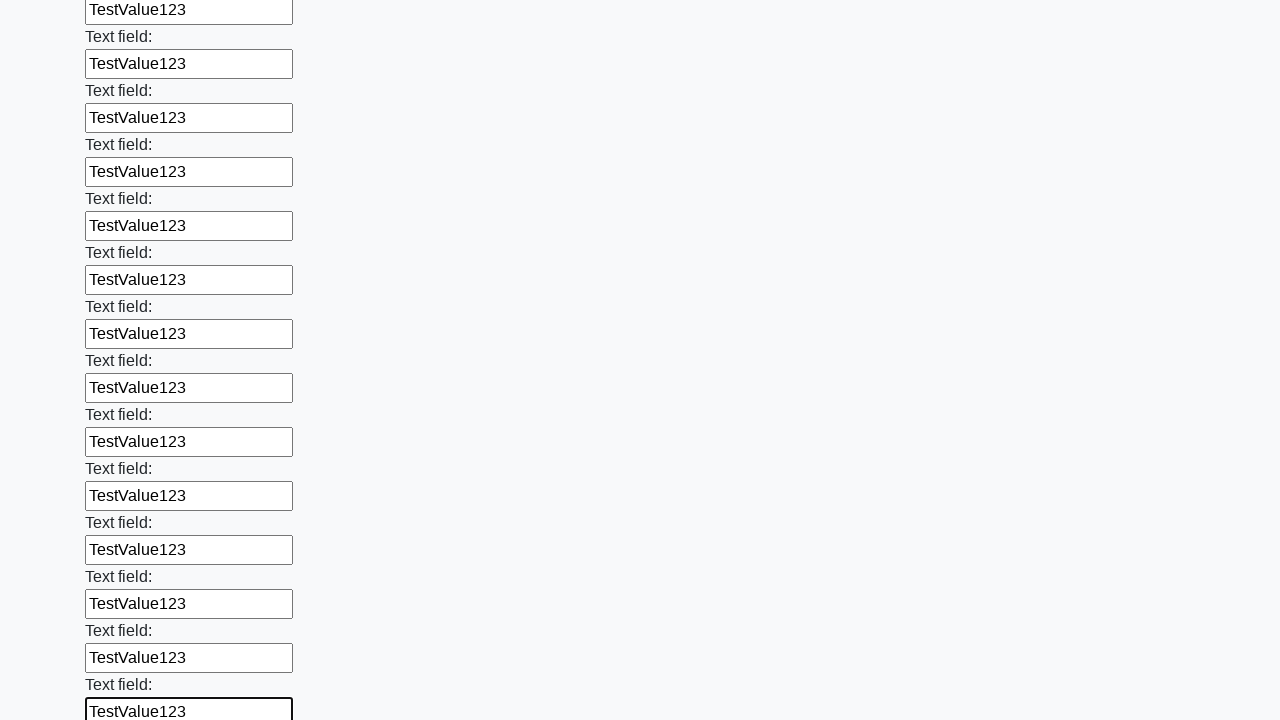

Filled input element with 'TestValue123' on input >> nth=65
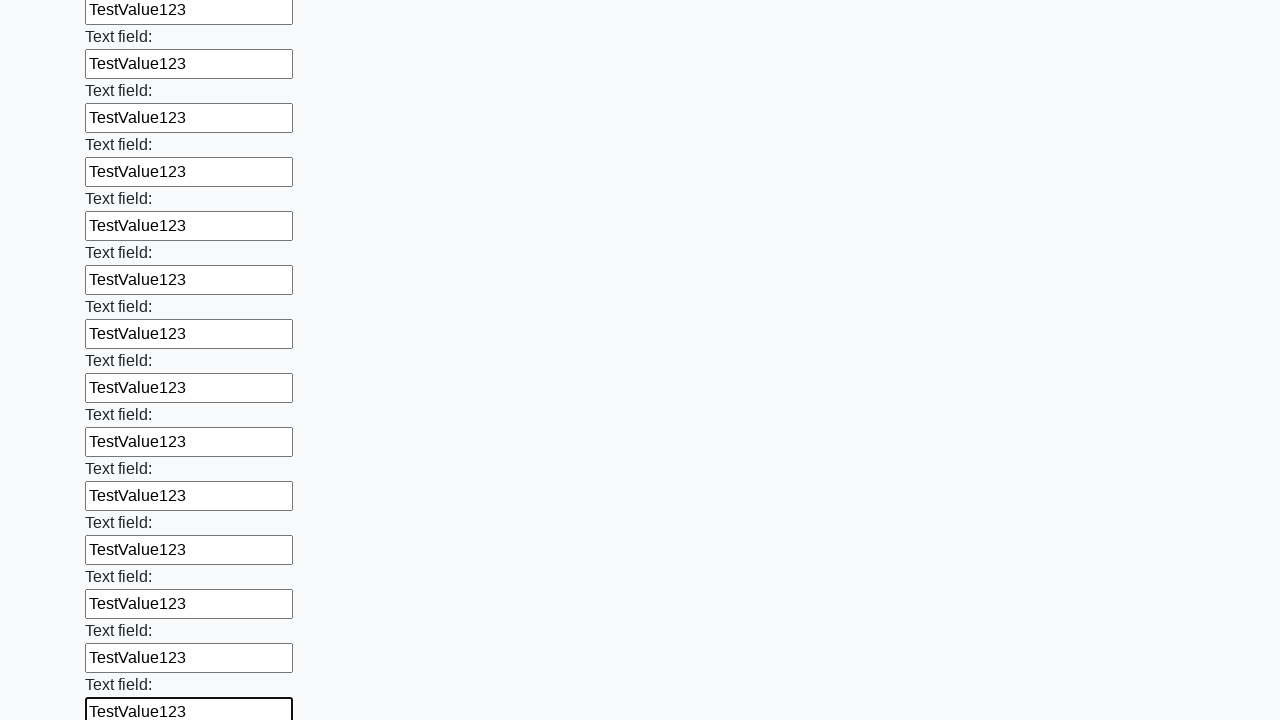

Filled input element with 'TestValue123' on input >> nth=66
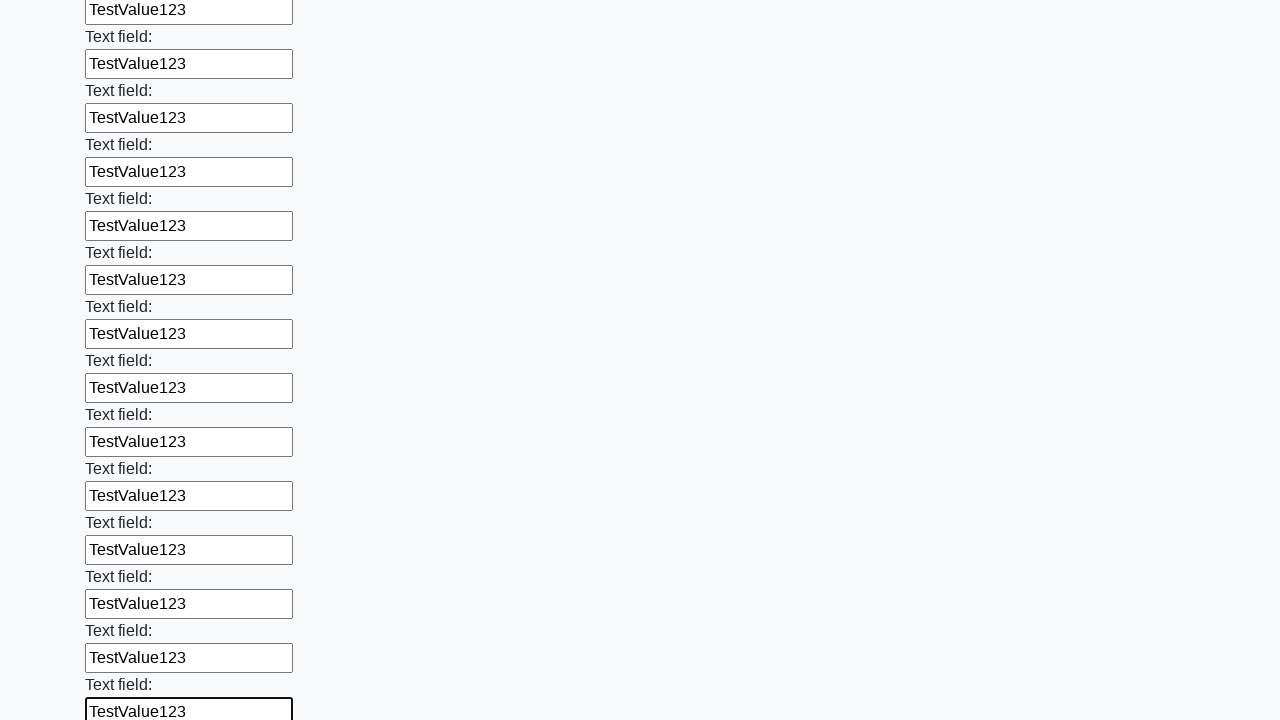

Filled input element with 'TestValue123' on input >> nth=67
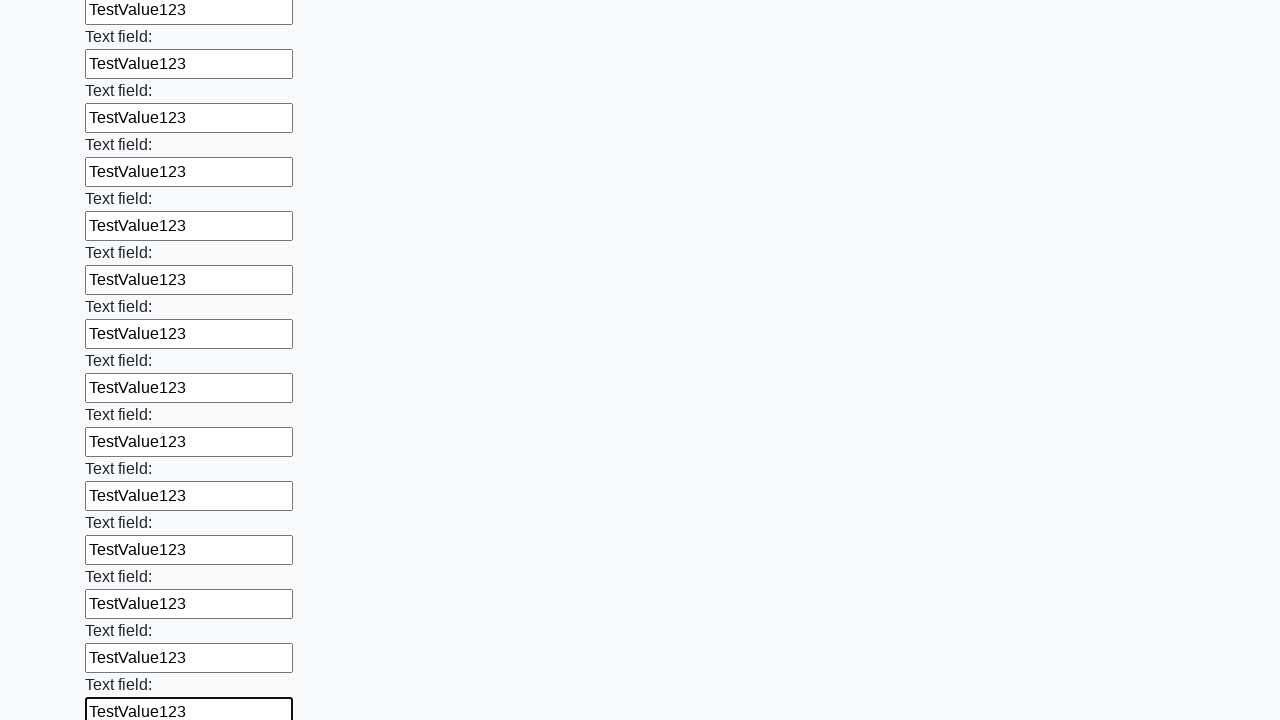

Filled input element with 'TestValue123' on input >> nth=68
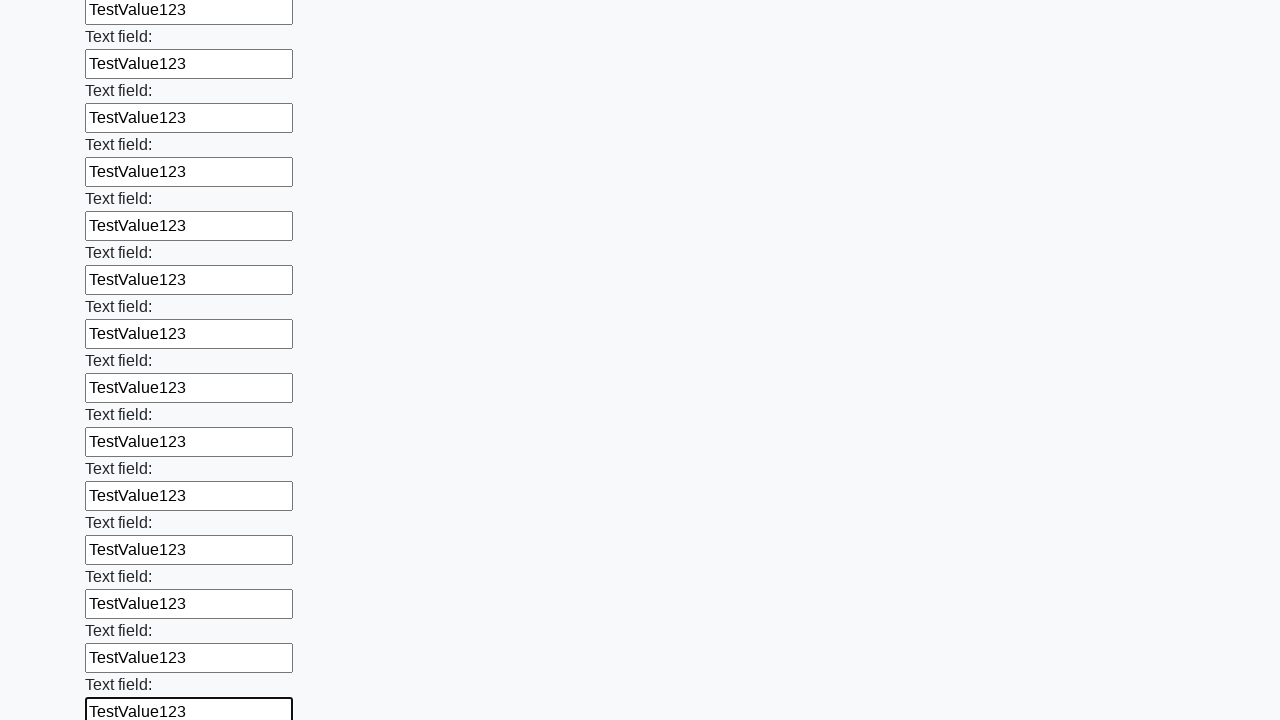

Filled input element with 'TestValue123' on input >> nth=69
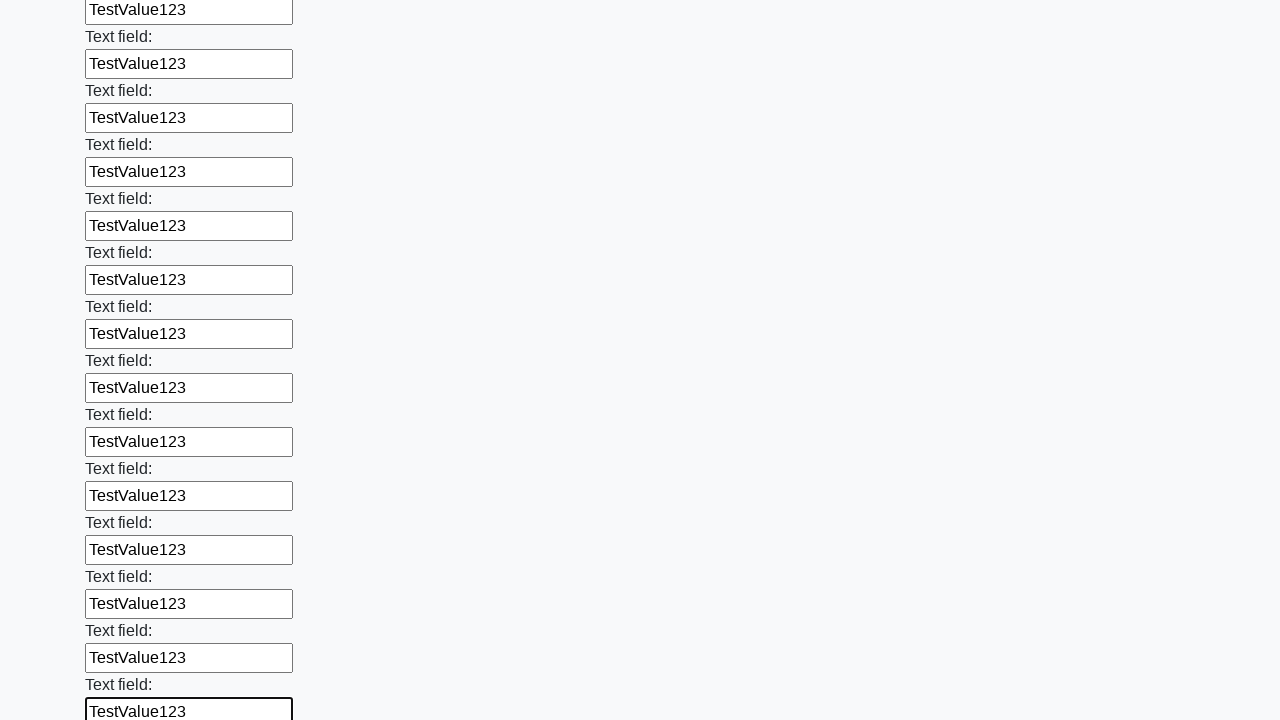

Filled input element with 'TestValue123' on input >> nth=70
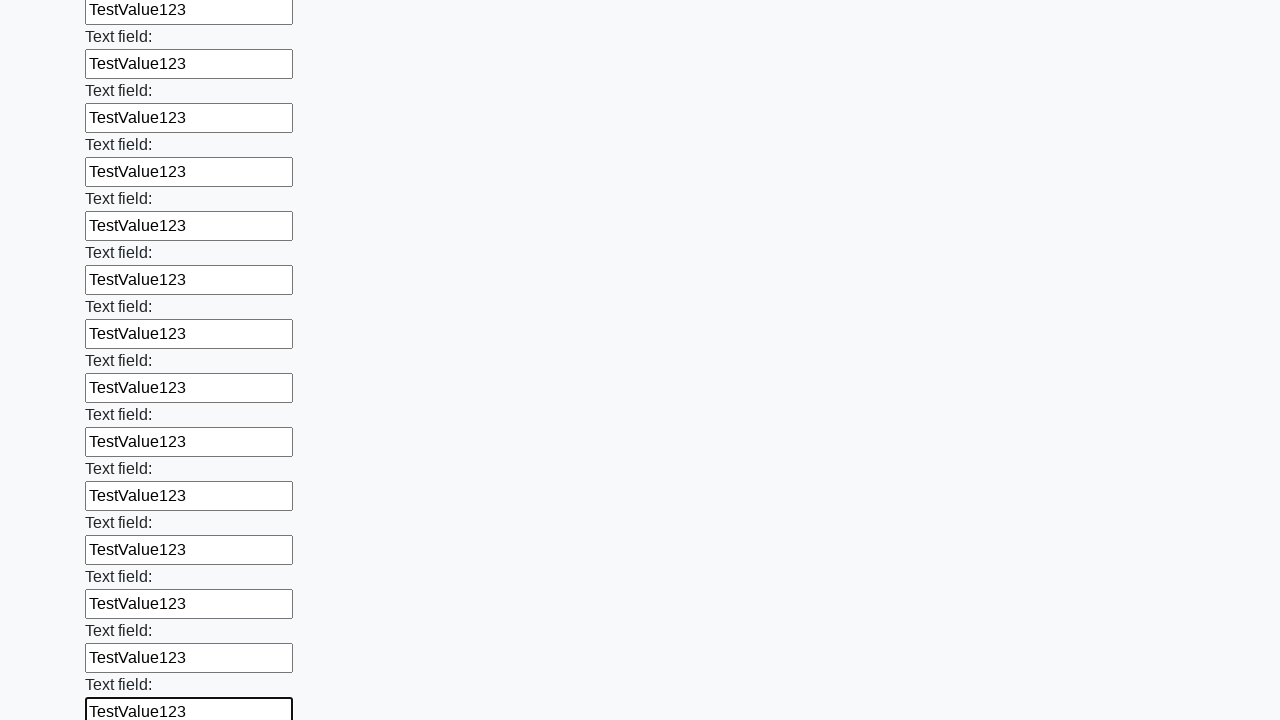

Filled input element with 'TestValue123' on input >> nth=71
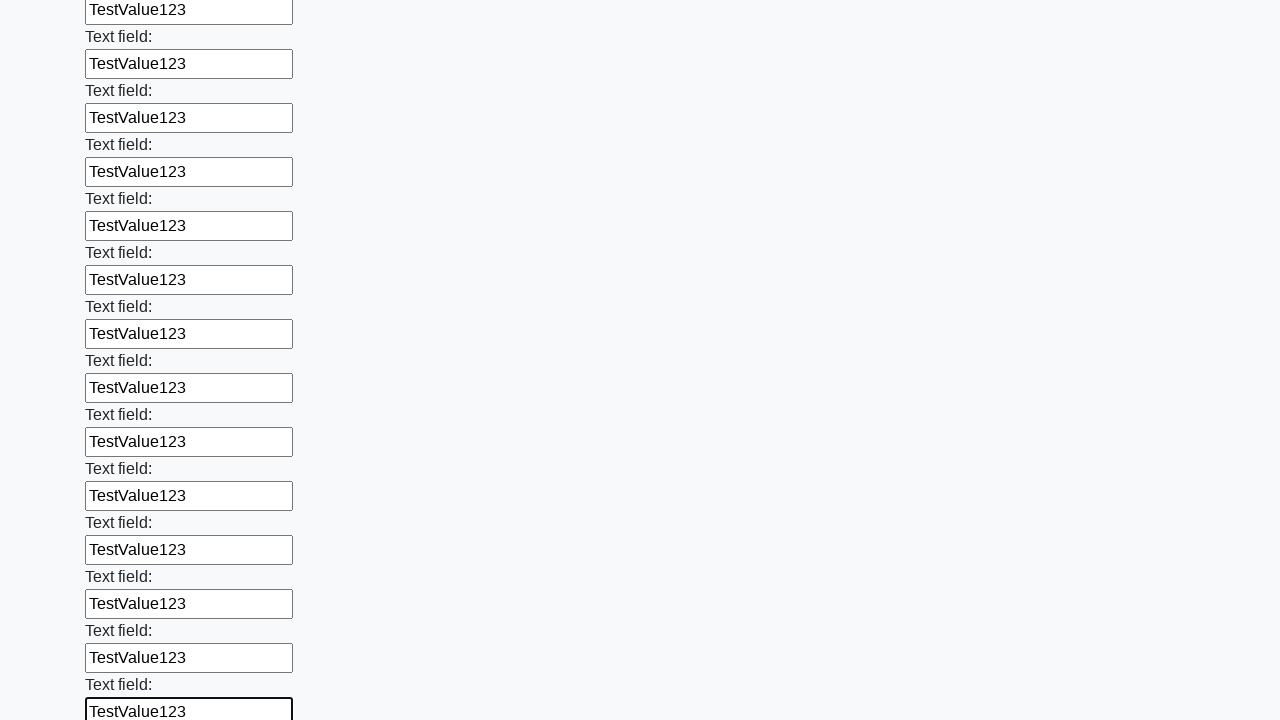

Filled input element with 'TestValue123' on input >> nth=72
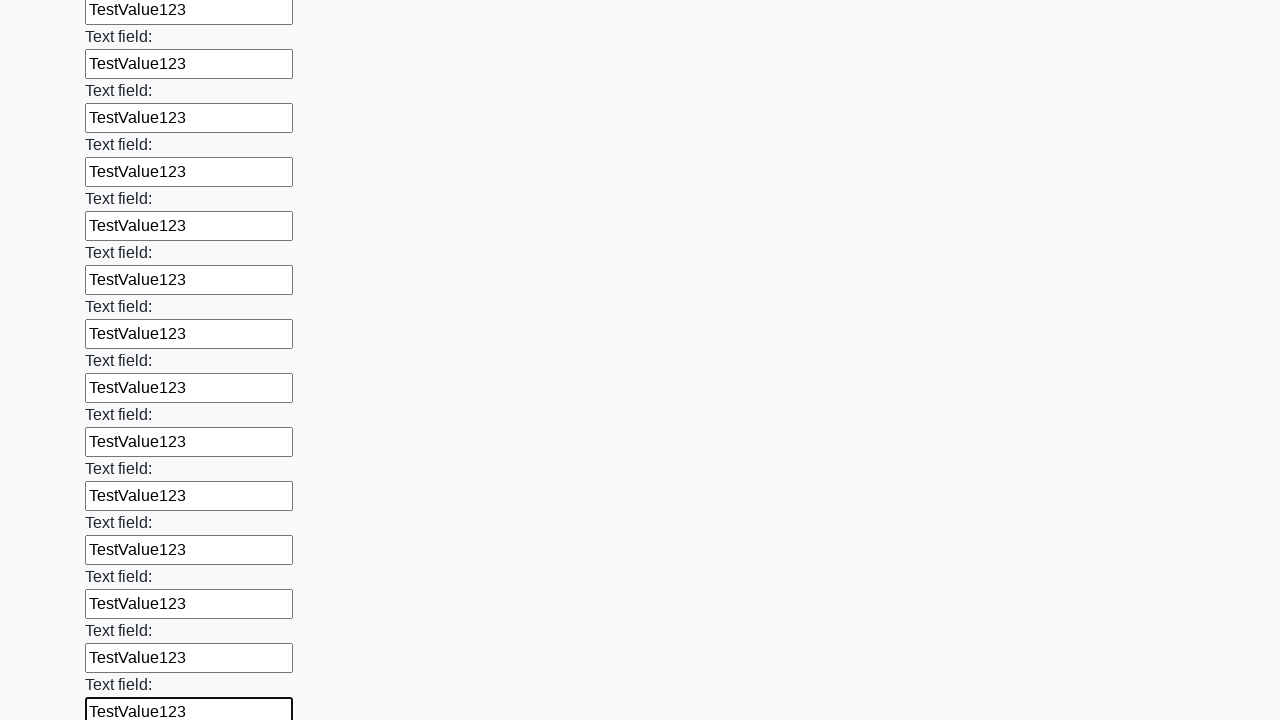

Filled input element with 'TestValue123' on input >> nth=73
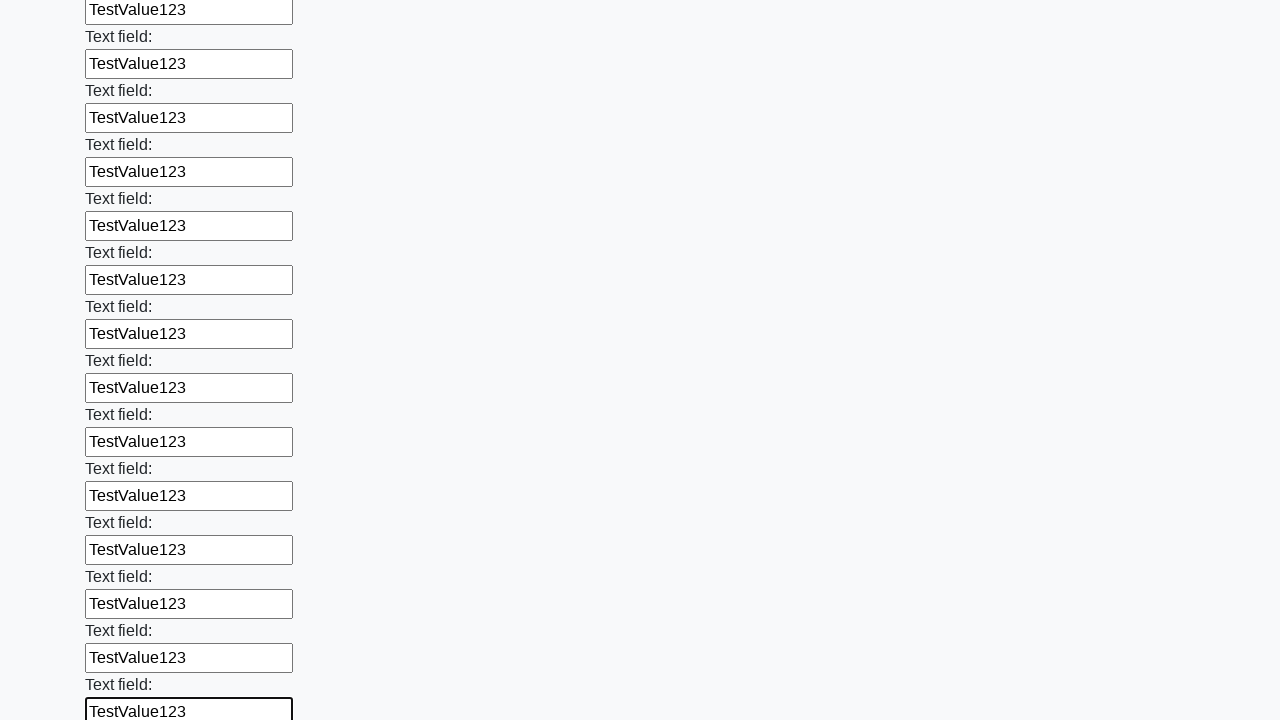

Filled input element with 'TestValue123' on input >> nth=74
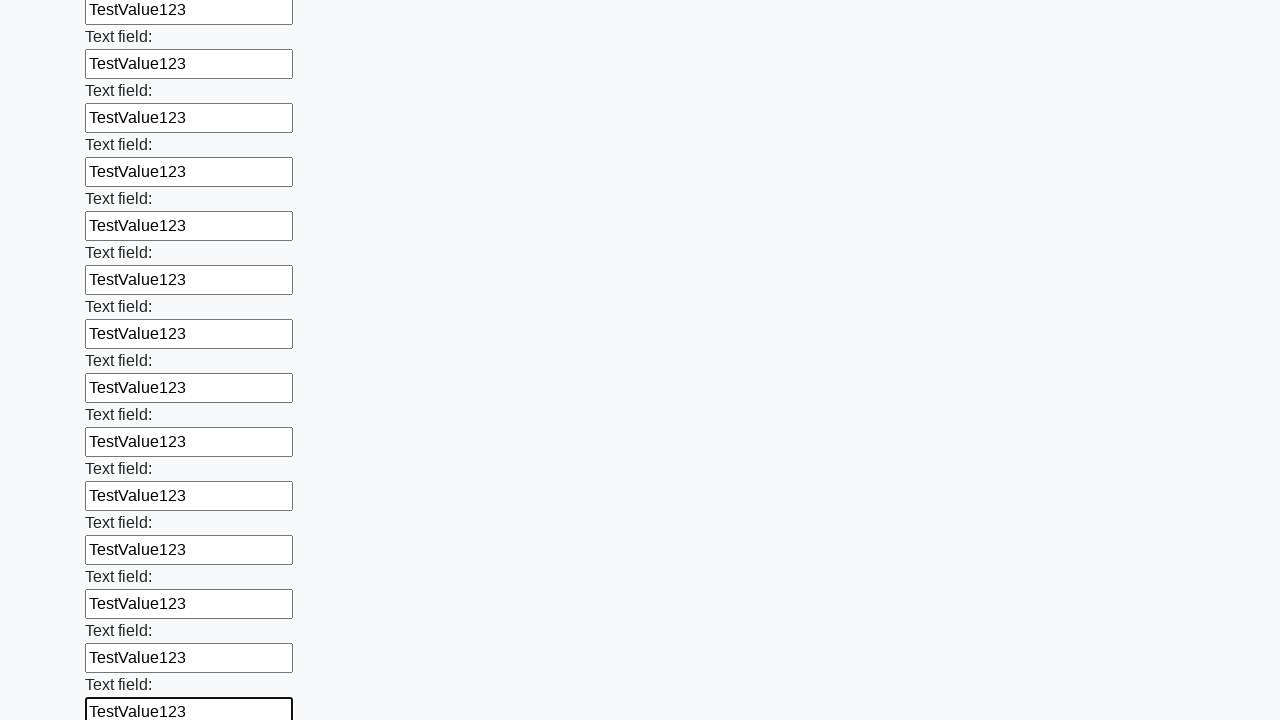

Filled input element with 'TestValue123' on input >> nth=75
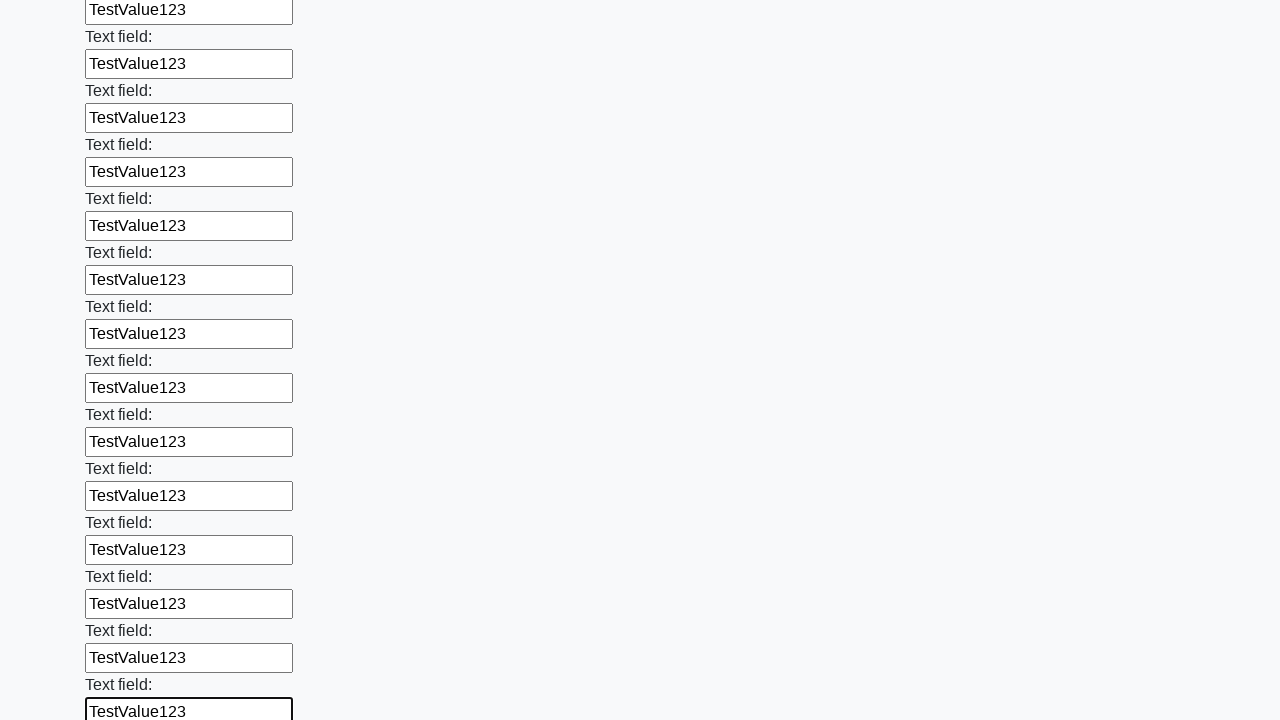

Filled input element with 'TestValue123' on input >> nth=76
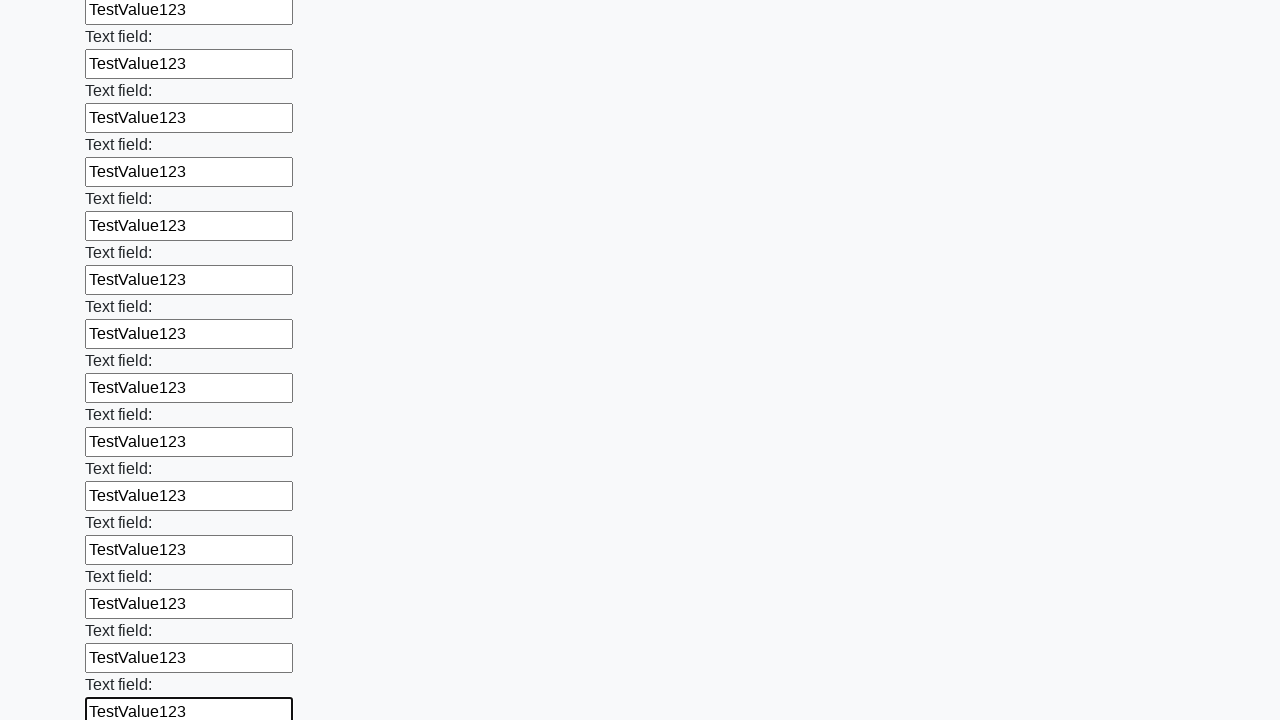

Filled input element with 'TestValue123' on input >> nth=77
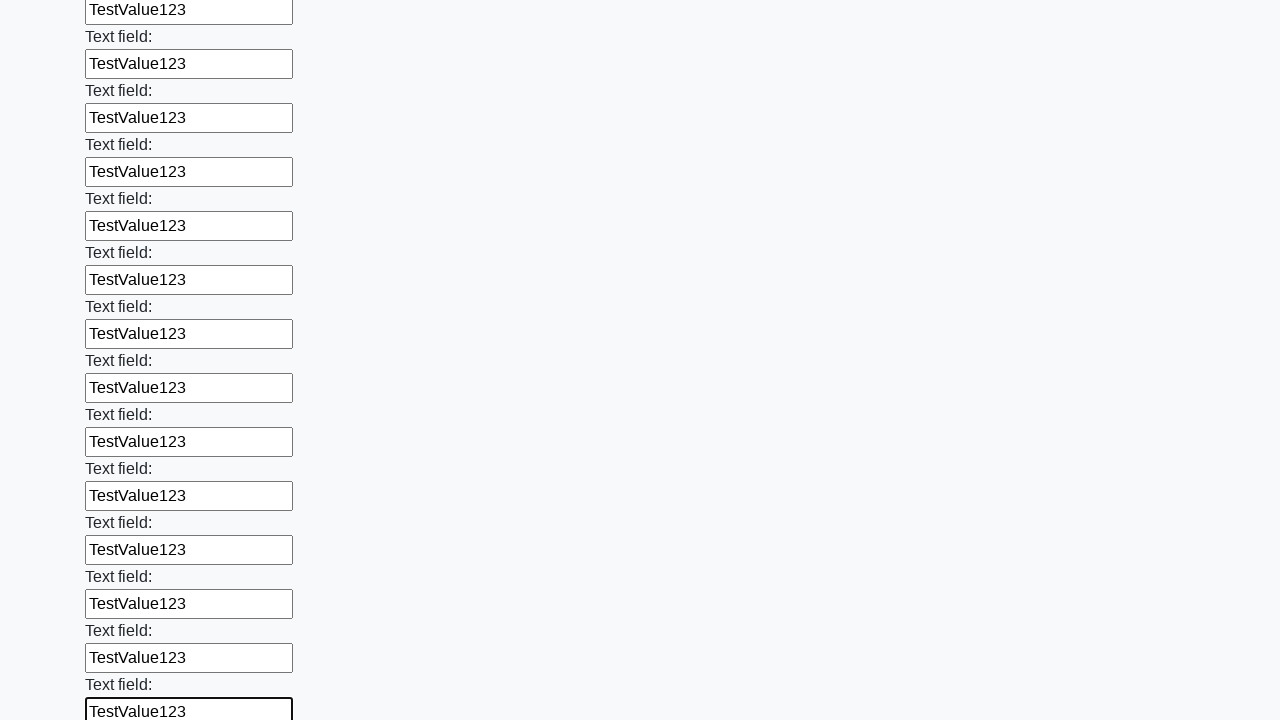

Filled input element with 'TestValue123' on input >> nth=78
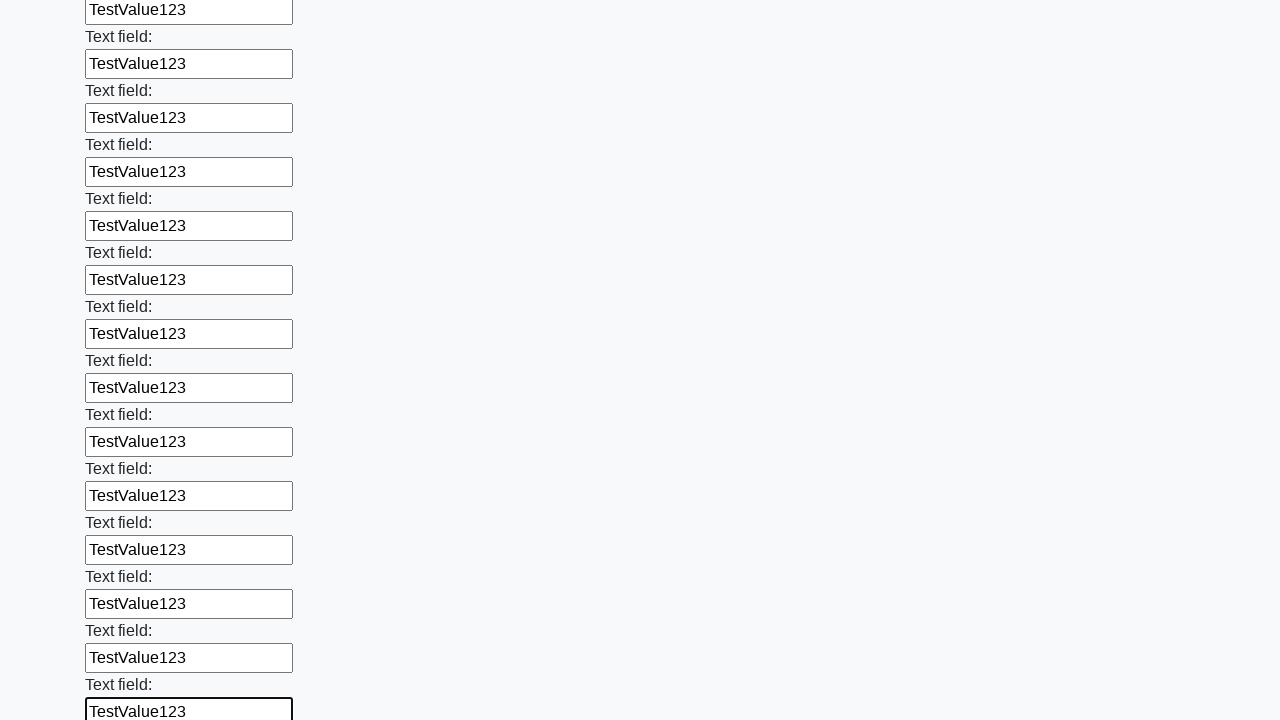

Filled input element with 'TestValue123' on input >> nth=79
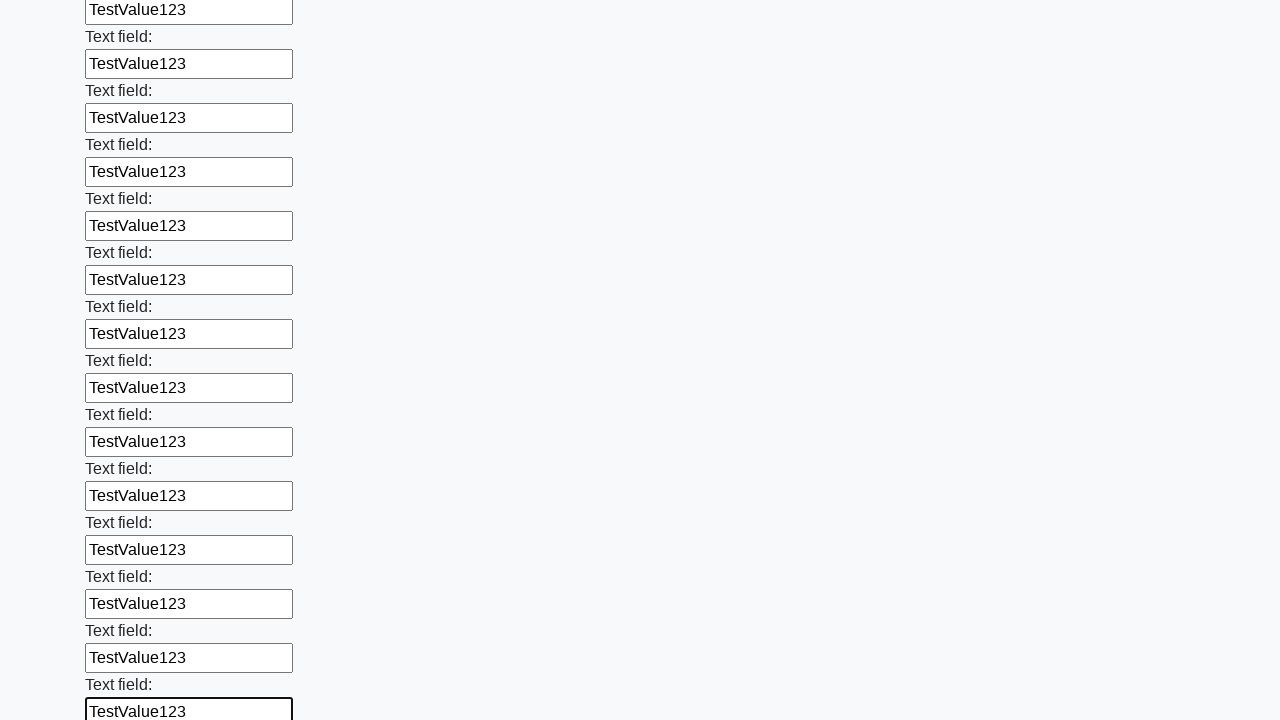

Filled input element with 'TestValue123' on input >> nth=80
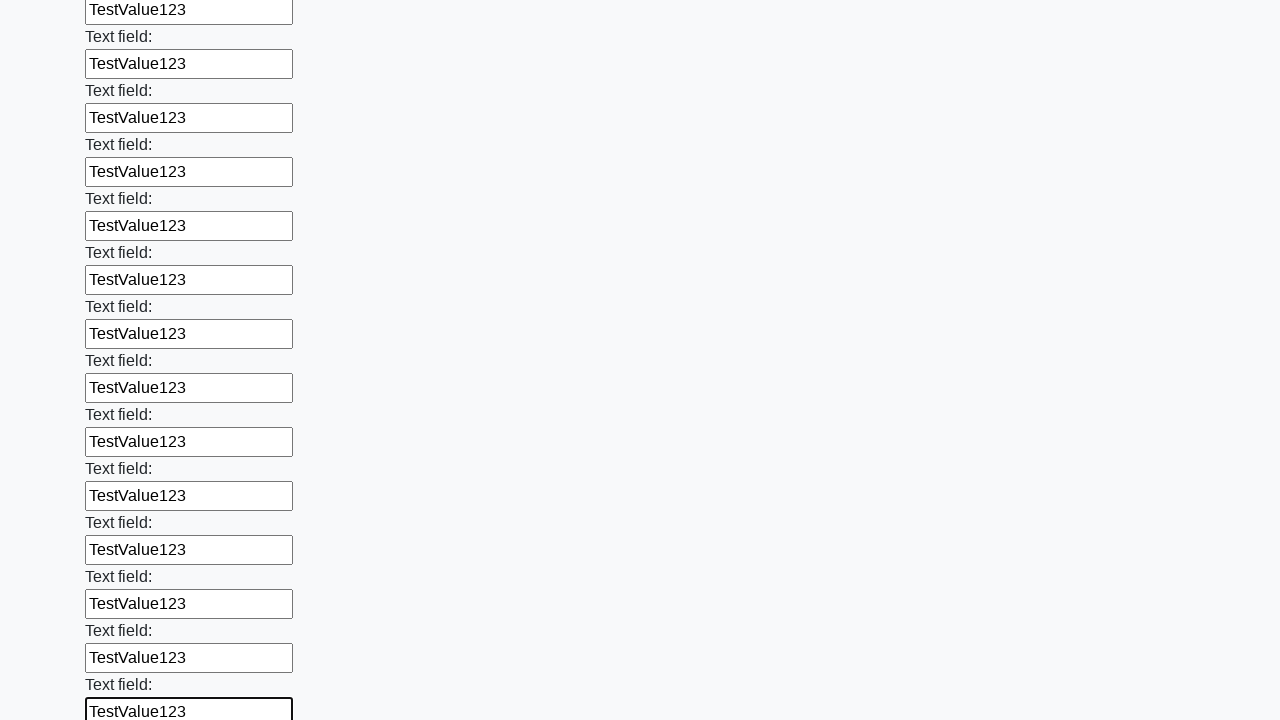

Filled input element with 'TestValue123' on input >> nth=81
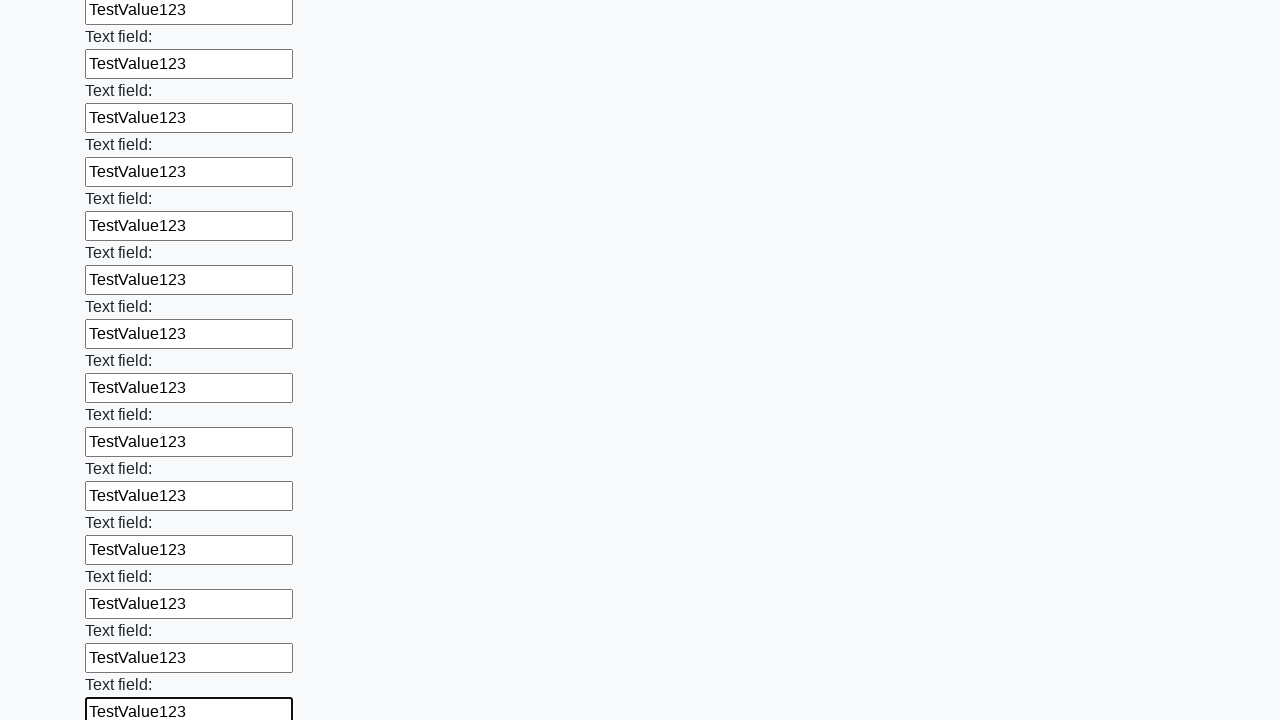

Filled input element with 'TestValue123' on input >> nth=82
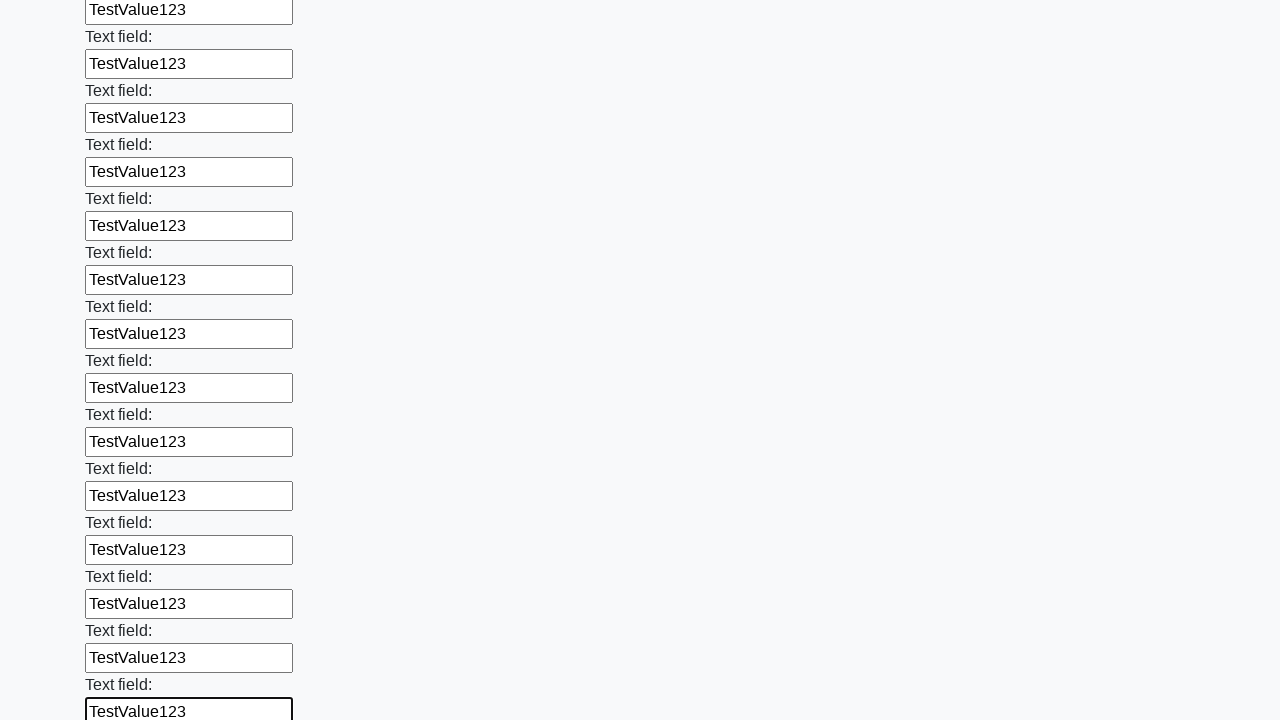

Filled input element with 'TestValue123' on input >> nth=83
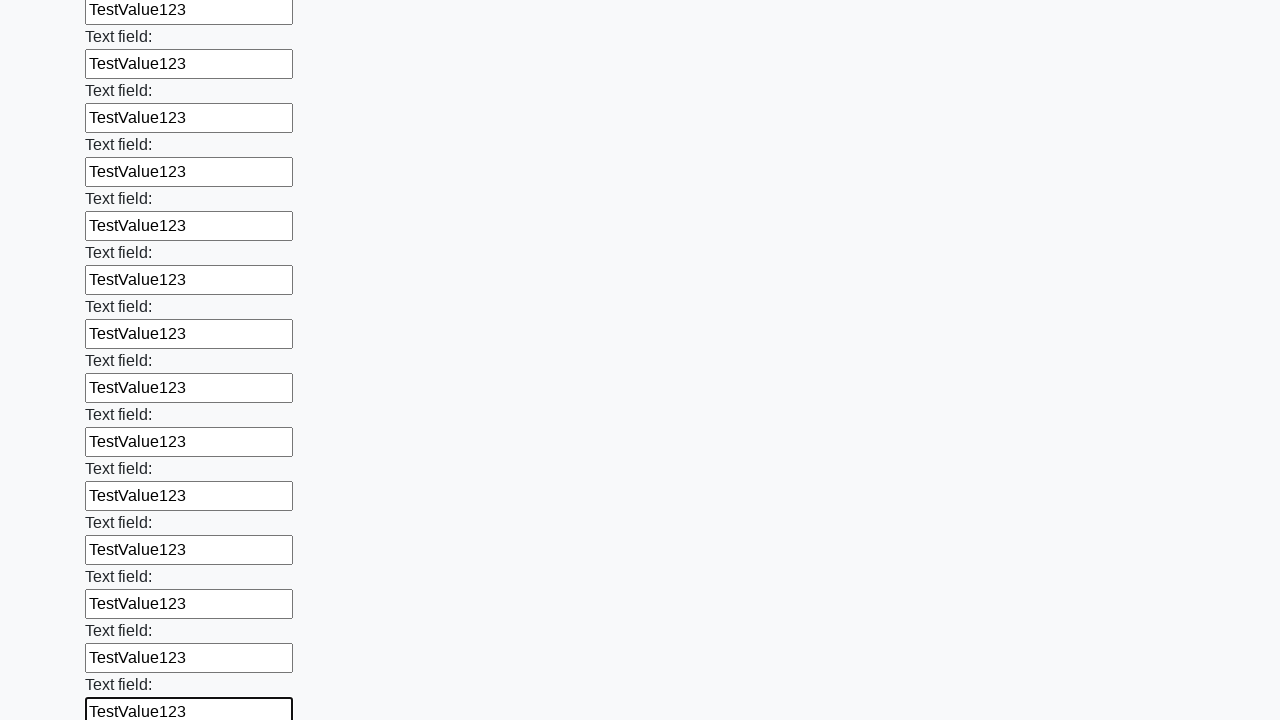

Filled input element with 'TestValue123' on input >> nth=84
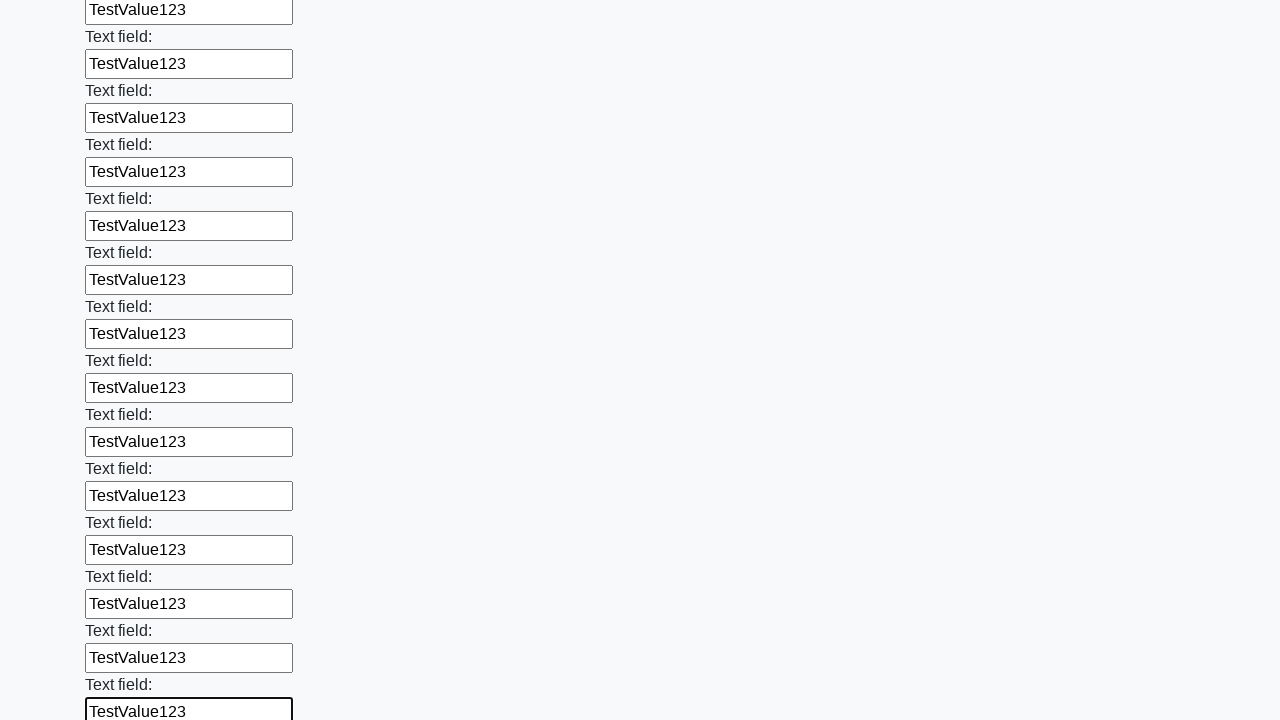

Filled input element with 'TestValue123' on input >> nth=85
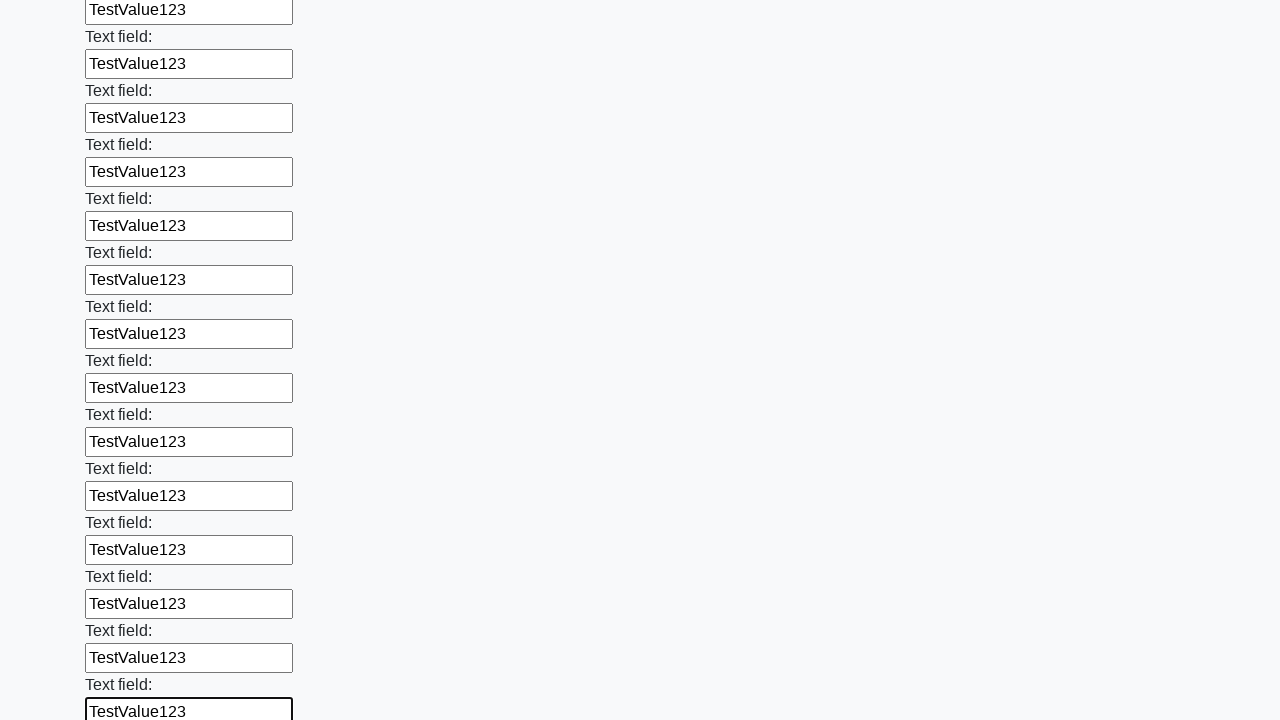

Filled input element with 'TestValue123' on input >> nth=86
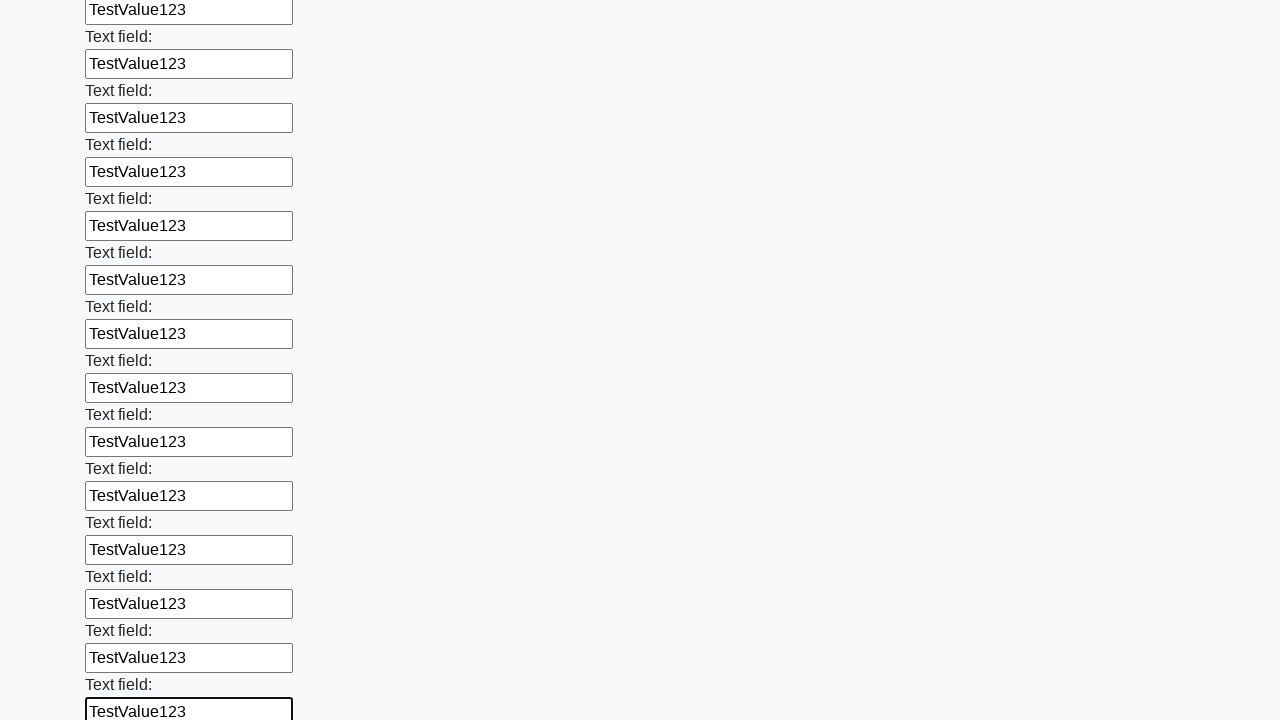

Filled input element with 'TestValue123' on input >> nth=87
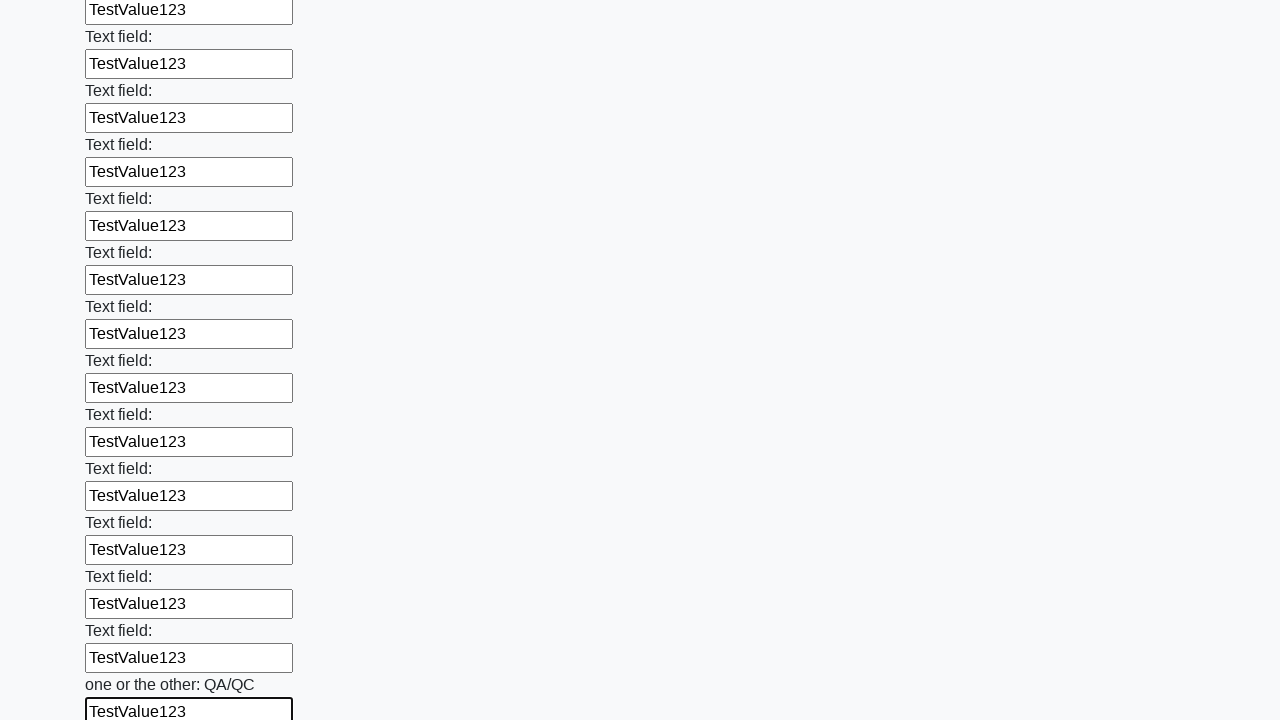

Filled input element with 'TestValue123' on input >> nth=88
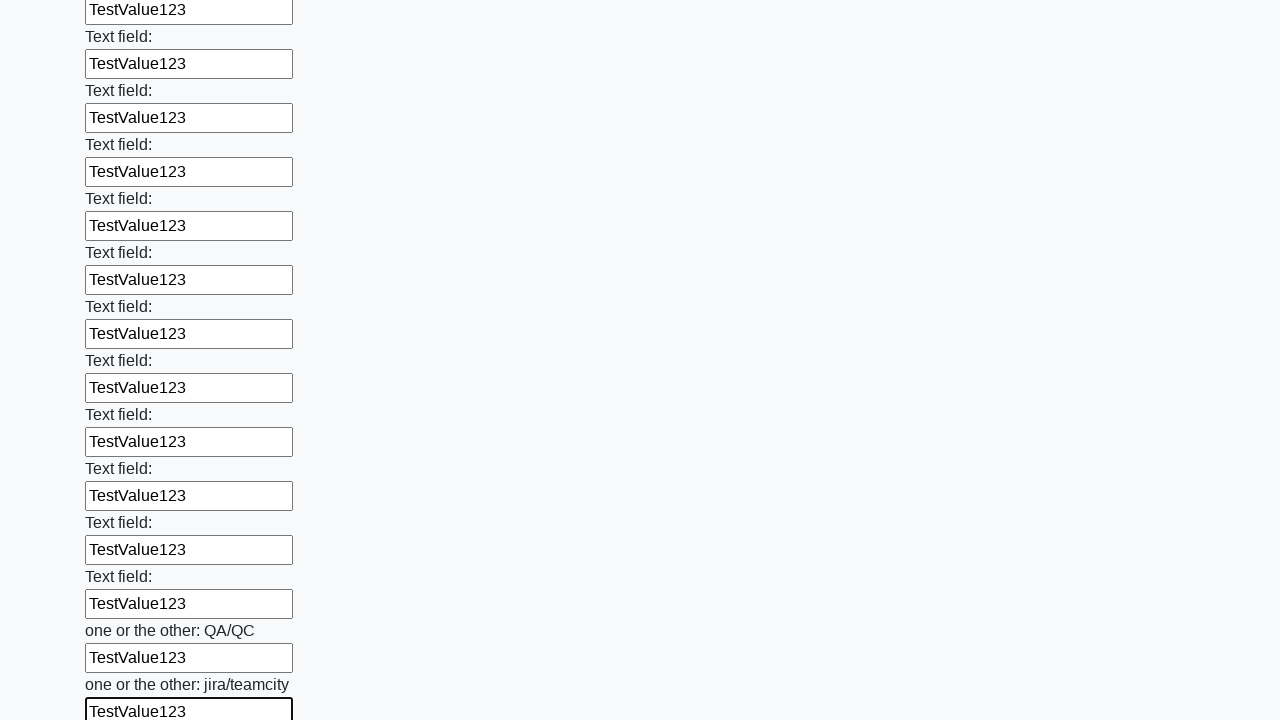

Filled input element with 'TestValue123' on input >> nth=89
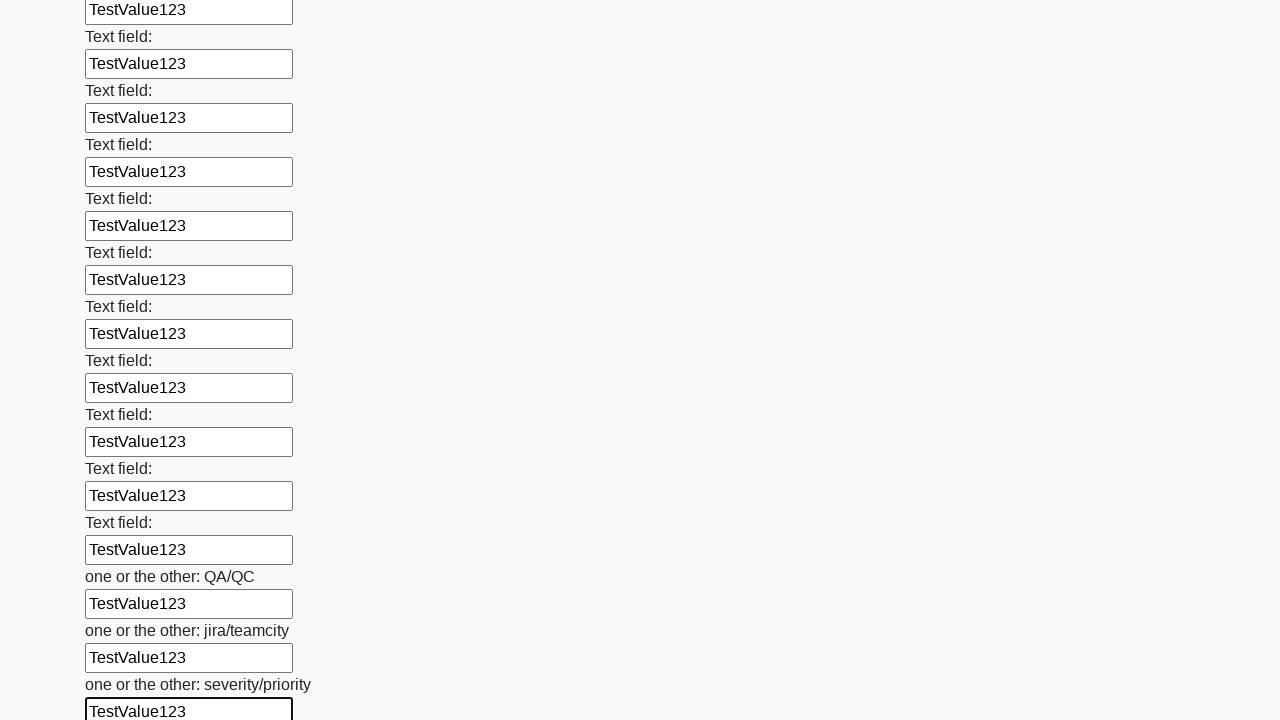

Filled input element with 'TestValue123' on input >> nth=90
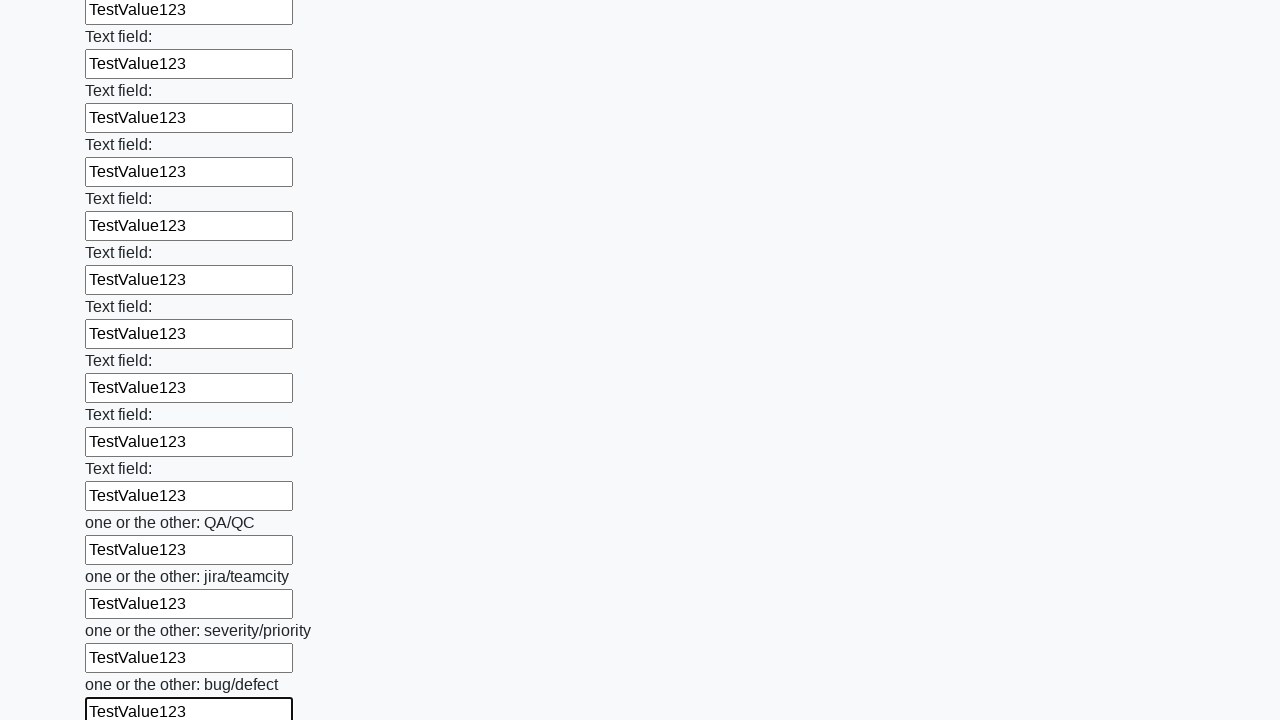

Filled input element with 'TestValue123' on input >> nth=91
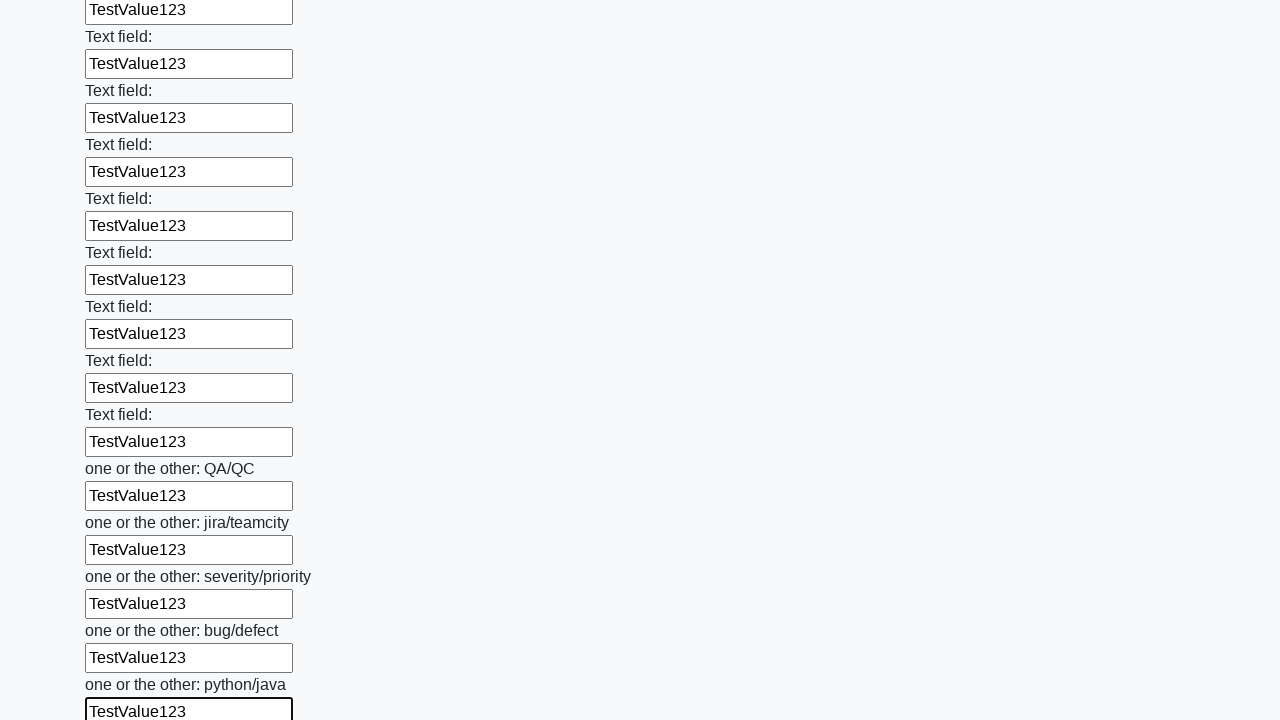

Filled input element with 'TestValue123' on input >> nth=92
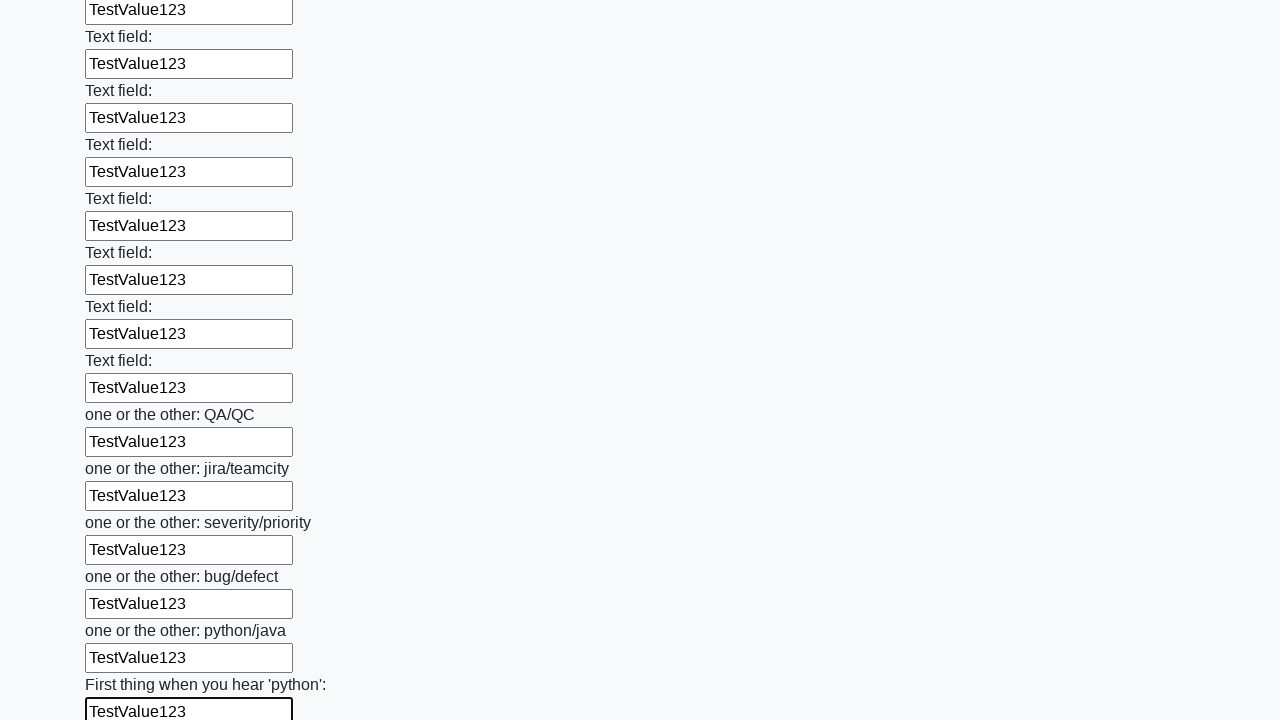

Filled input element with 'TestValue123' on input >> nth=93
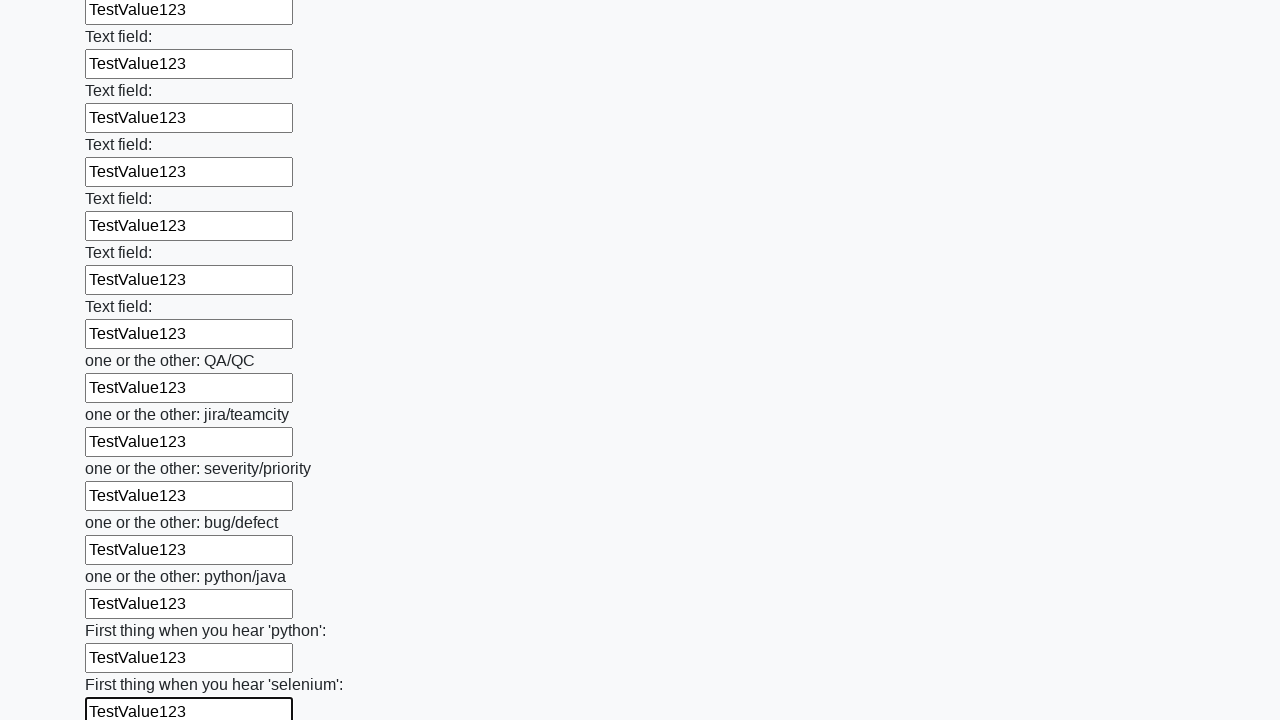

Filled input element with 'TestValue123' on input >> nth=94
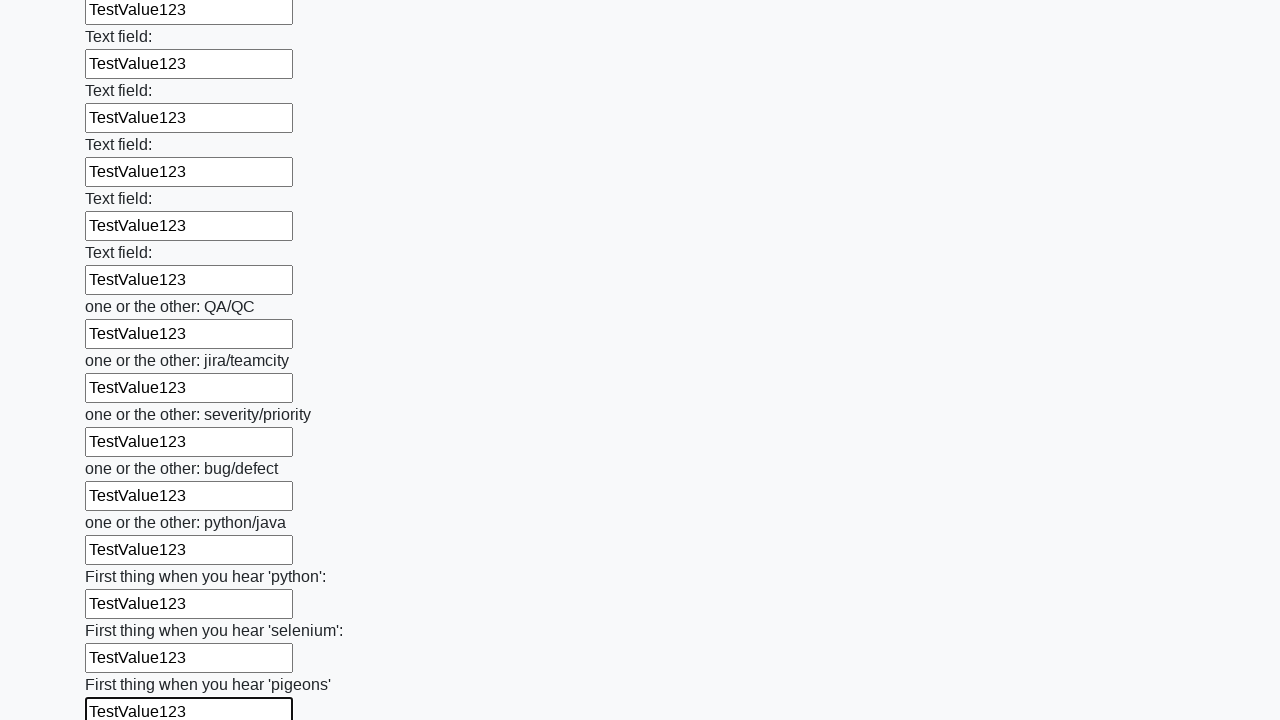

Filled input element with 'TestValue123' on input >> nth=95
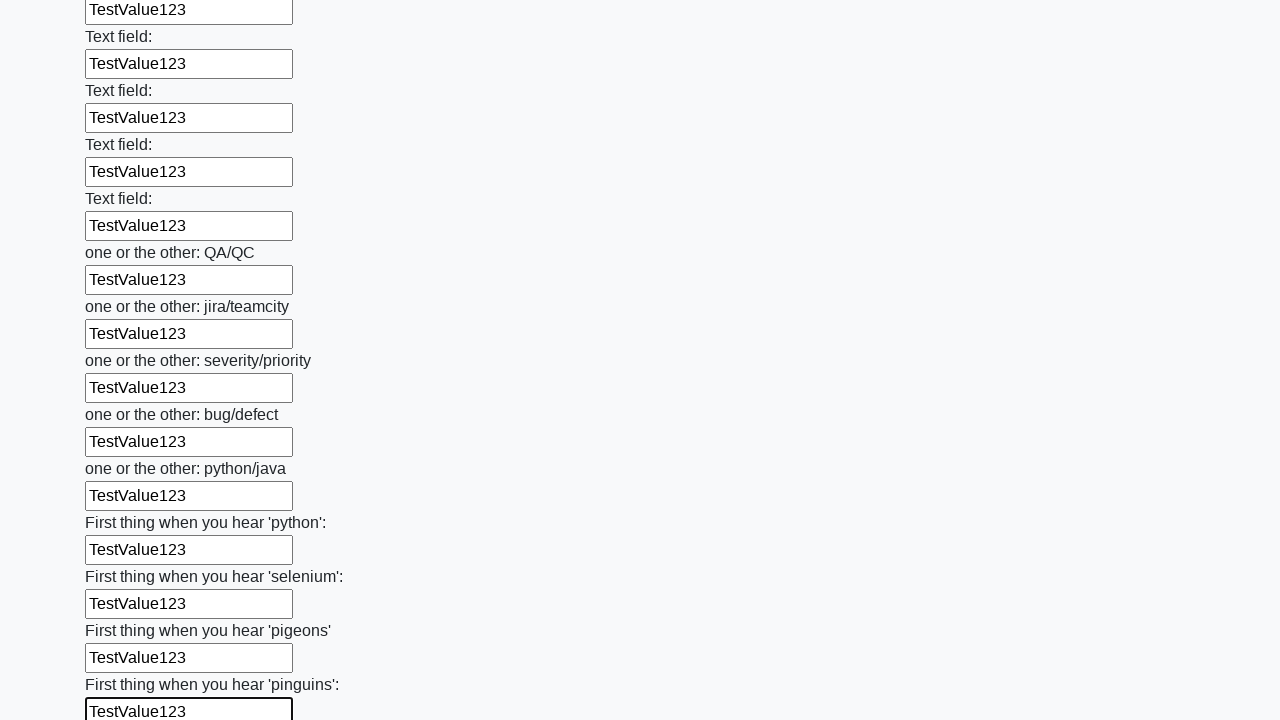

Filled input element with 'TestValue123' on input >> nth=96
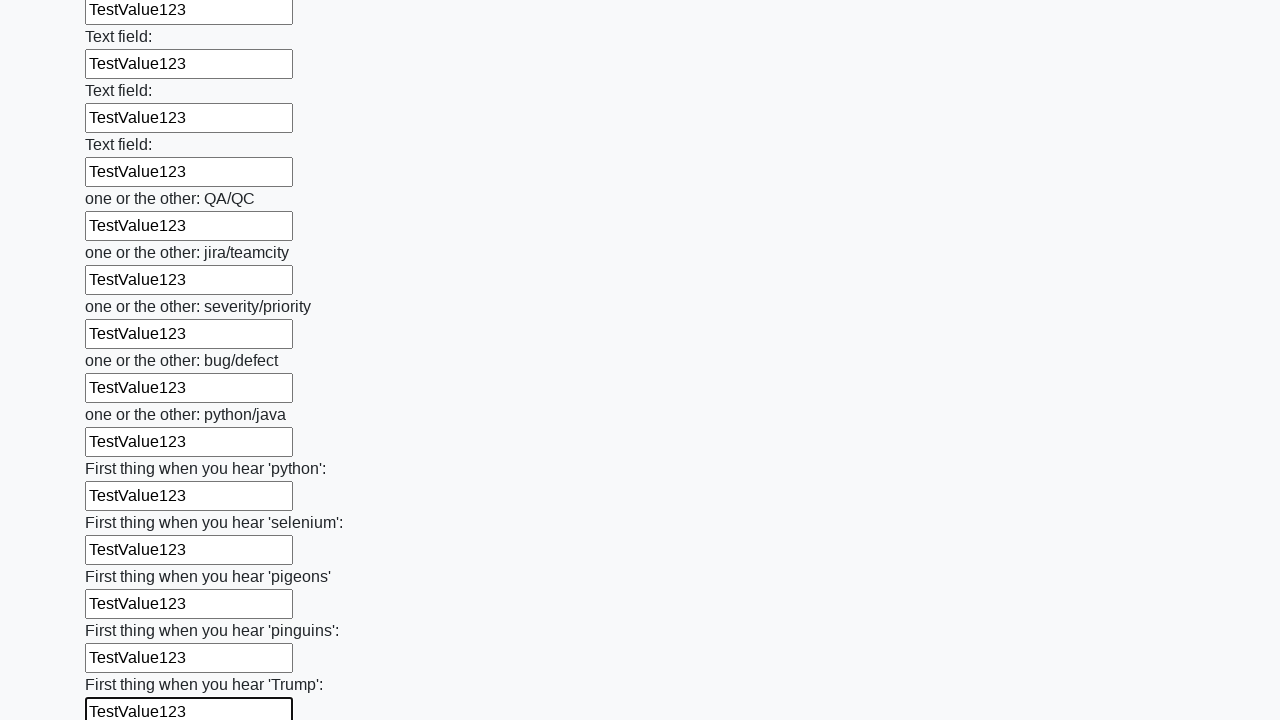

Filled input element with 'TestValue123' on input >> nth=97
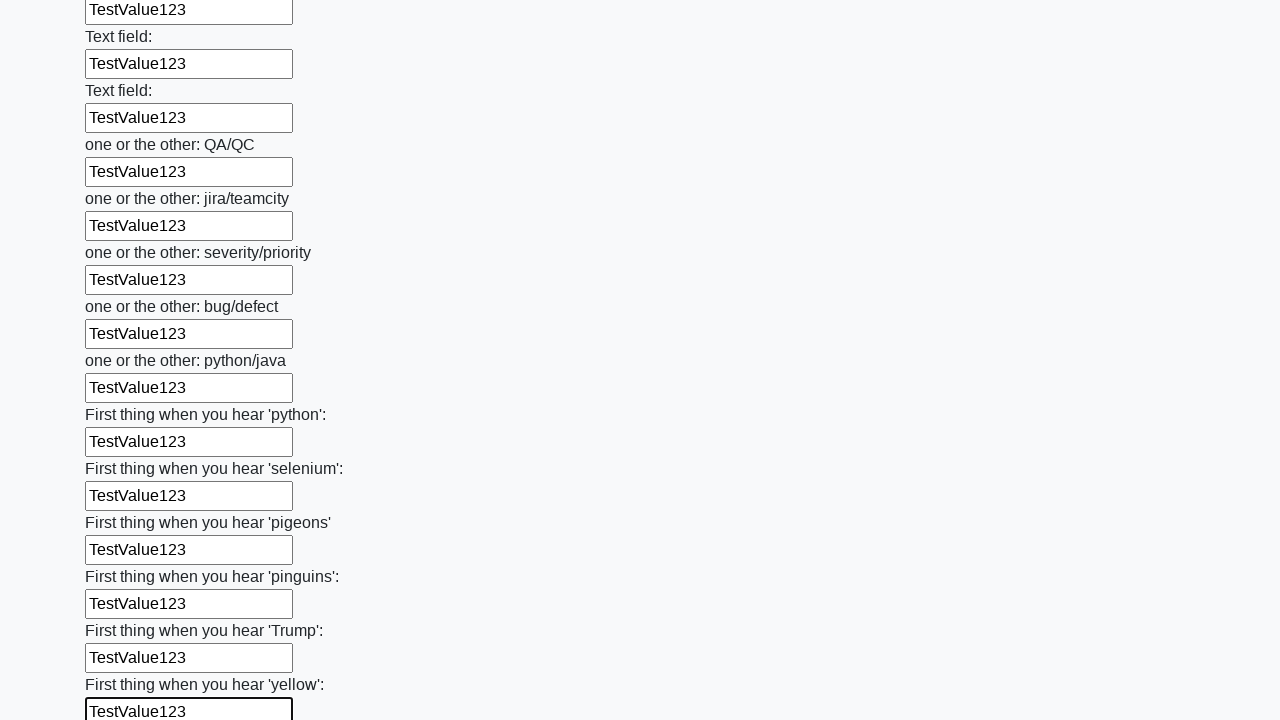

Filled input element with 'TestValue123' on input >> nth=98
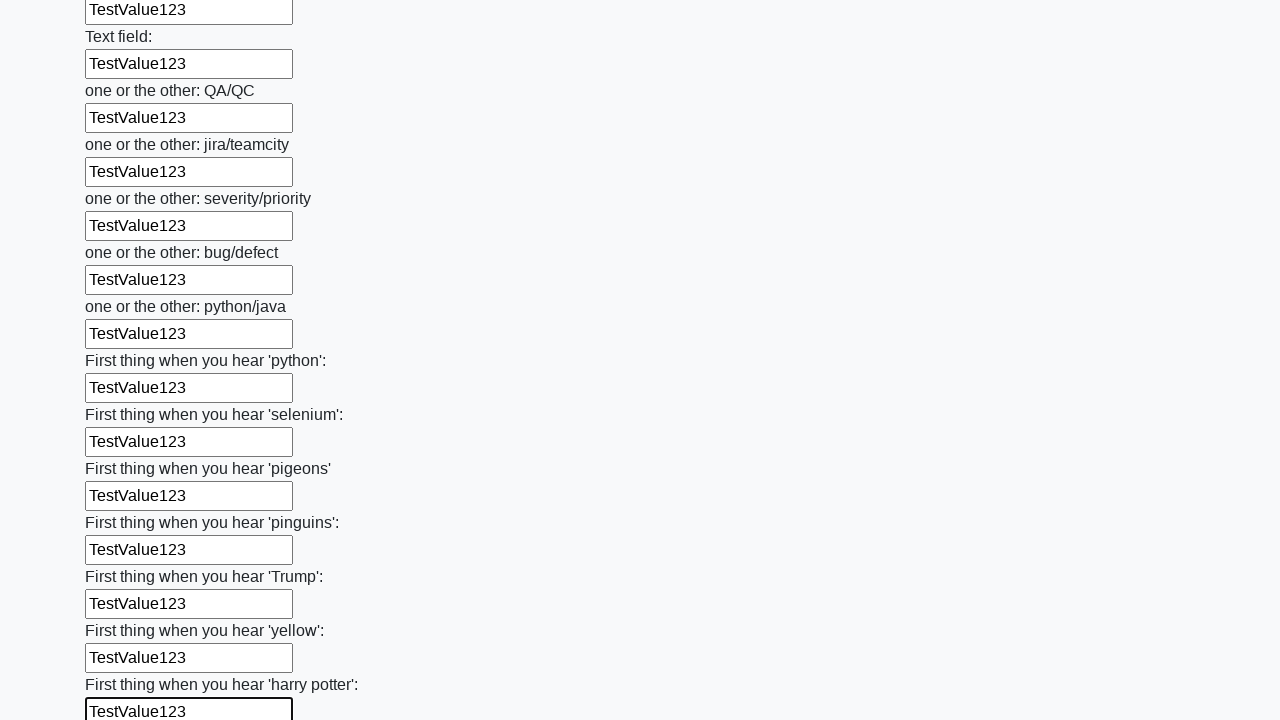

Filled input element with 'TestValue123' on input >> nth=99
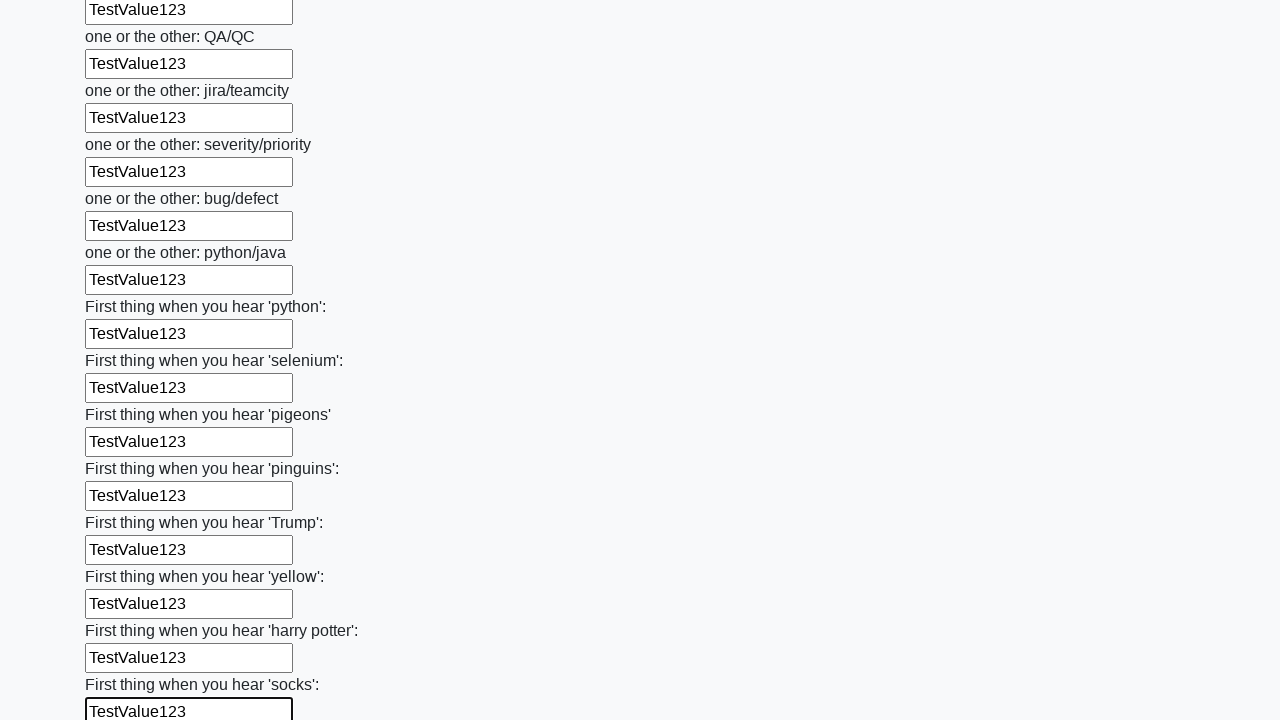

Clicked the submit button at (123, 611) on button
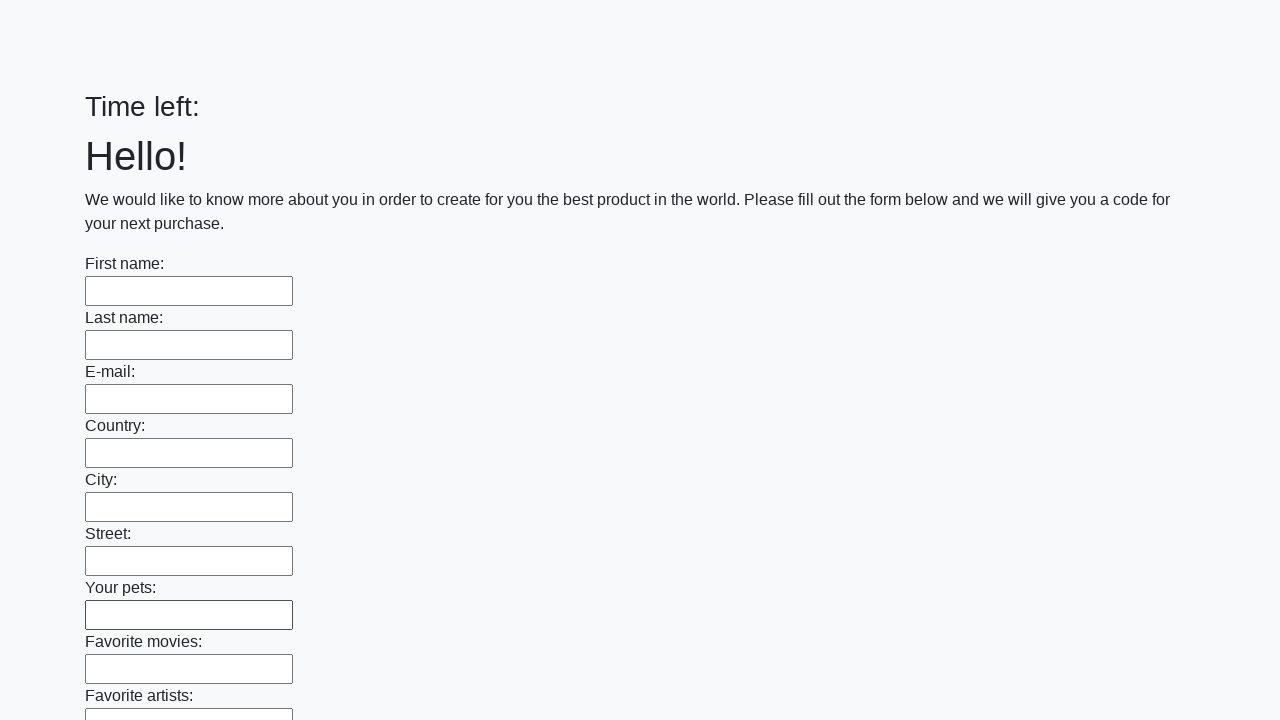

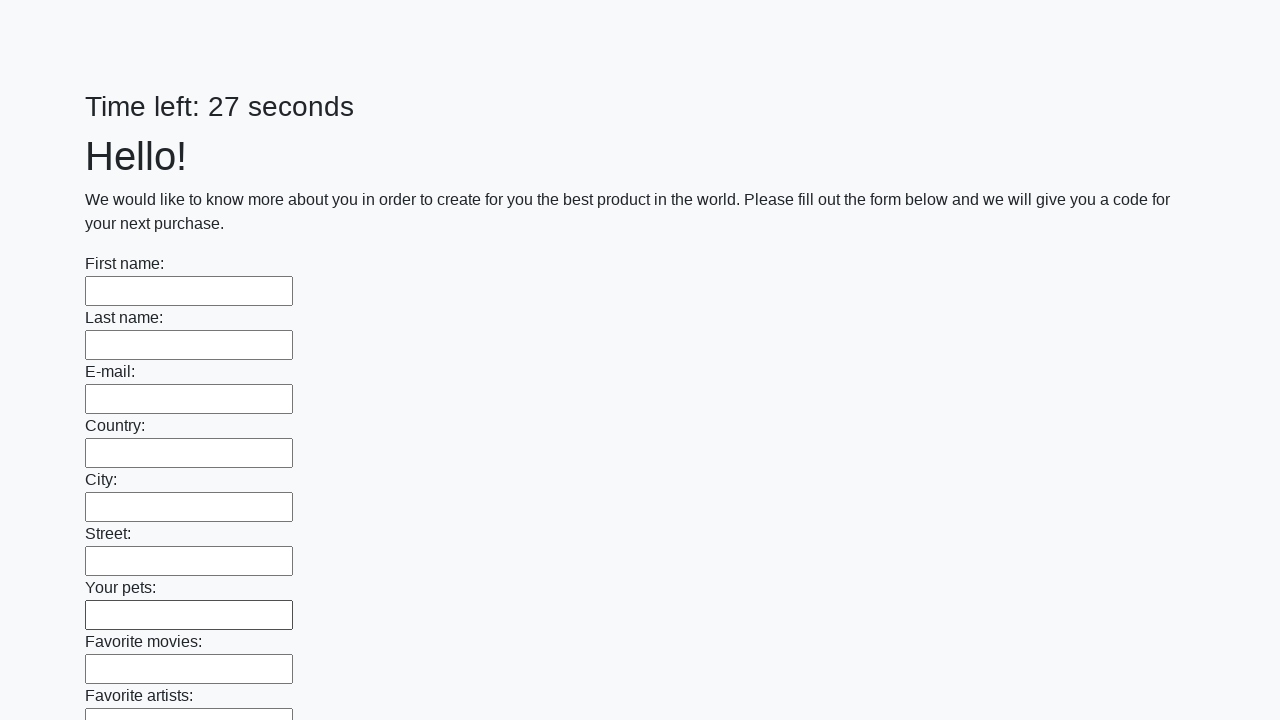